Automates playing the 1 to 50 number clicking game by sequentially clicking numbers from 1 to 50 in order

Starting URL: https://zzzscore.com/1to50/en/

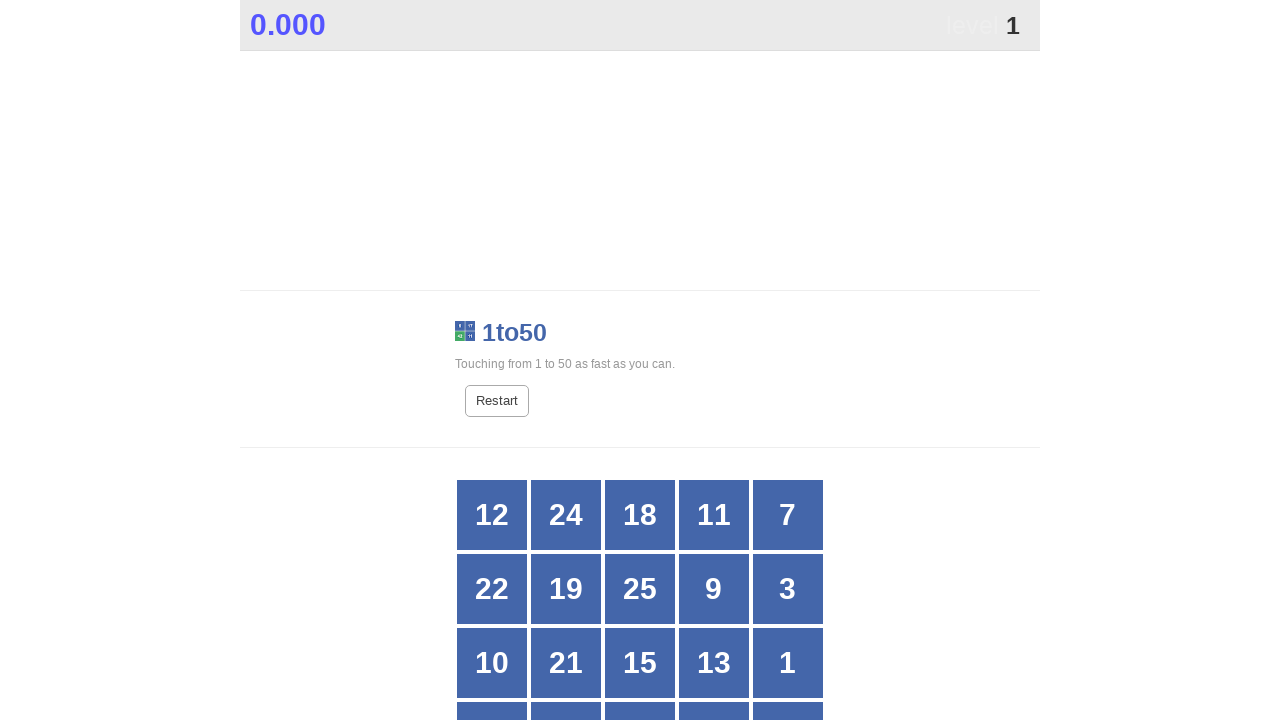

Waited 5 seconds for page to fully load
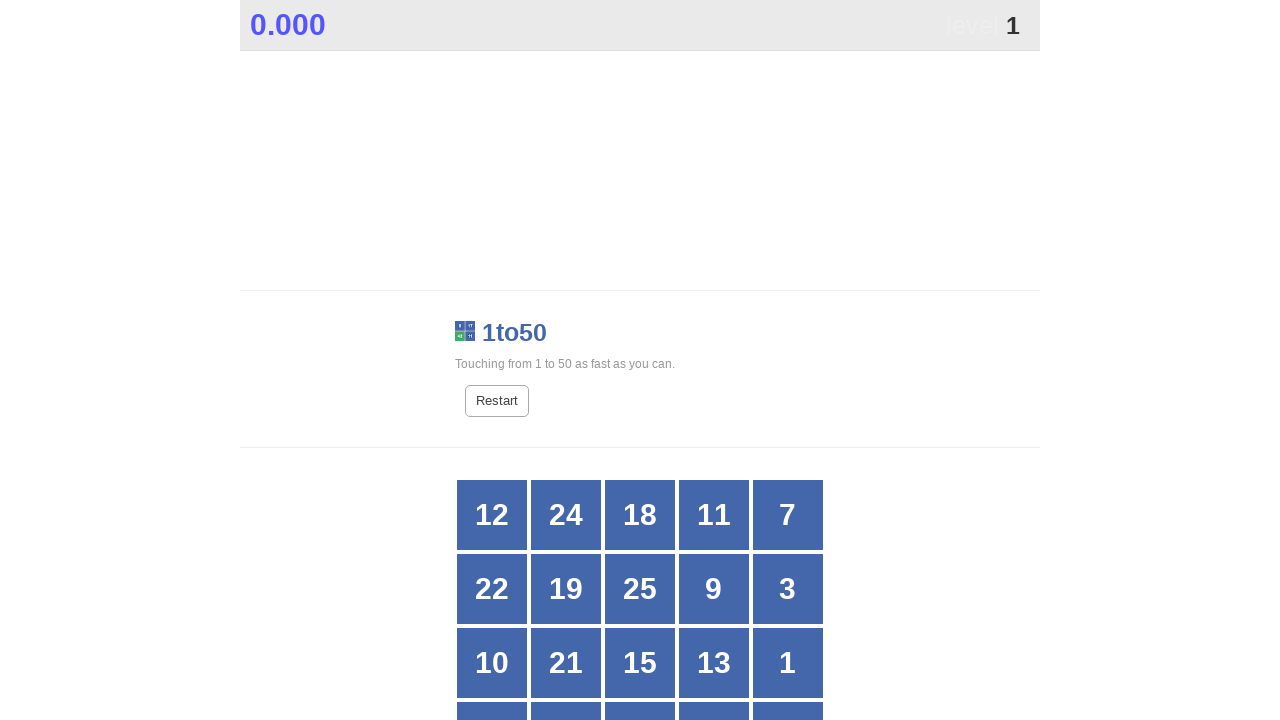

Scrolled to game grid area by locating reset button
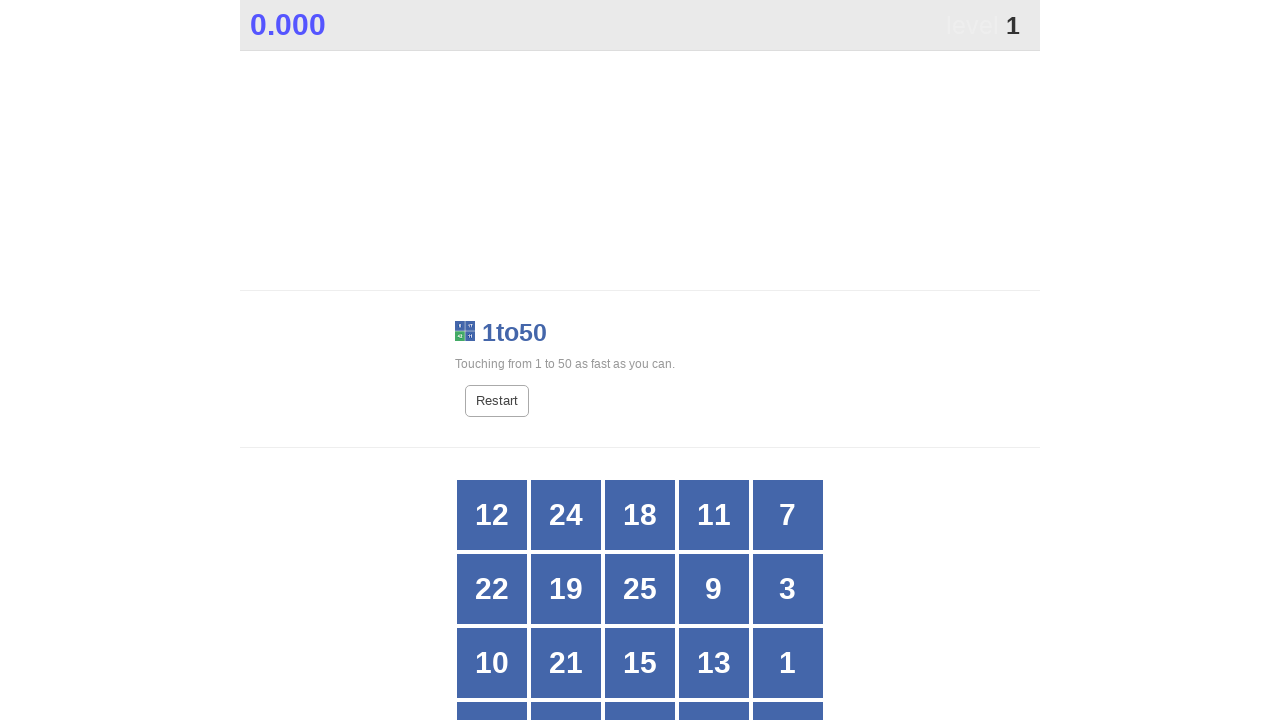

Clicked number 1 in the game grid at (788, 663) on .grid.x5 div:text-is("1")
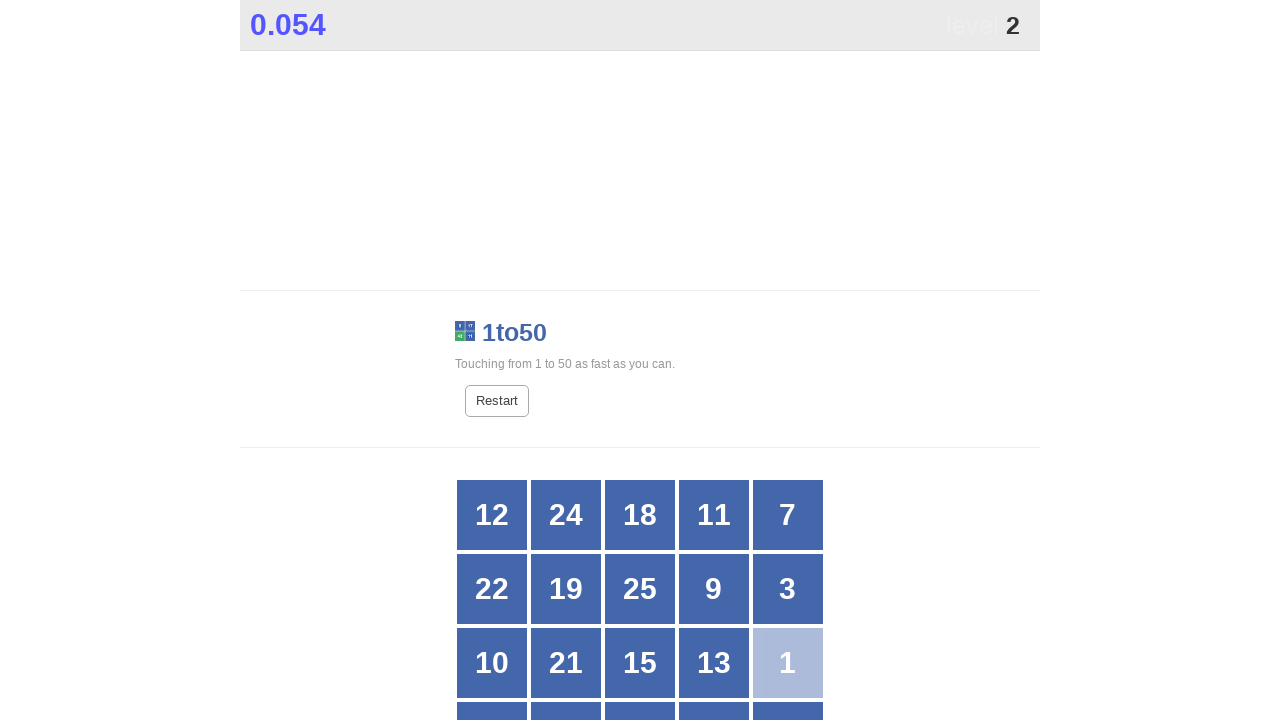

Waited 10ms after clicking number 1
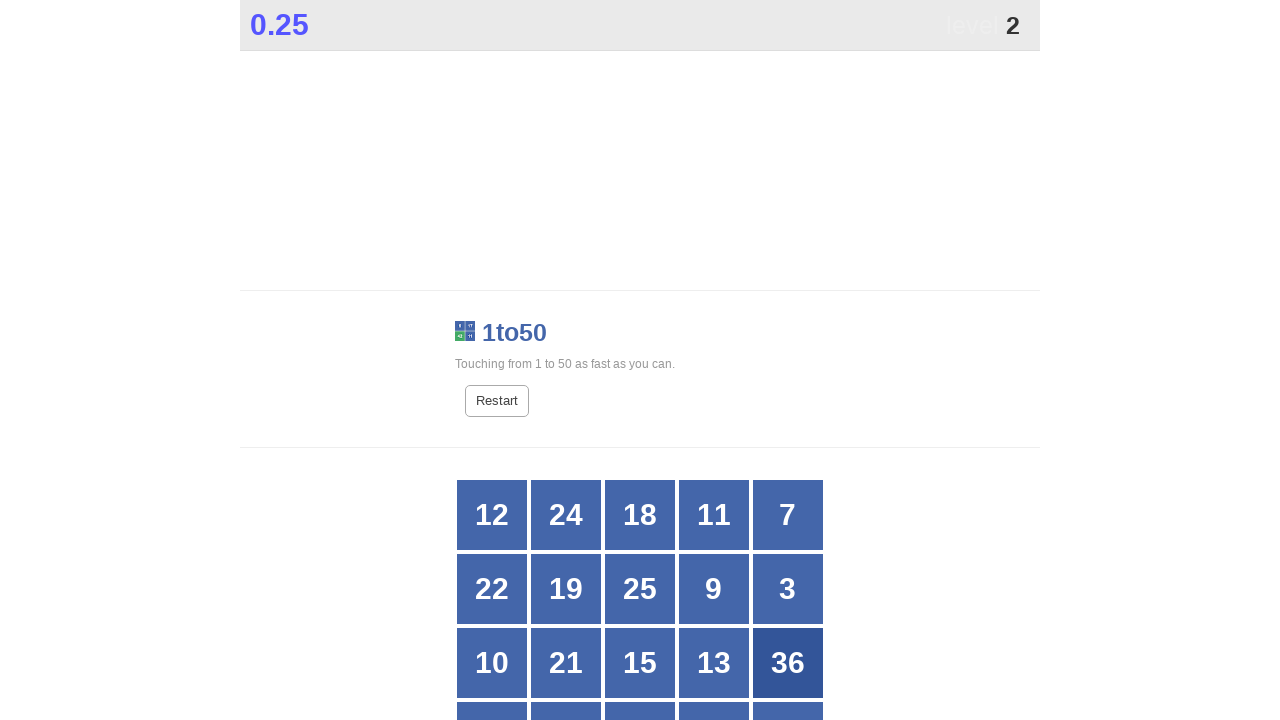

Clicked number 2 in the game grid at (566, 685) on .grid.x5 div:text-is("2")
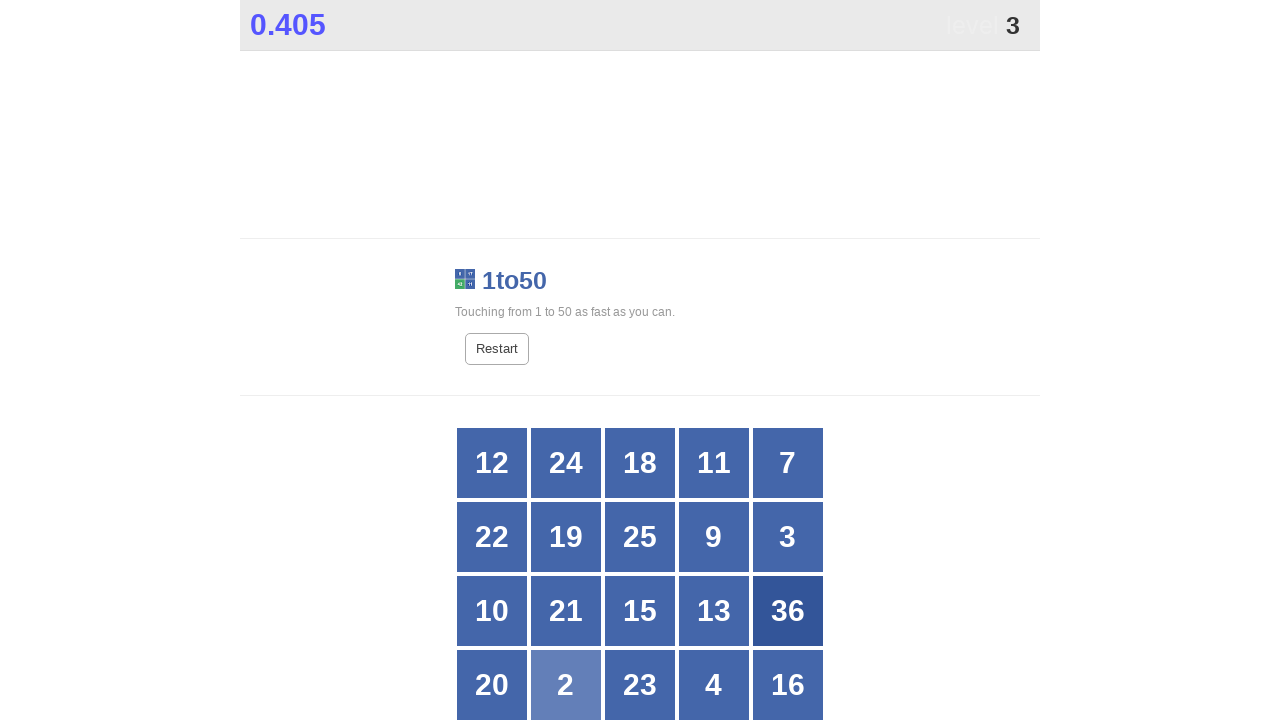

Waited 10ms after clicking number 2
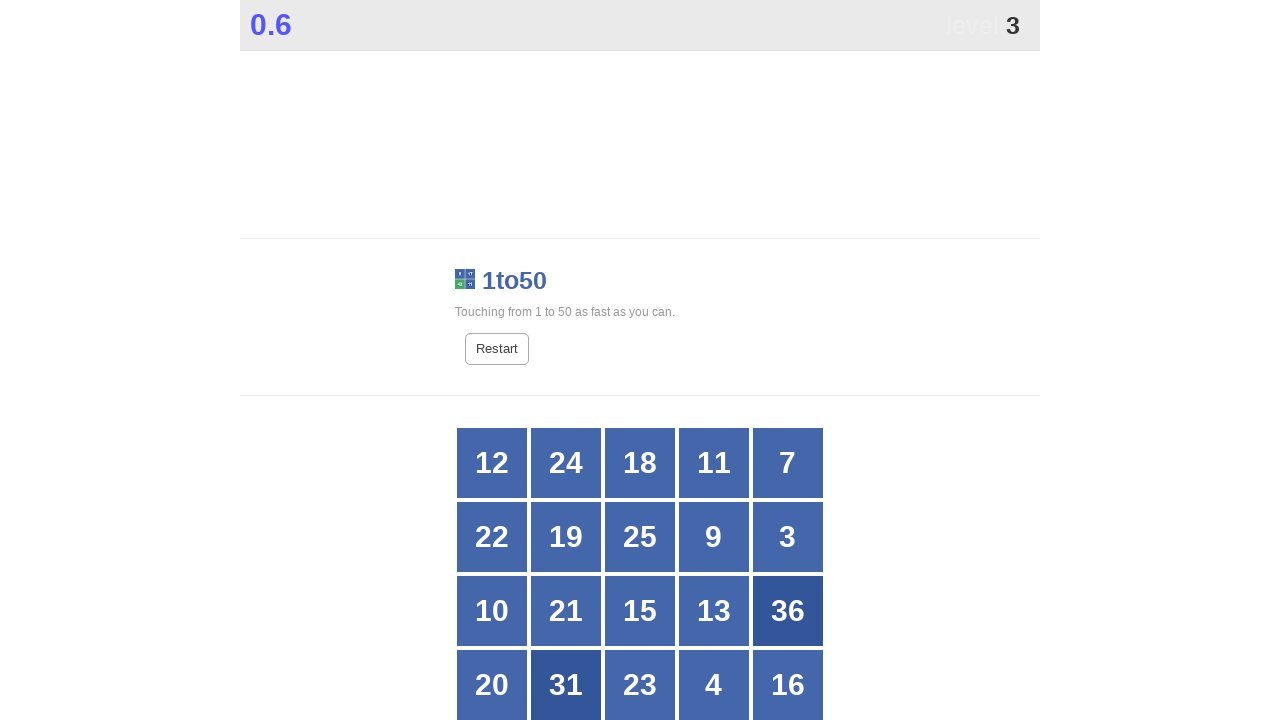

Clicked number 3 in the game grid at (788, 537) on .grid.x5 div:text-is("3")
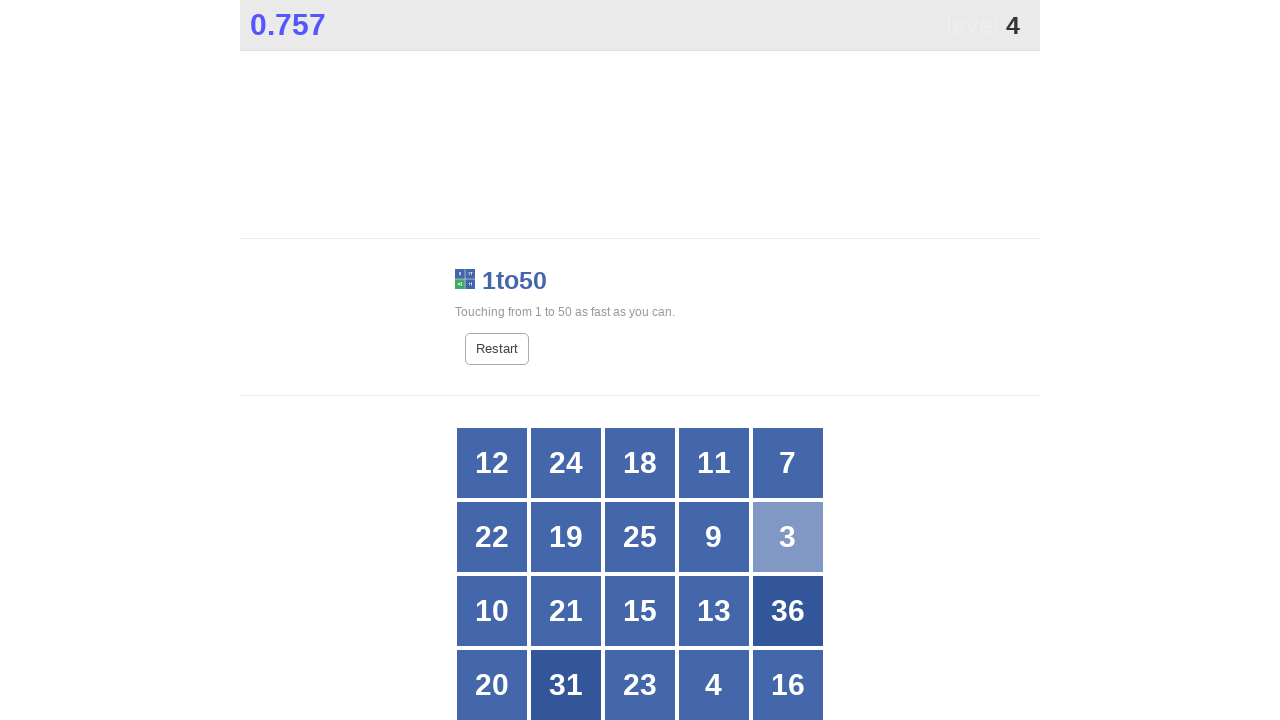

Waited 10ms after clicking number 3
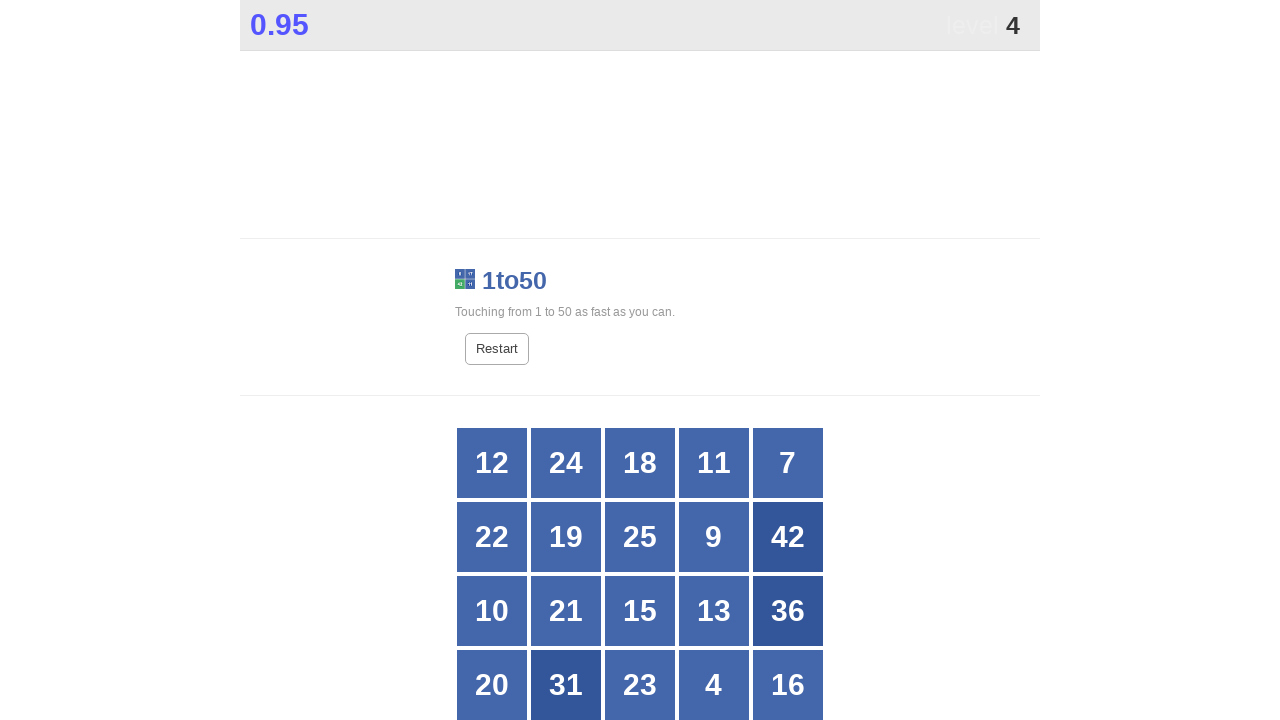

Clicked number 4 in the game grid at (714, 685) on .grid.x5 div:text-is("4")
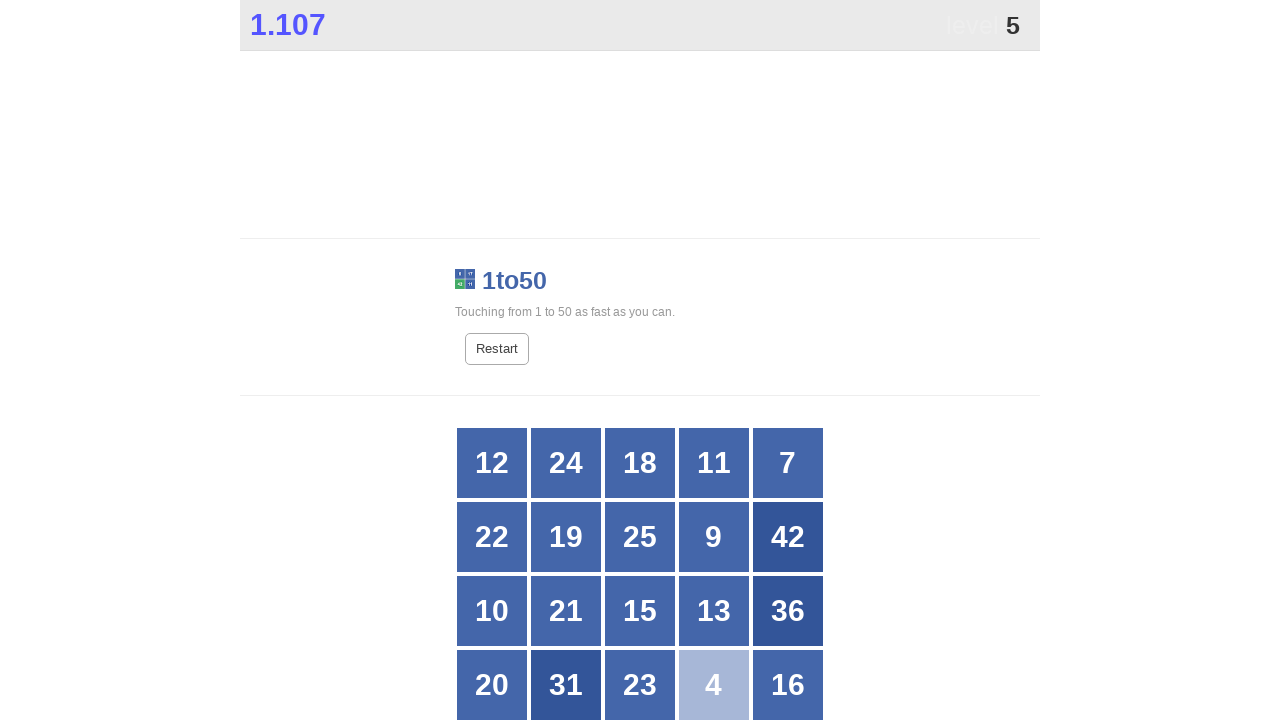

Waited 10ms after clicking number 4
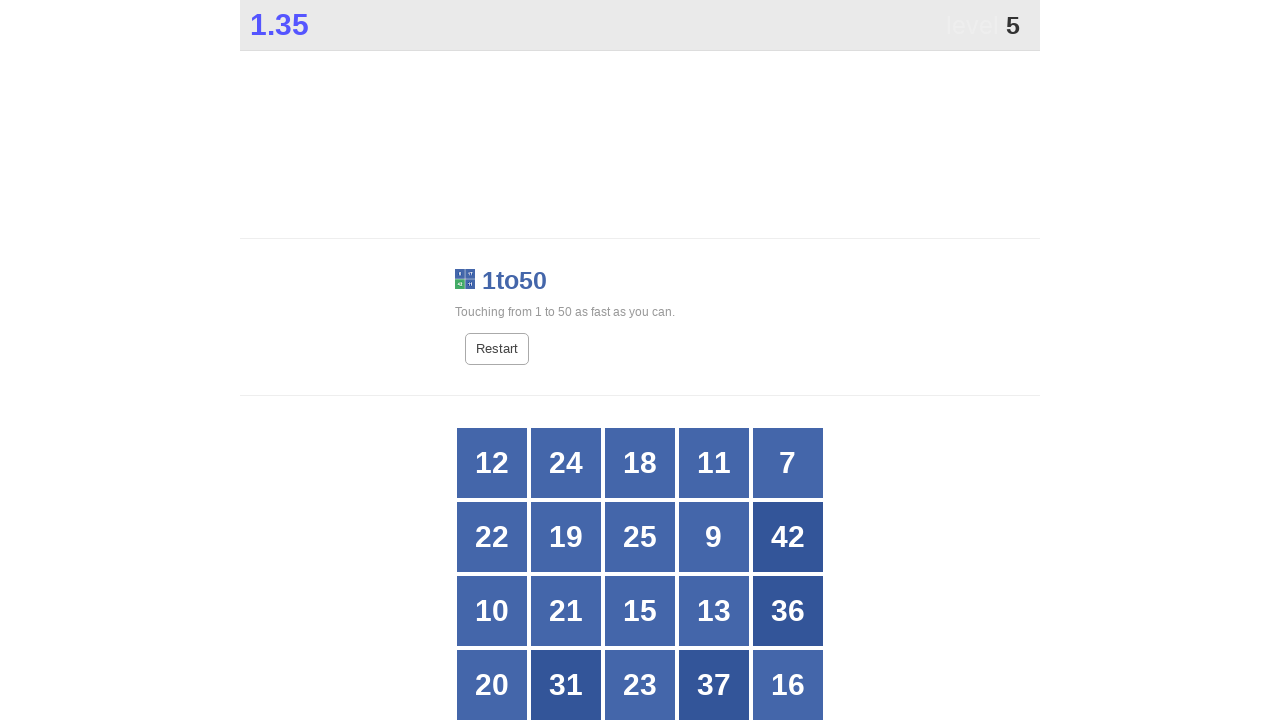

Clicked number 5 in the game grid at (566, 361) on .grid.x5 div:text-is("5")
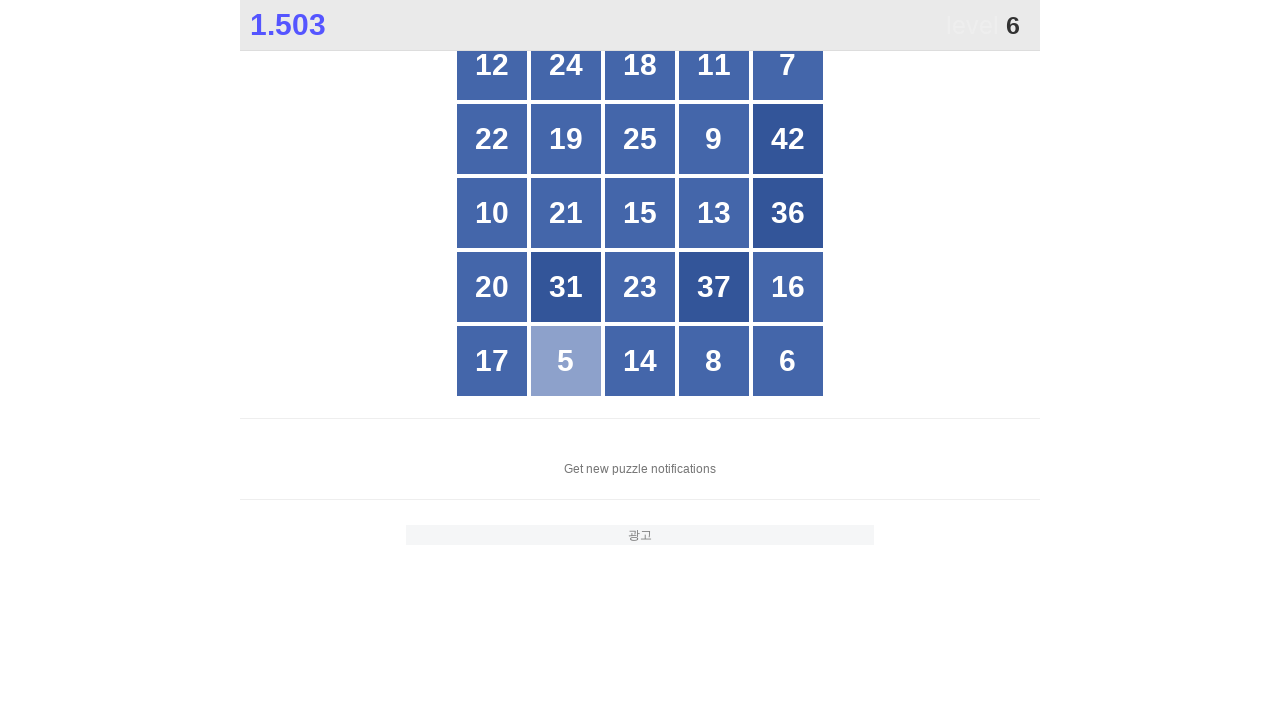

Waited 10ms after clicking number 5
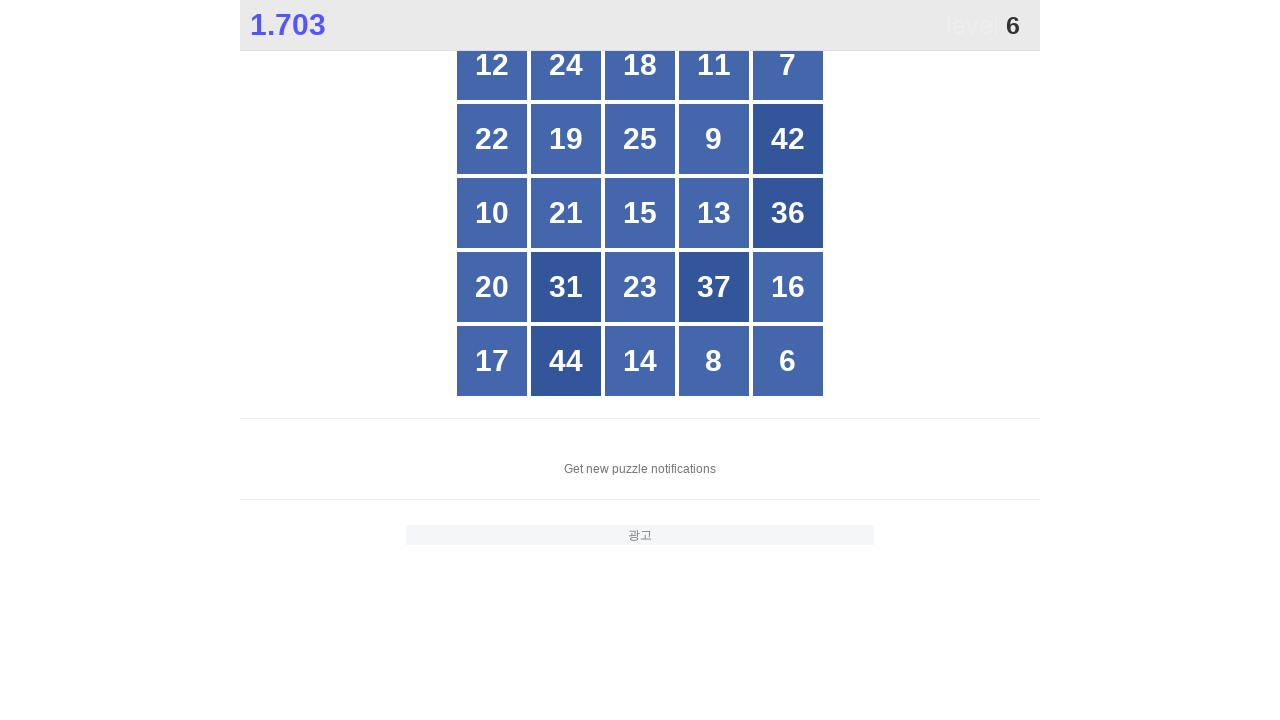

Clicked number 6 in the game grid at (788, 361) on .grid.x5 div:text-is("6")
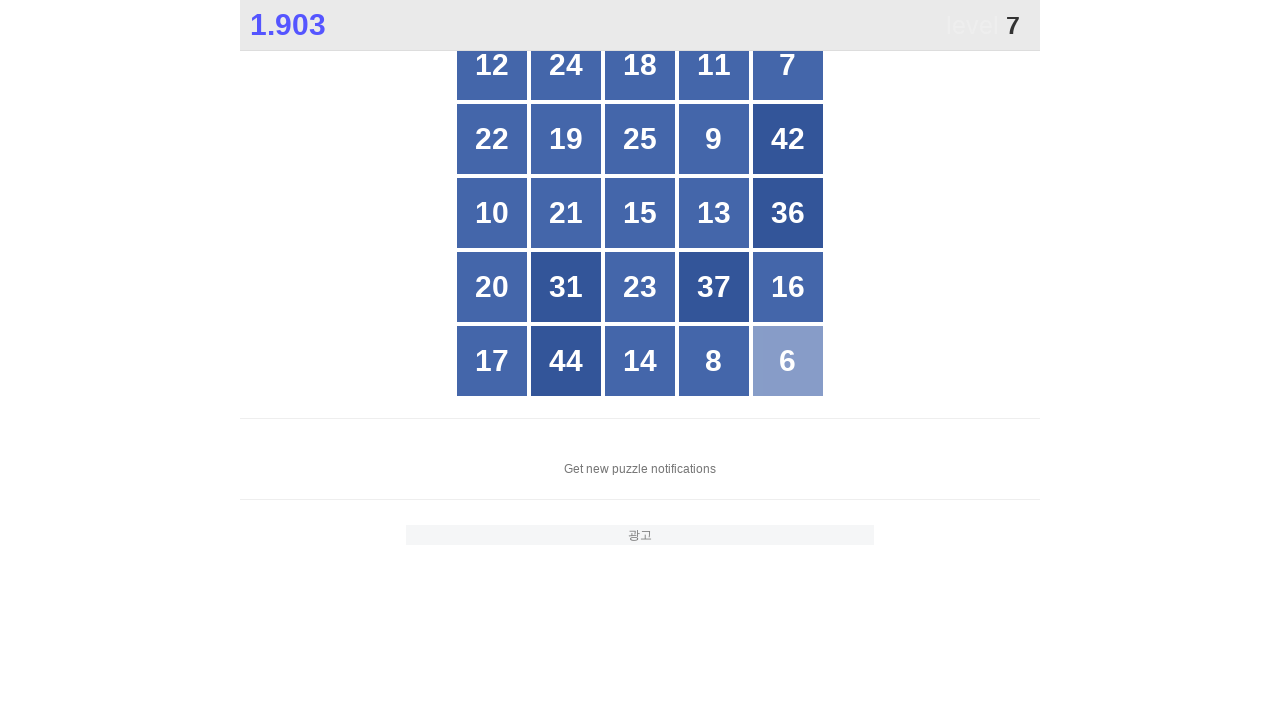

Waited 10ms after clicking number 6
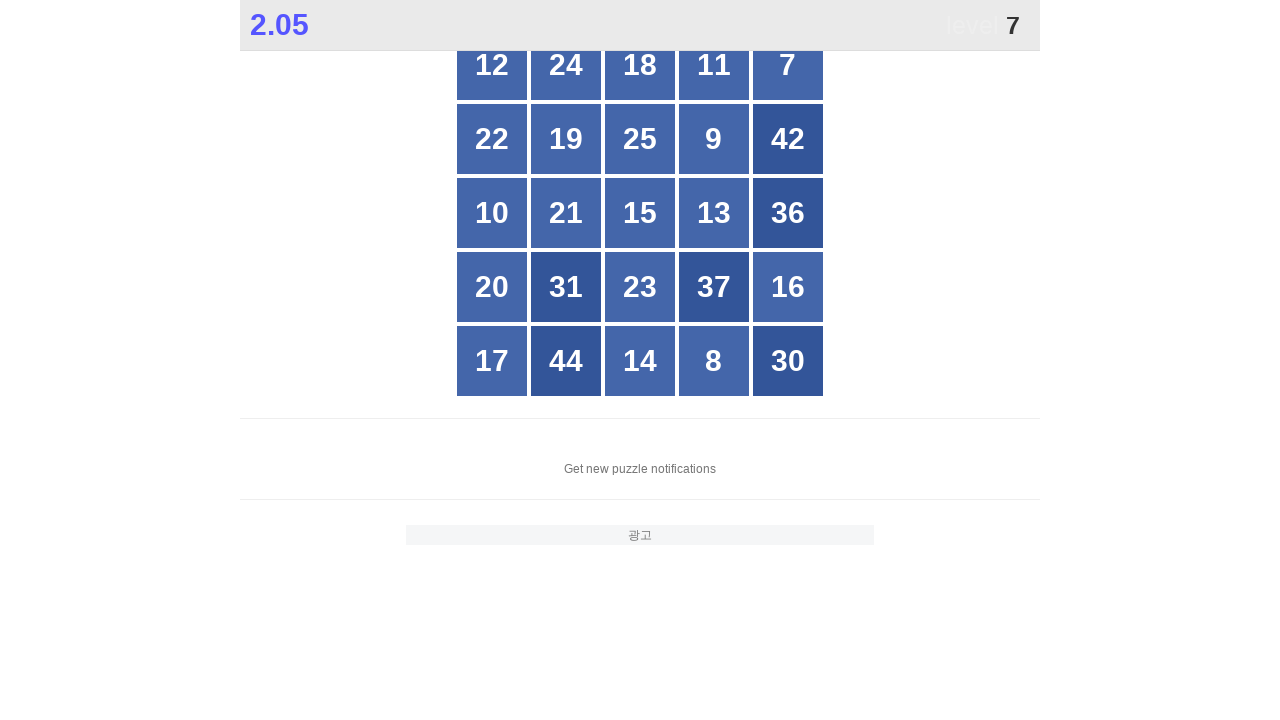

Clicked number 7 in the game grid at (788, 65) on .grid.x5 div:text-is("7")
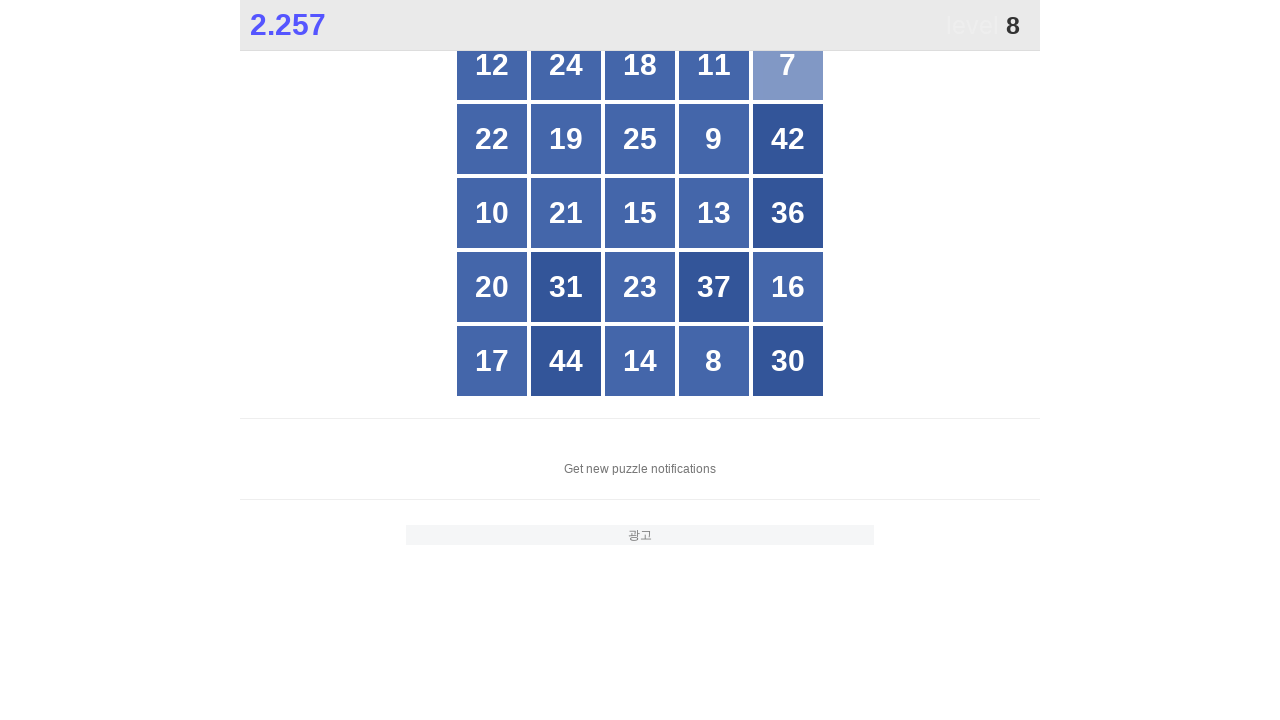

Waited 10ms after clicking number 7
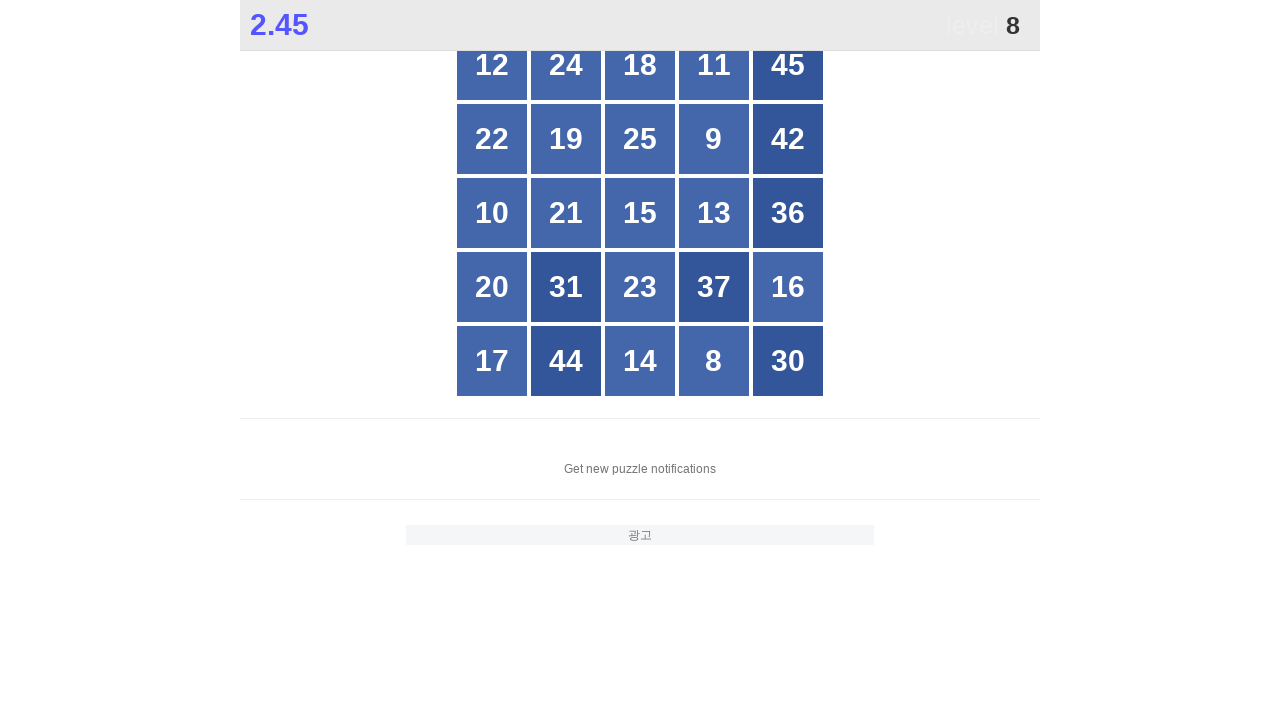

Clicked number 8 in the game grid at (714, 361) on .grid.x5 div:text-is("8")
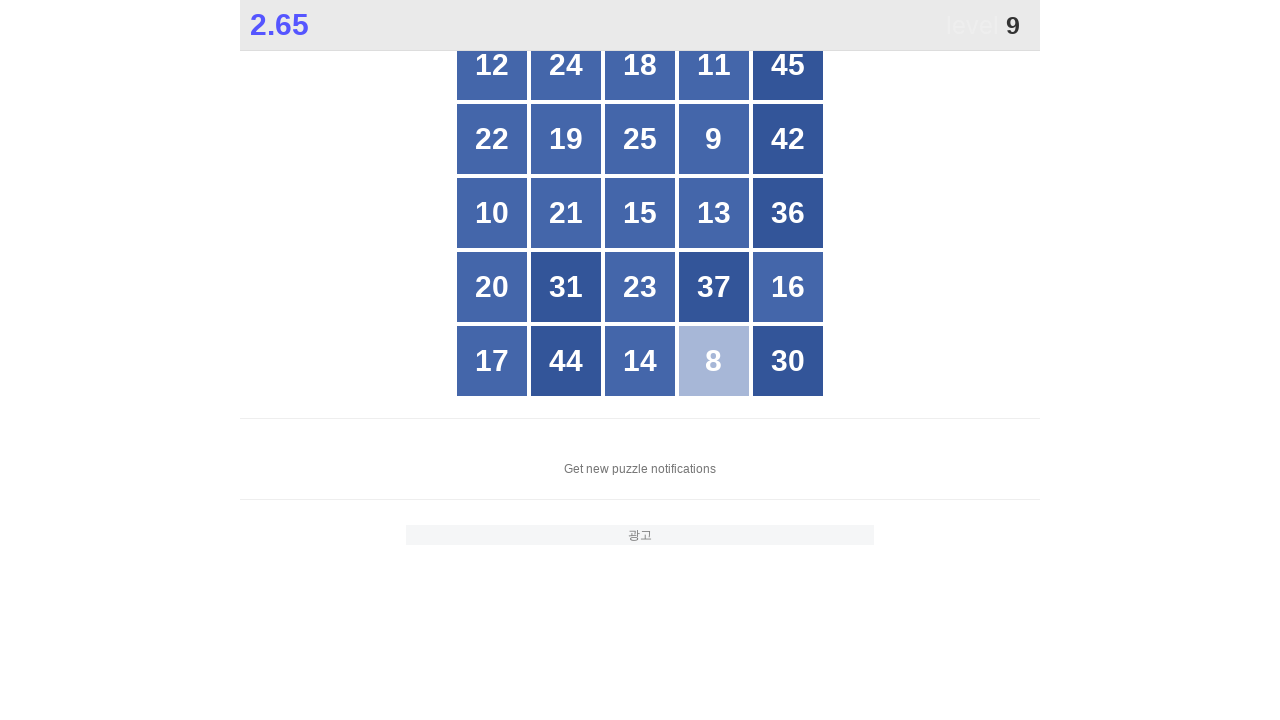

Waited 10ms after clicking number 8
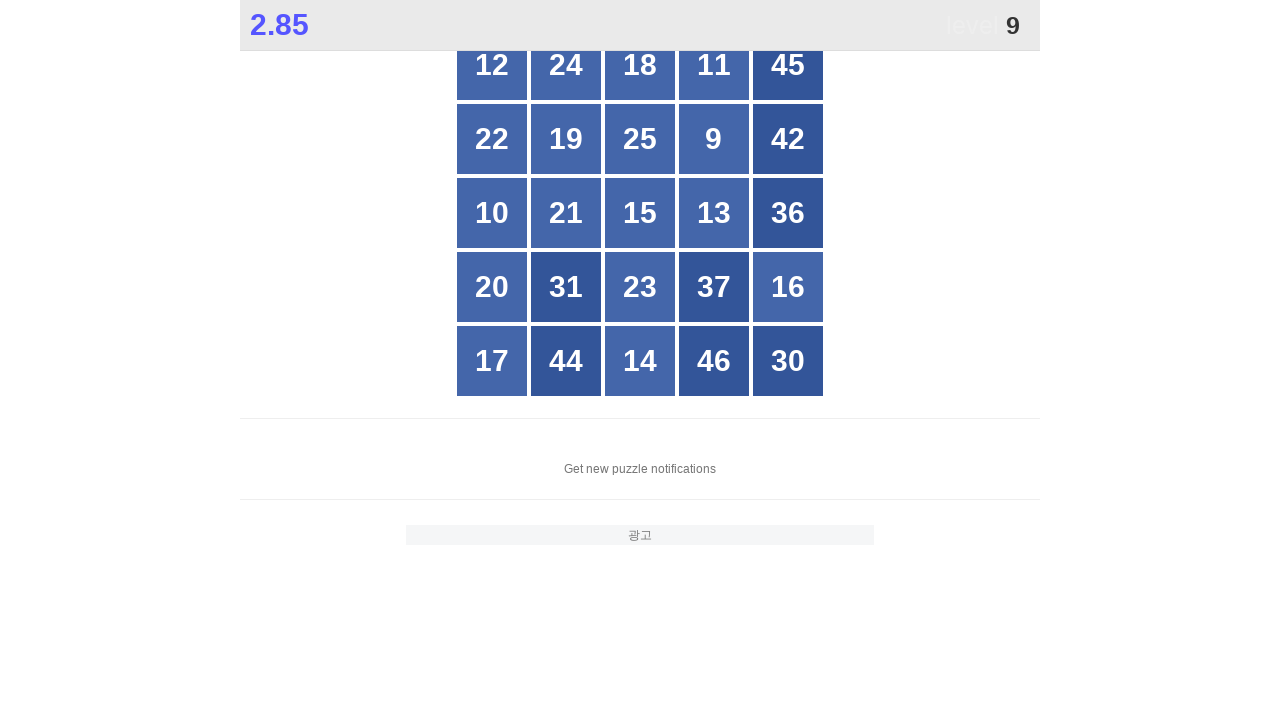

Clicked number 9 in the game grid at (714, 139) on .grid.x5 div:text-is("9")
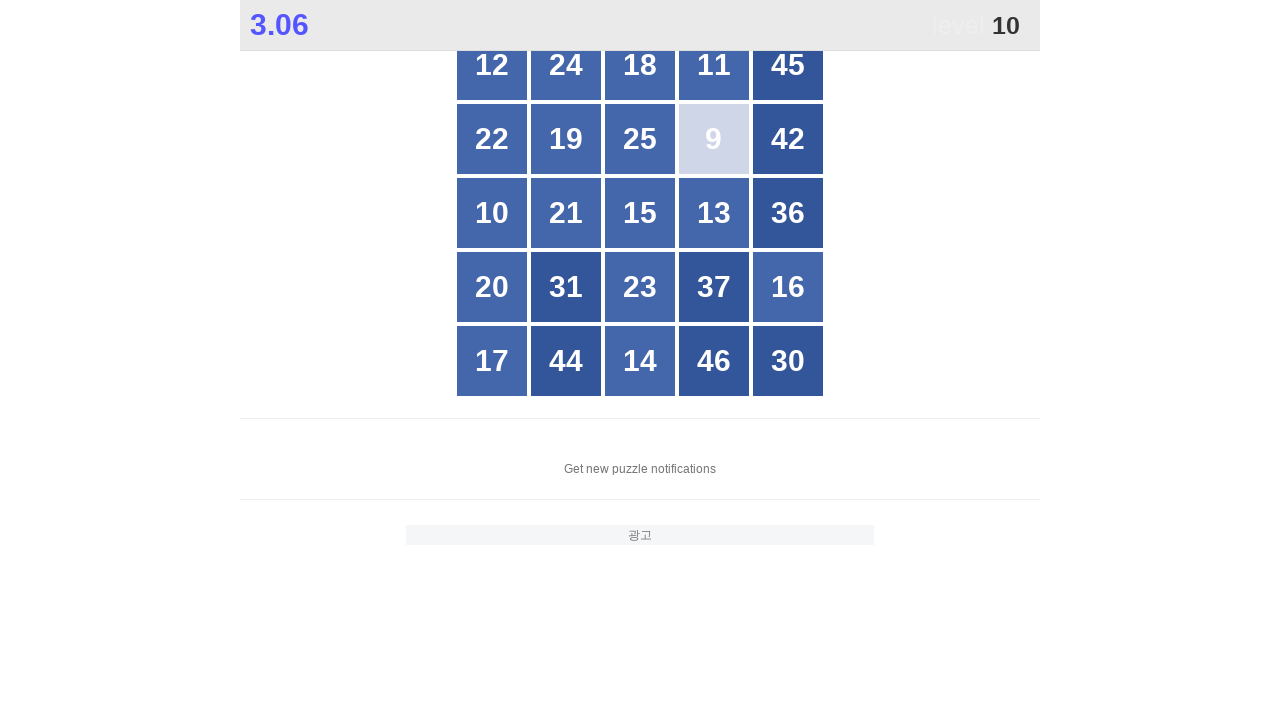

Waited 10ms after clicking number 9
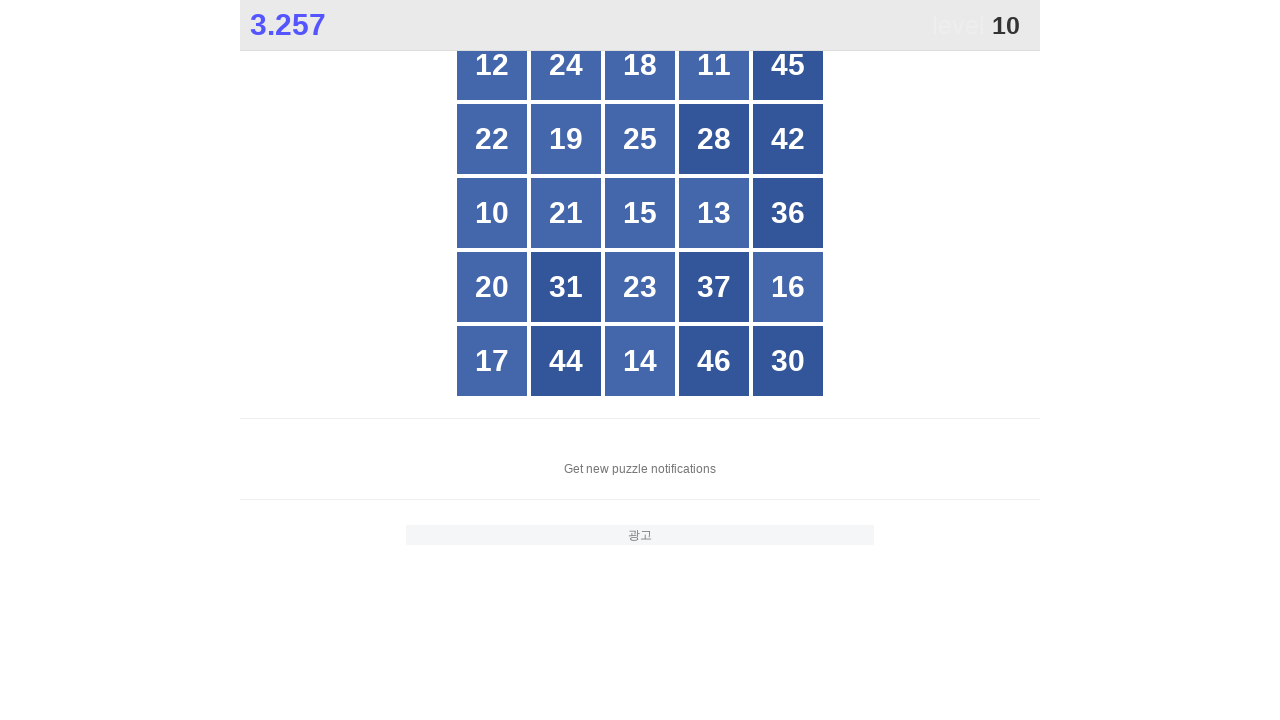

Clicked number 10 in the game grid at (492, 213) on .grid.x5 div:text-is("10")
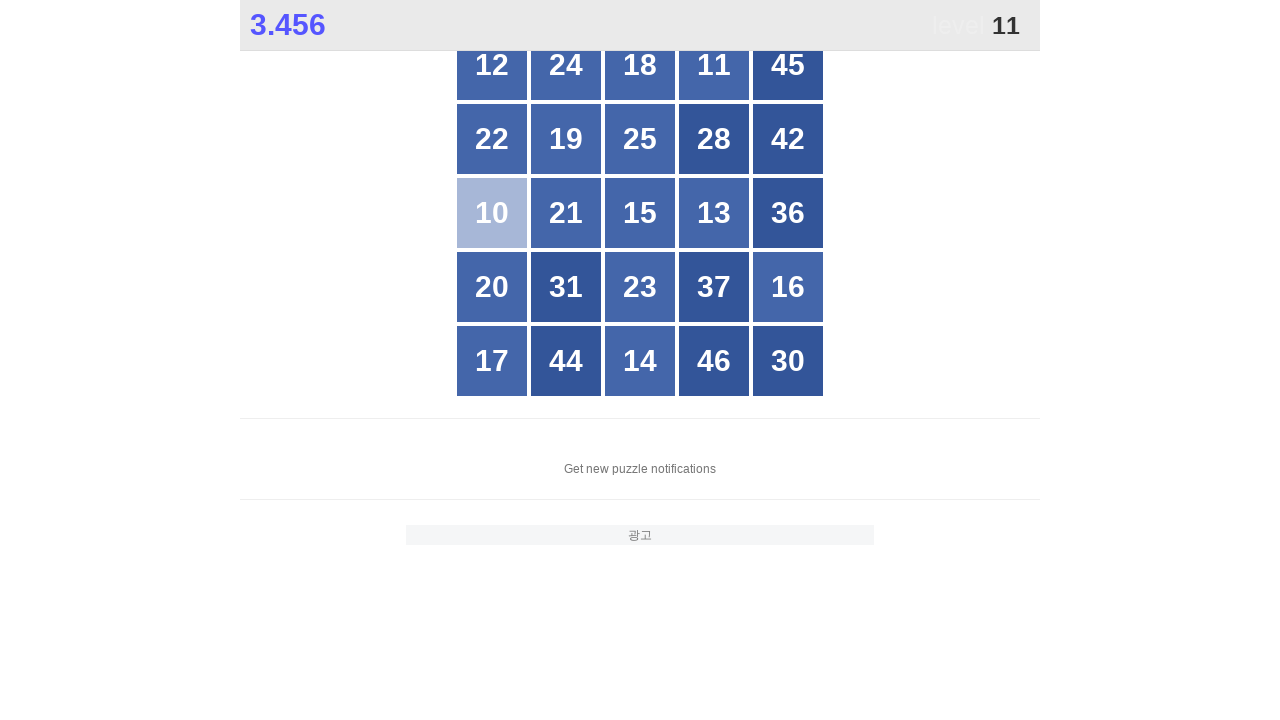

Waited 10ms after clicking number 10
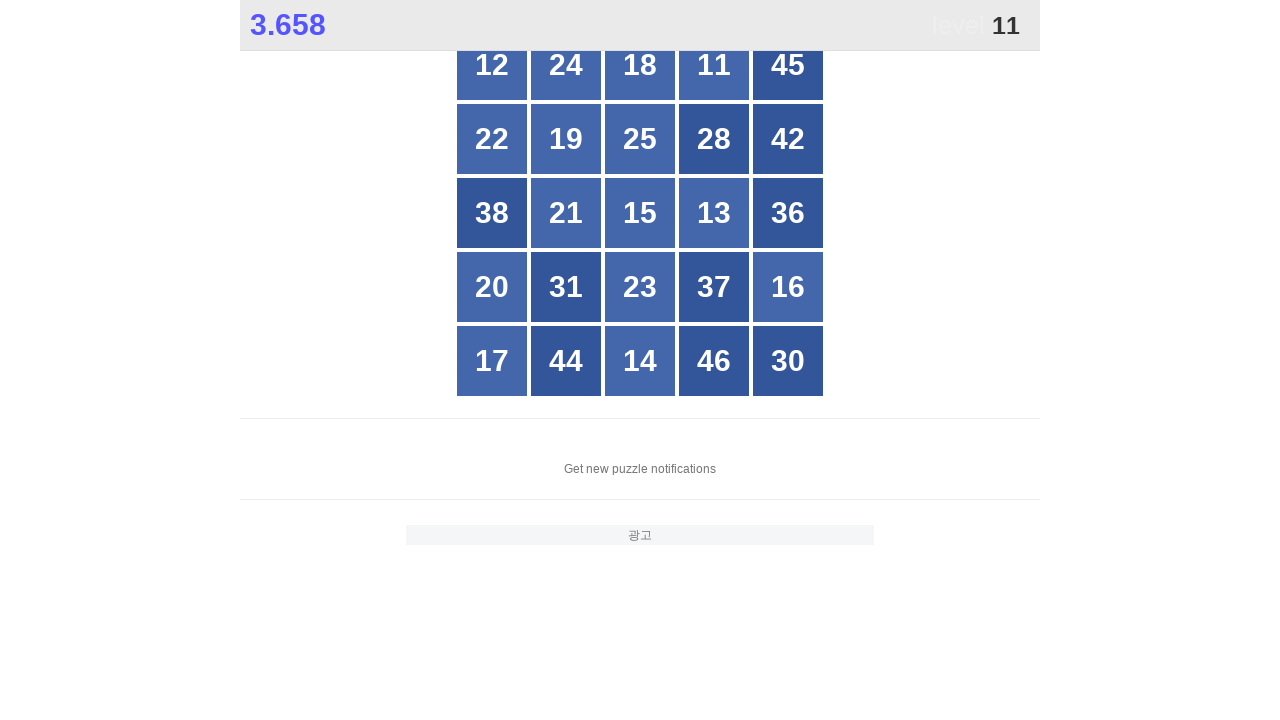

Clicked number 11 in the game grid at (714, 65) on .grid.x5 div:text-is("11")
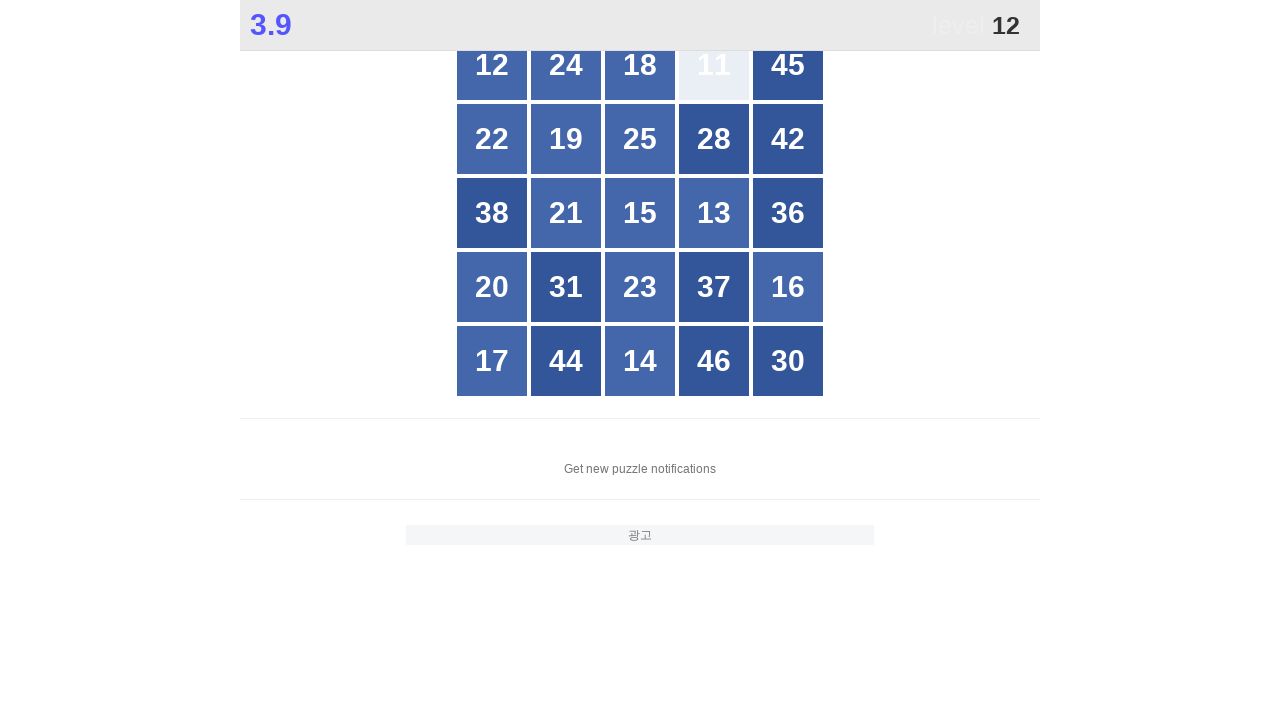

Waited 10ms after clicking number 11
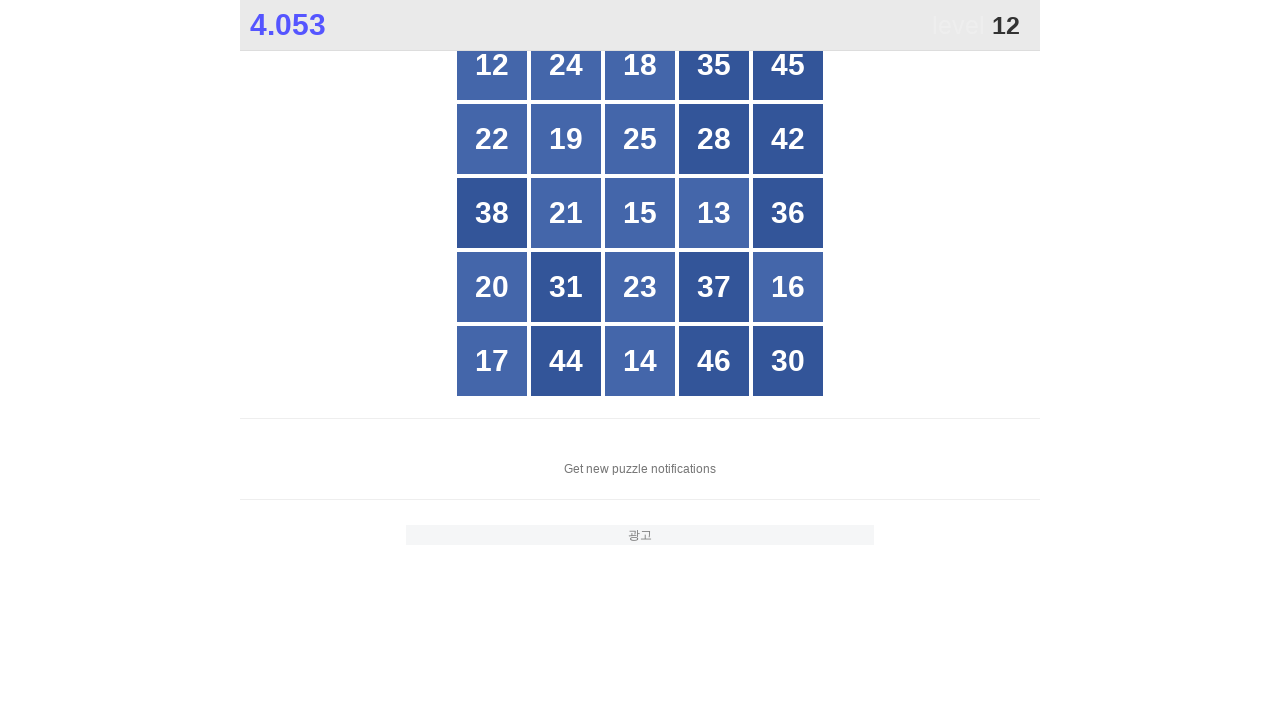

Clicked number 12 in the game grid at (492, 65) on .grid.x5 div:text-is("12")
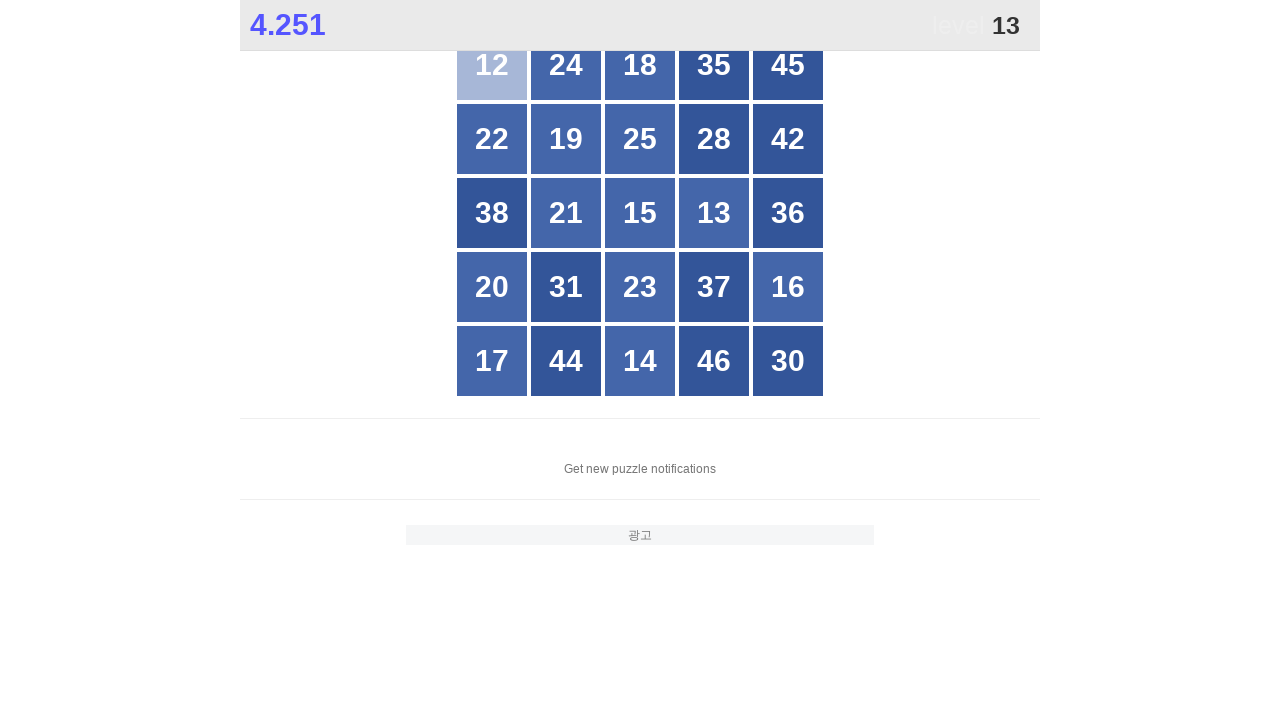

Waited 10ms after clicking number 12
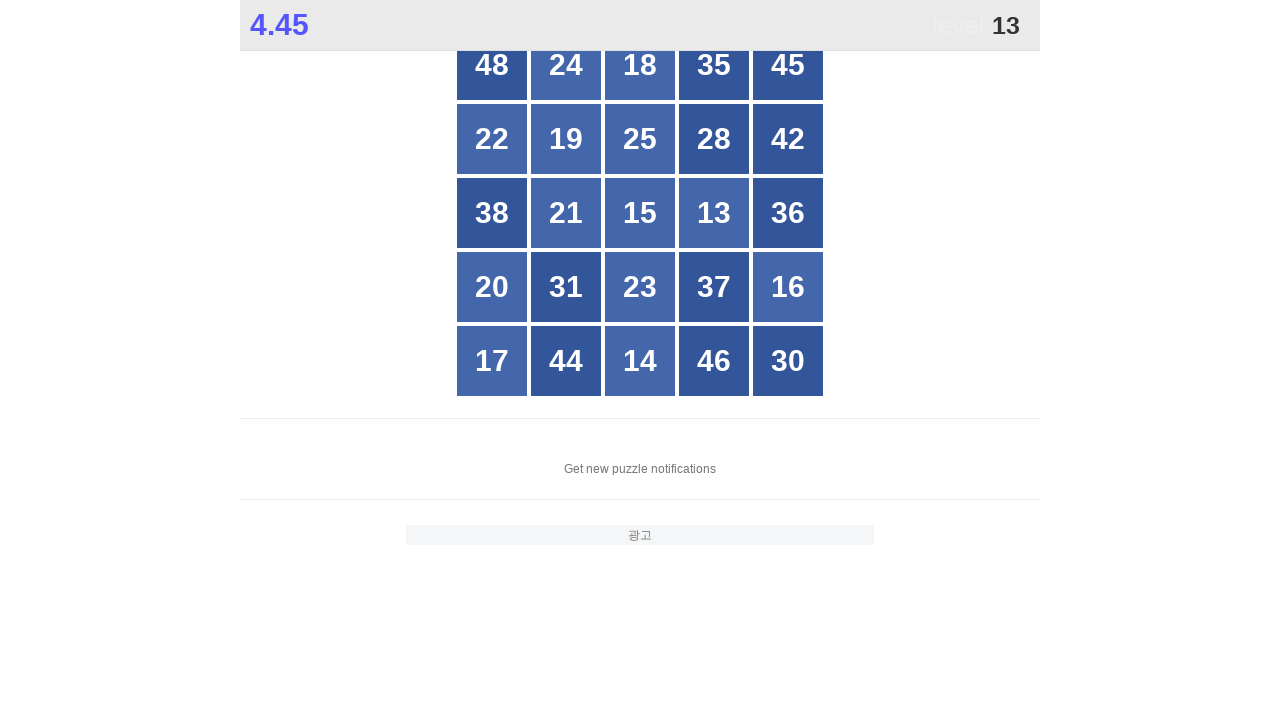

Clicked number 13 in the game grid at (714, 213) on .grid.x5 div:text-is("13")
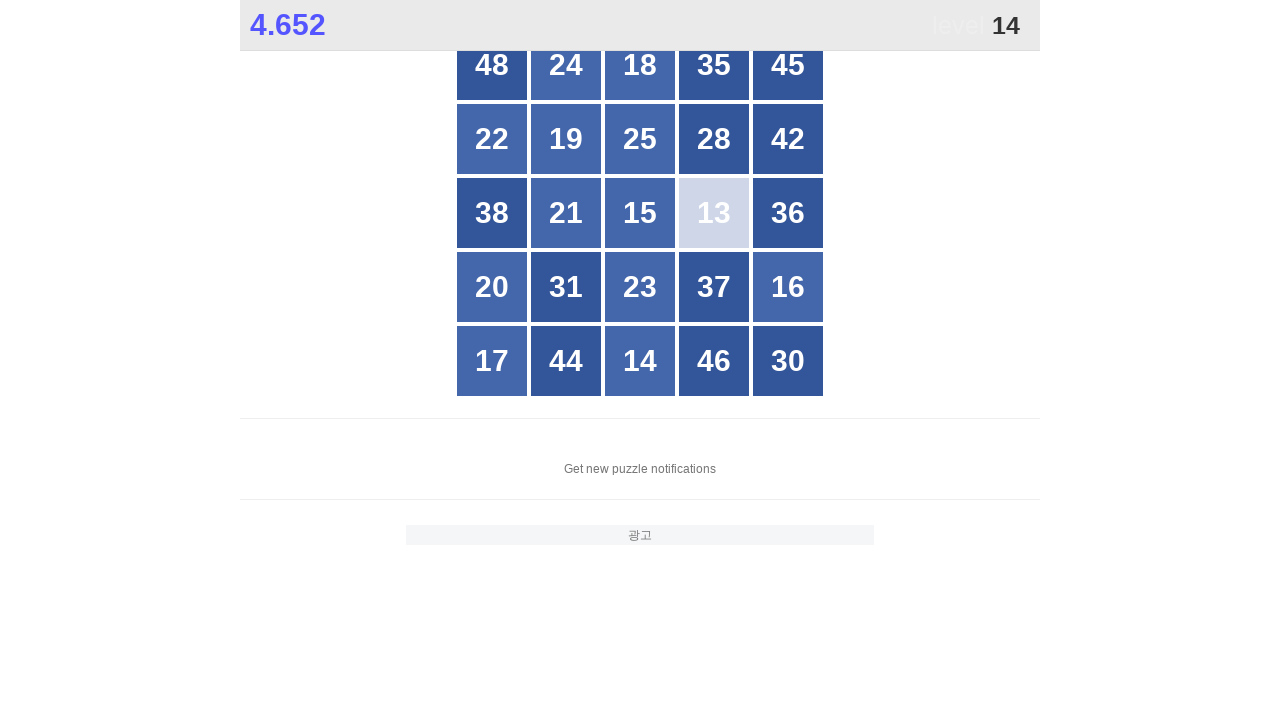

Waited 10ms after clicking number 13
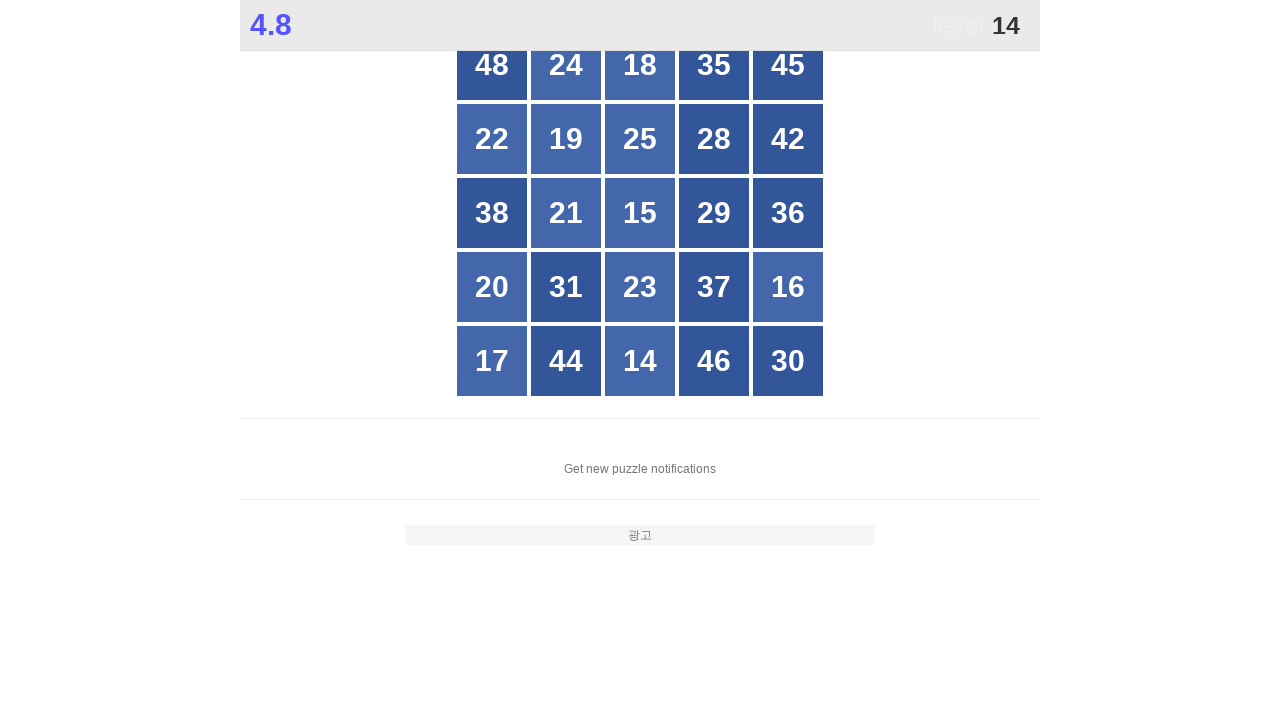

Clicked number 14 in the game grid at (640, 361) on .grid.x5 div:text-is("14")
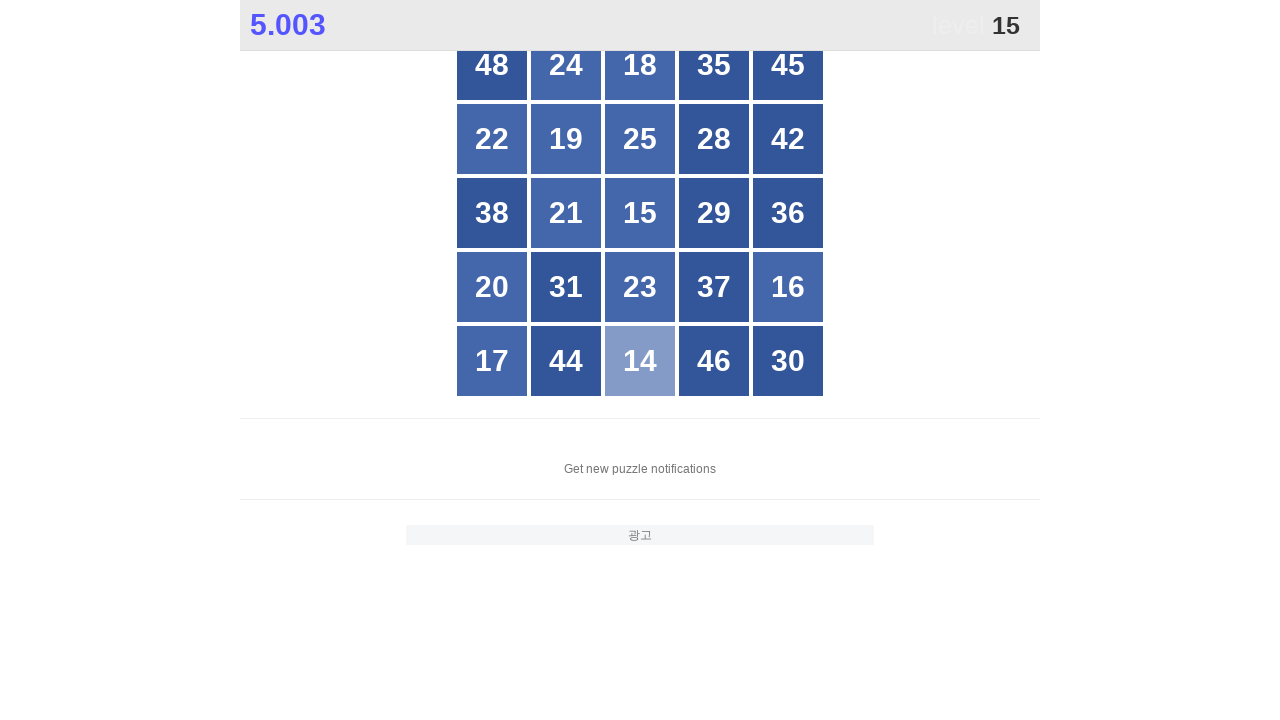

Waited 10ms after clicking number 14
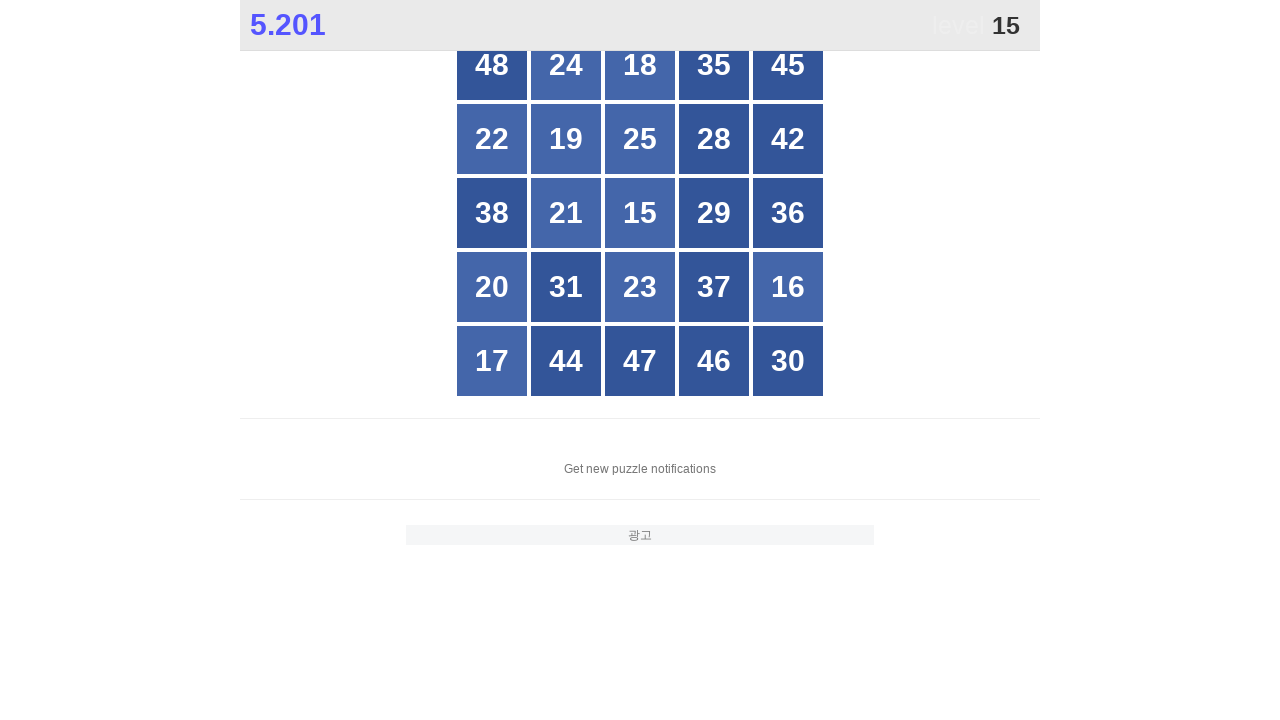

Clicked number 15 in the game grid at (640, 213) on .grid.x5 div:text-is("15")
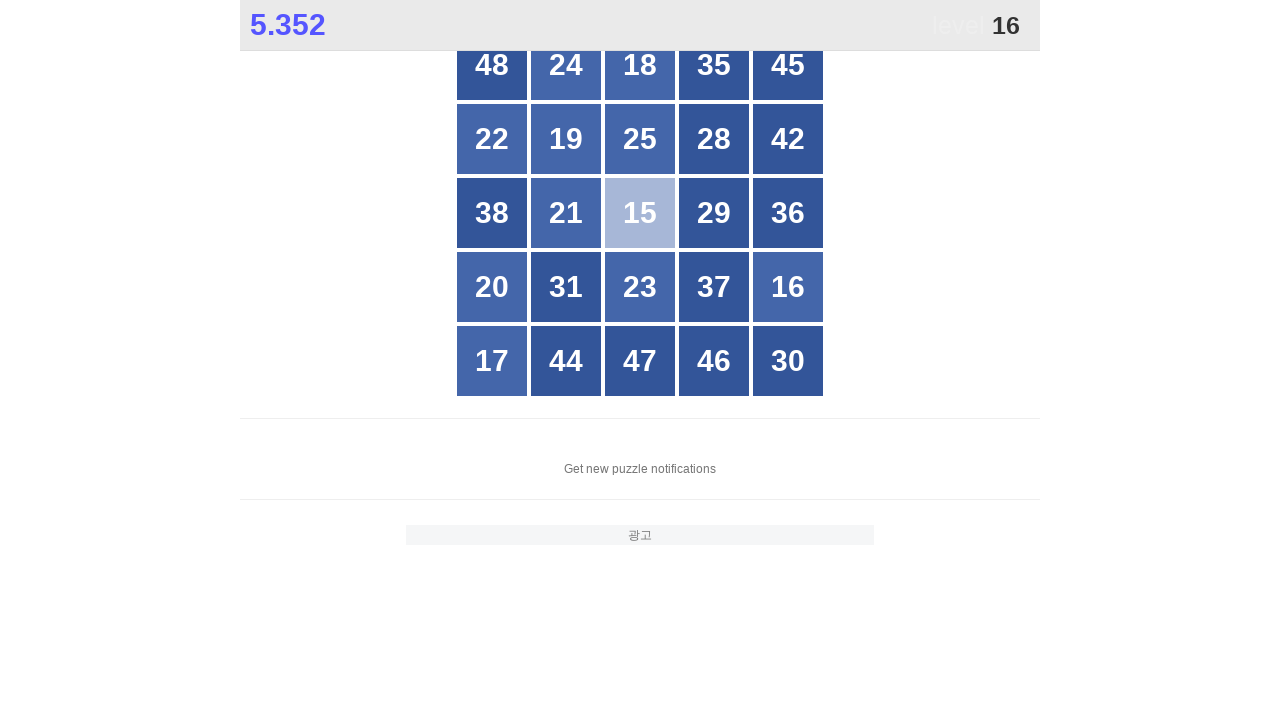

Waited 10ms after clicking number 15
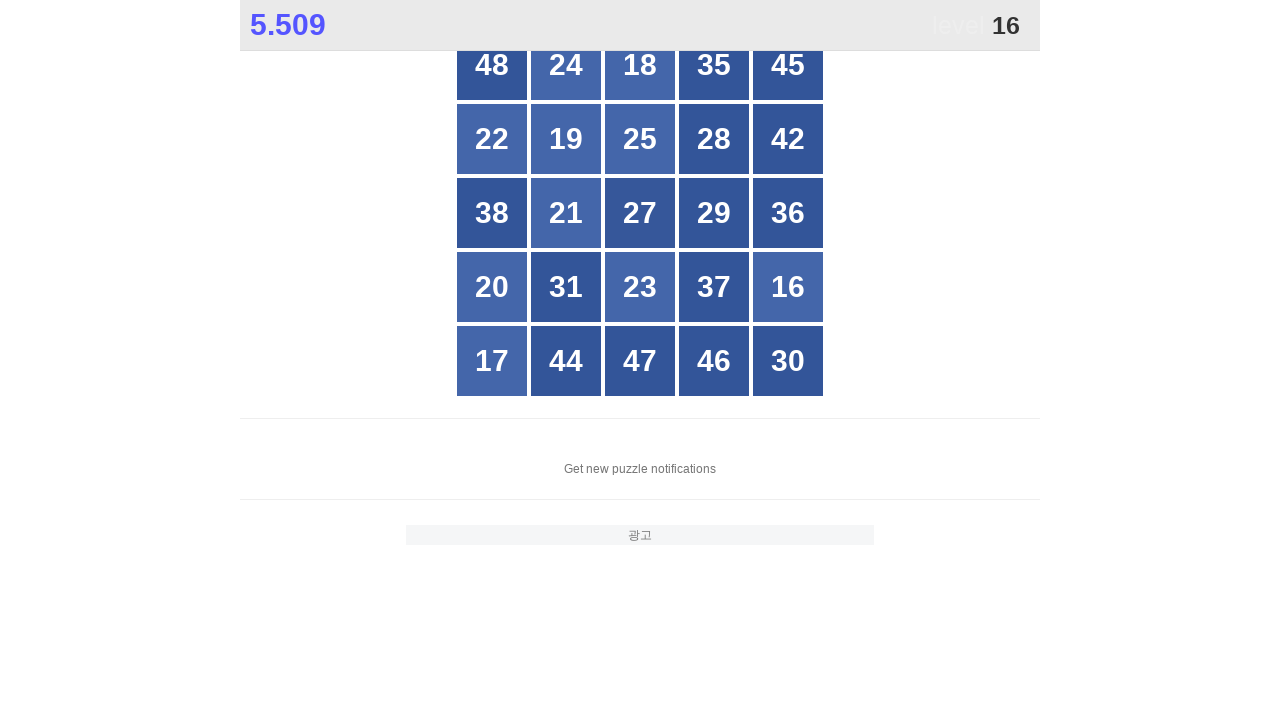

Clicked number 16 in the game grid at (788, 287) on .grid.x5 div:text-is("16")
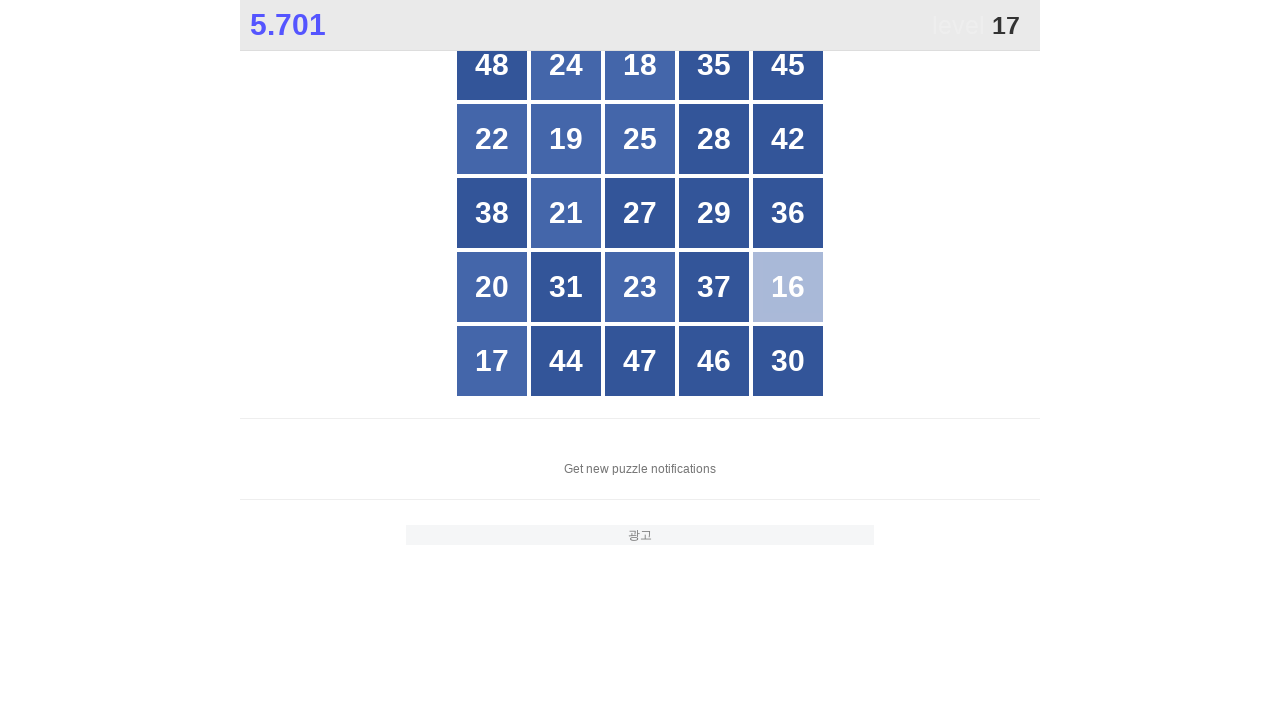

Waited 10ms after clicking number 16
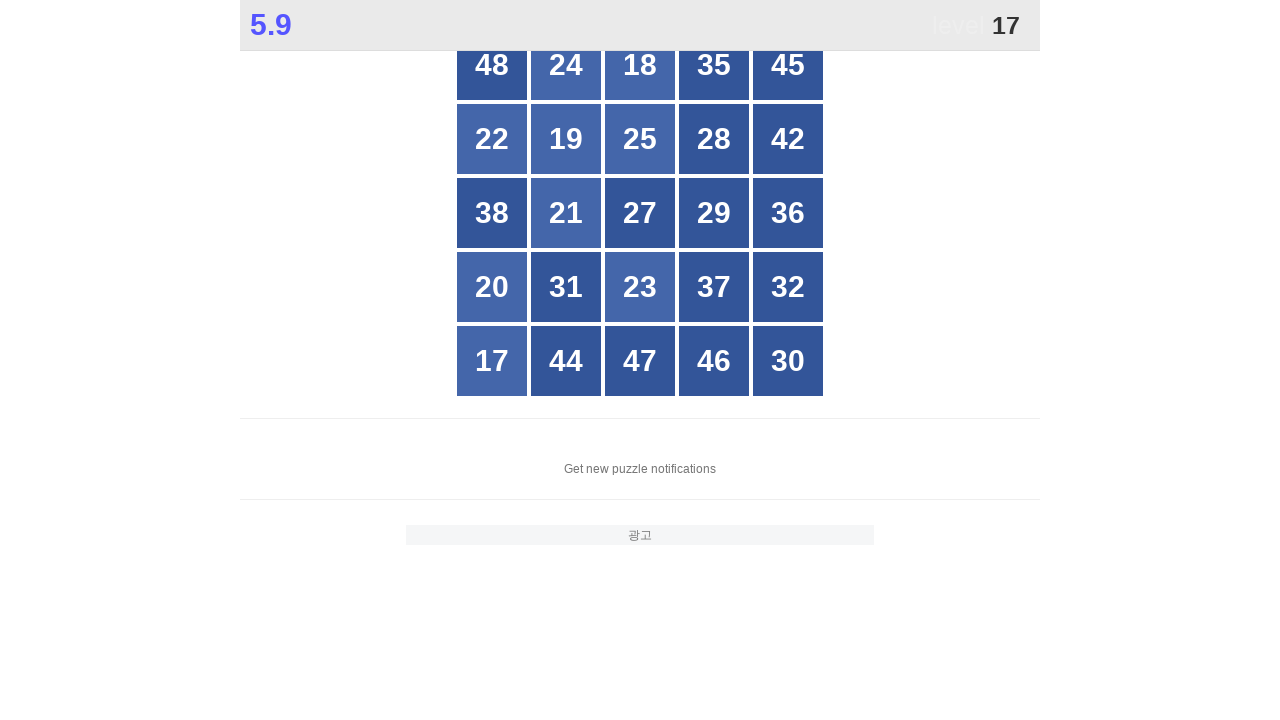

Clicked number 17 in the game grid at (492, 361) on .grid.x5 div:text-is("17")
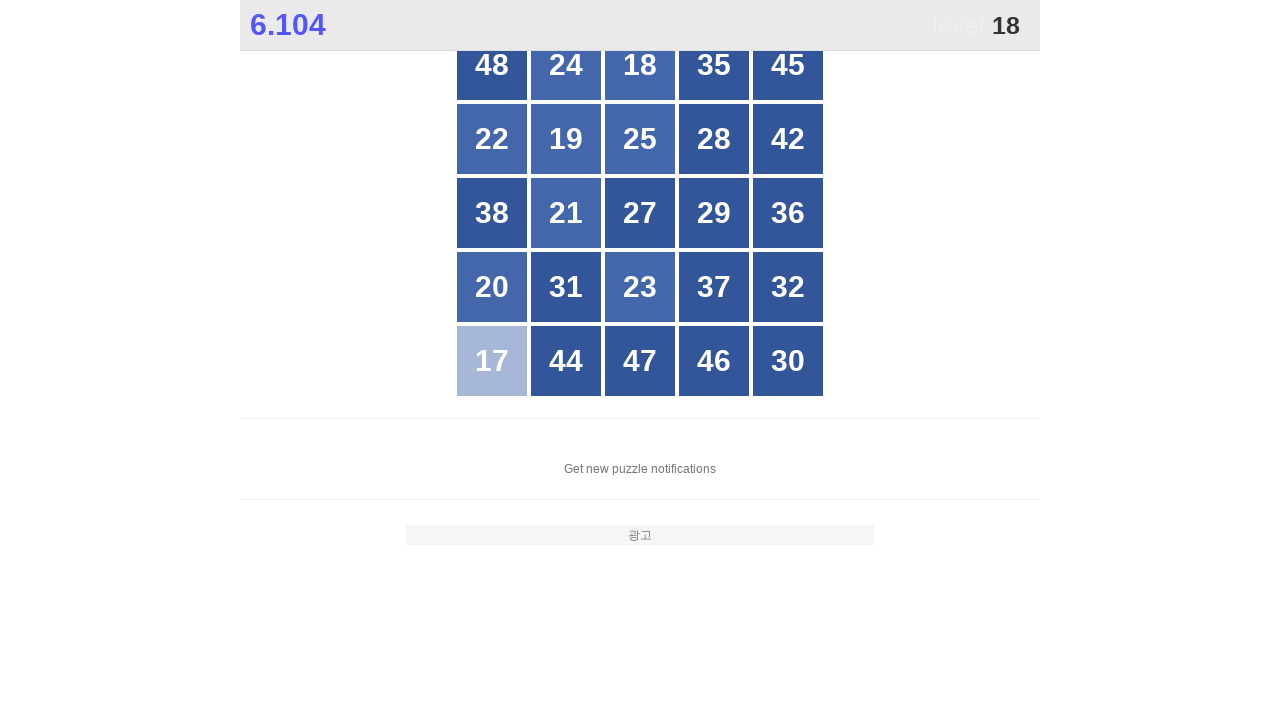

Waited 10ms after clicking number 17
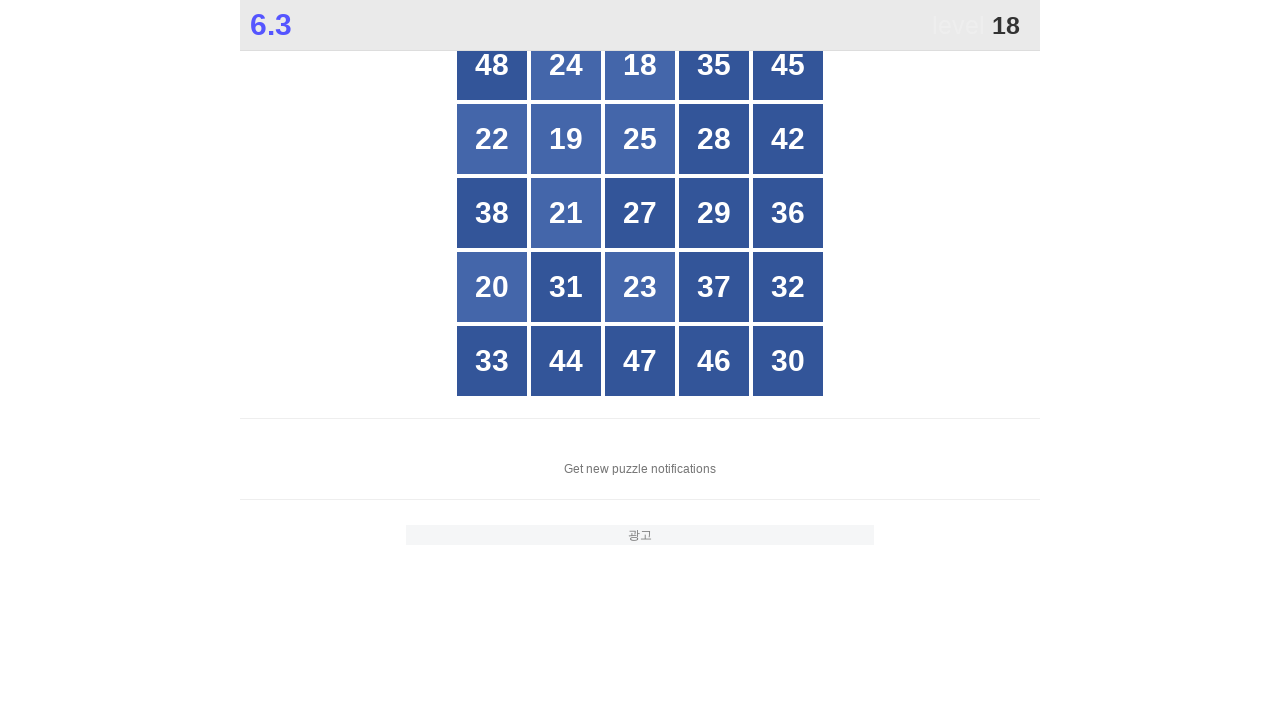

Clicked number 18 in the game grid at (640, 65) on .grid.x5 div:text-is("18")
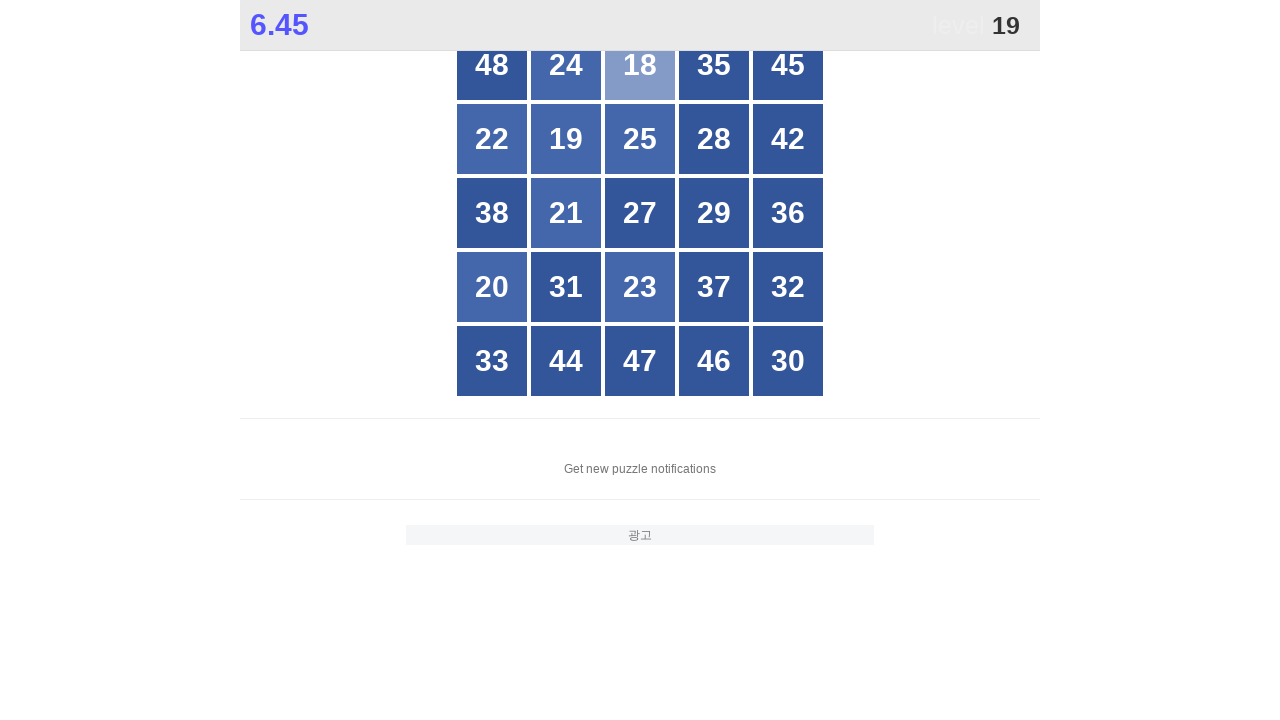

Waited 10ms after clicking number 18
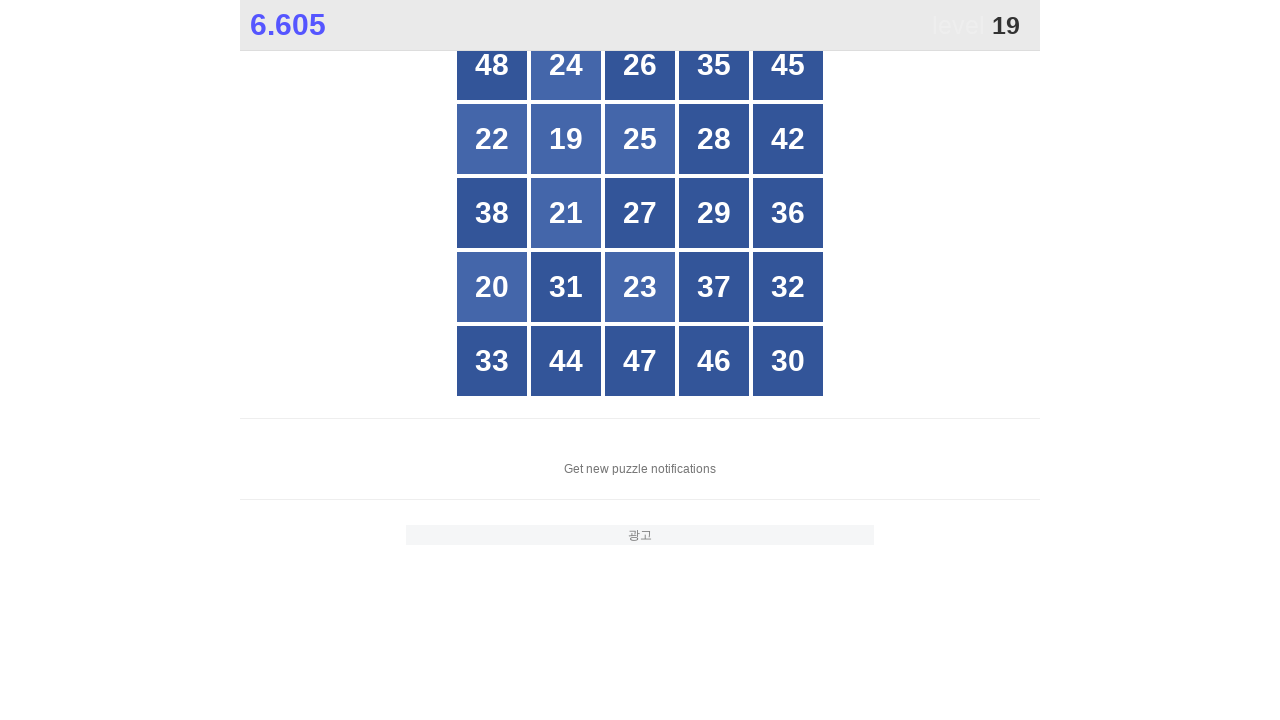

Clicked number 19 in the game grid at (566, 139) on .grid.x5 div:text-is("19")
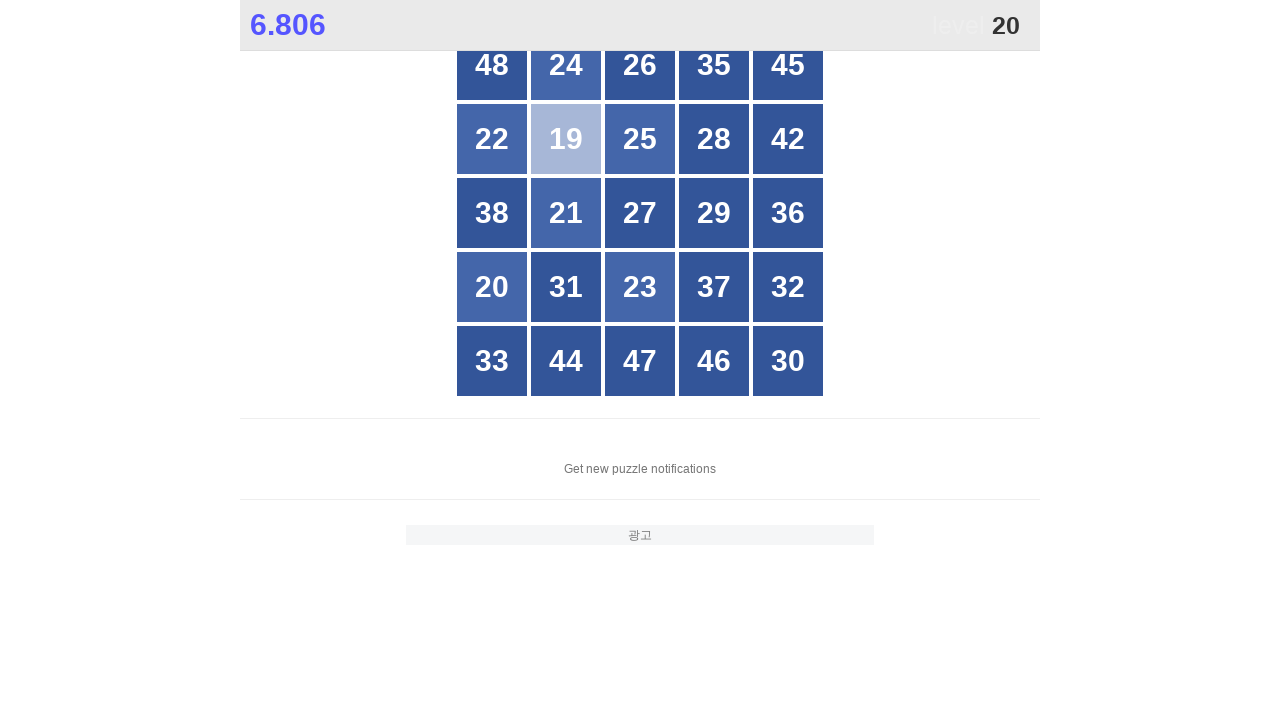

Waited 10ms after clicking number 19
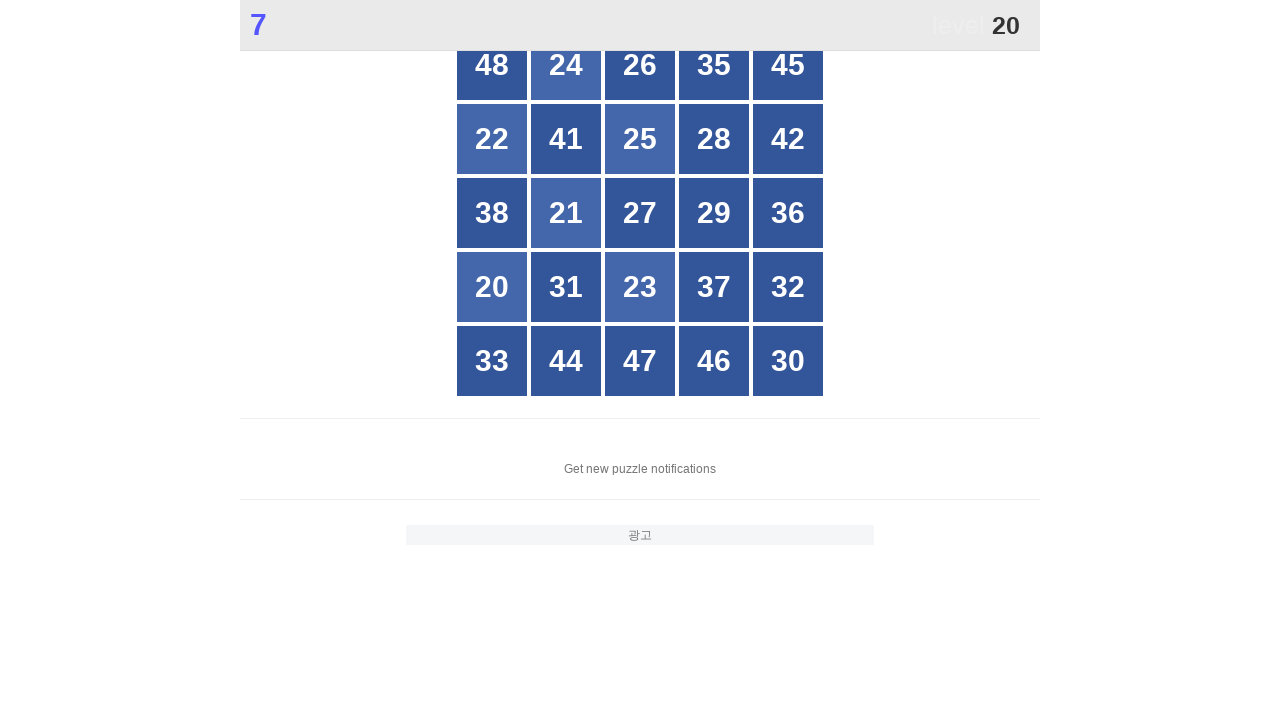

Clicked number 20 in the game grid at (492, 287) on .grid.x5 div:text-is("20")
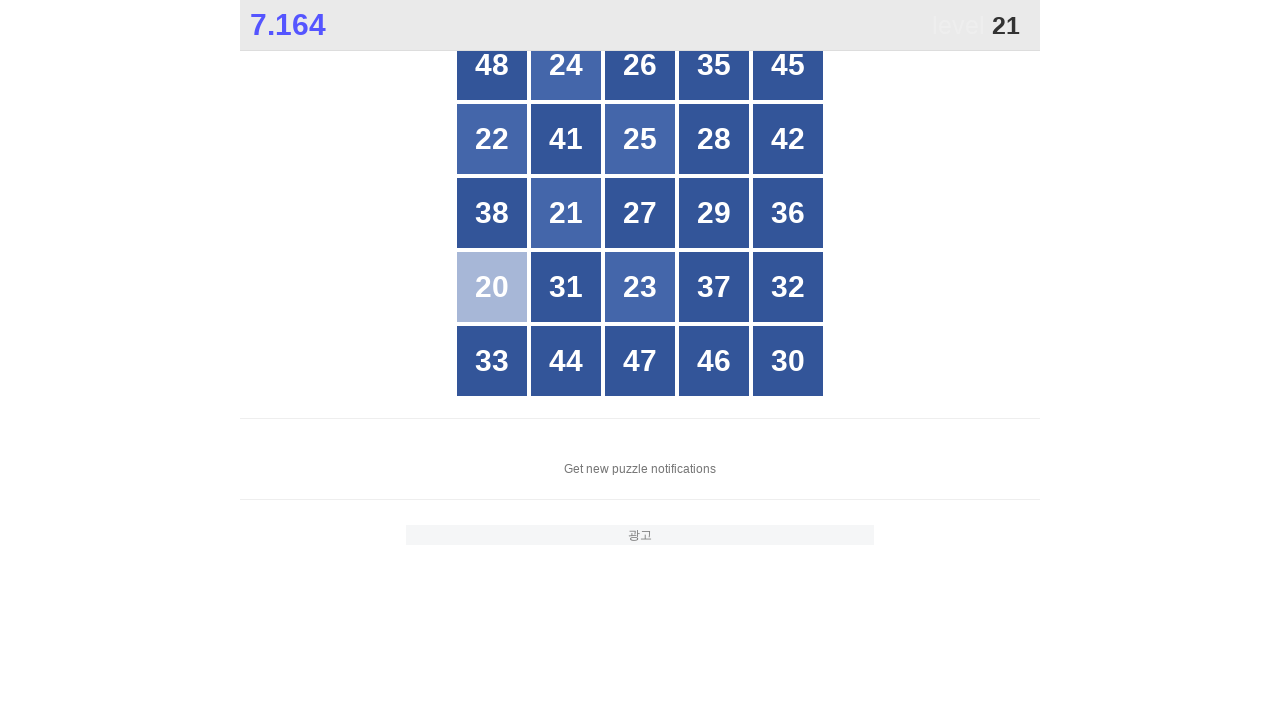

Waited 10ms after clicking number 20
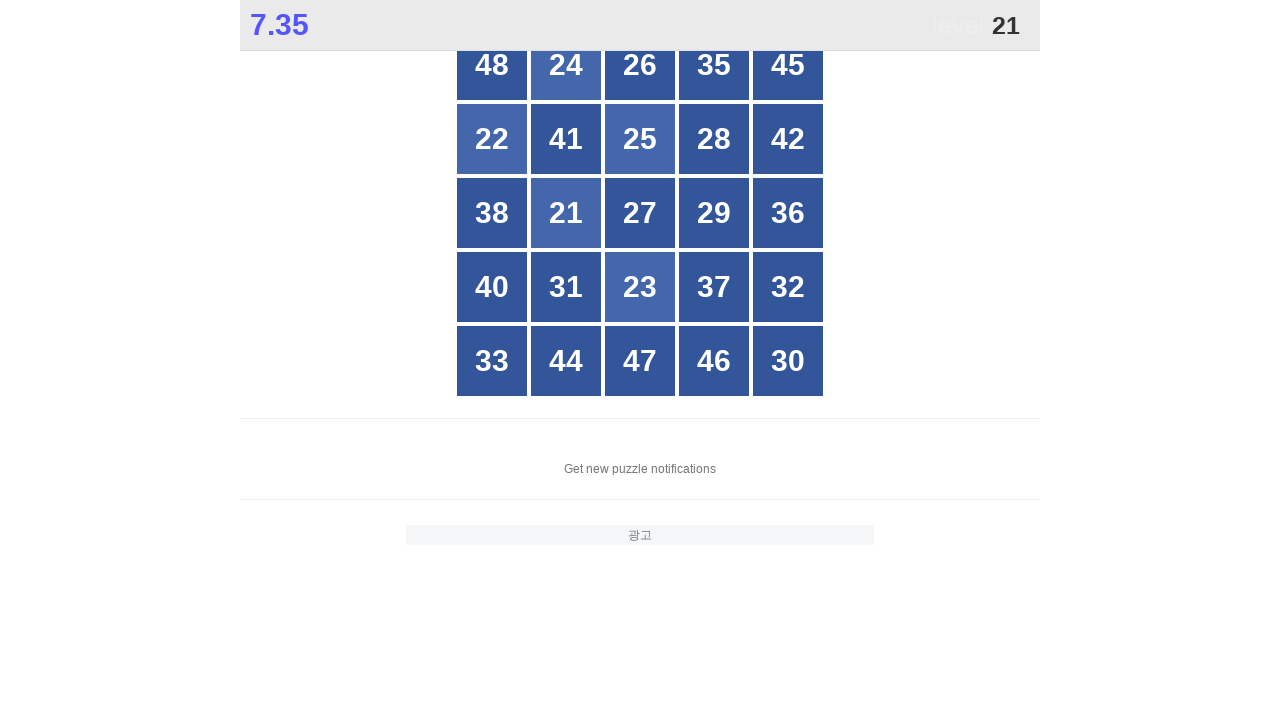

Clicked number 21 in the game grid at (566, 213) on .grid.x5 div:text-is("21")
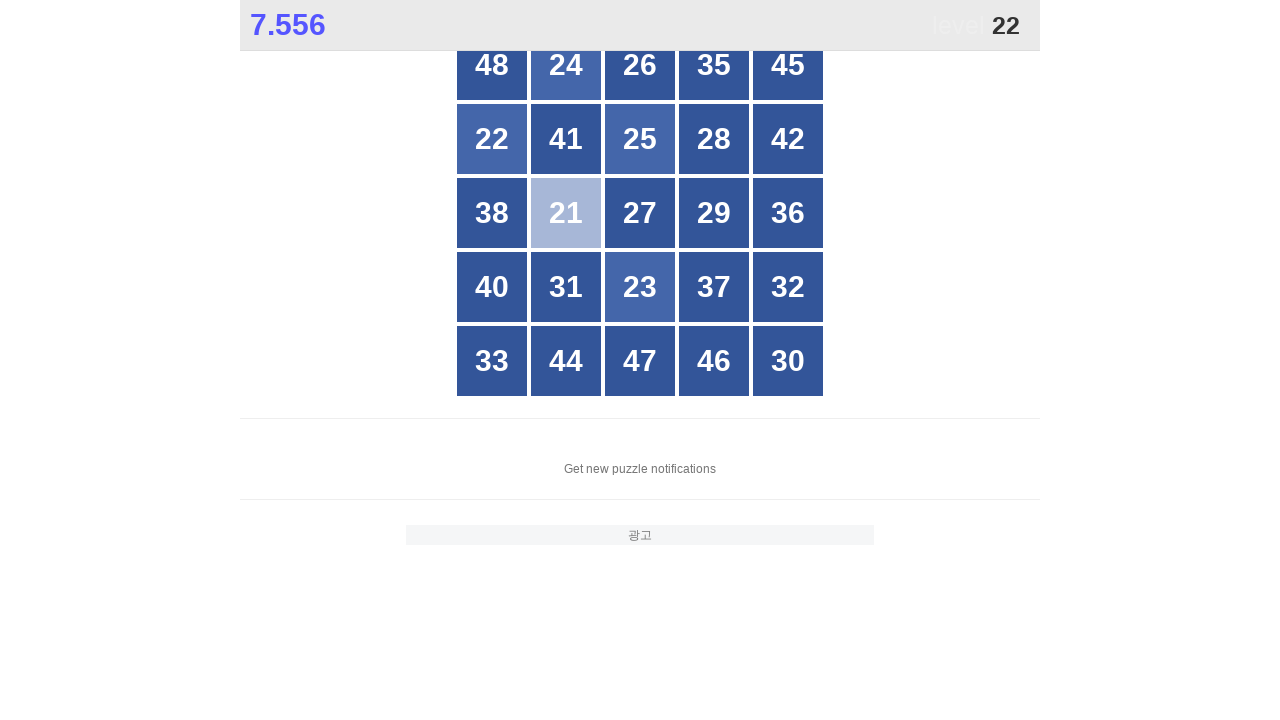

Waited 10ms after clicking number 21
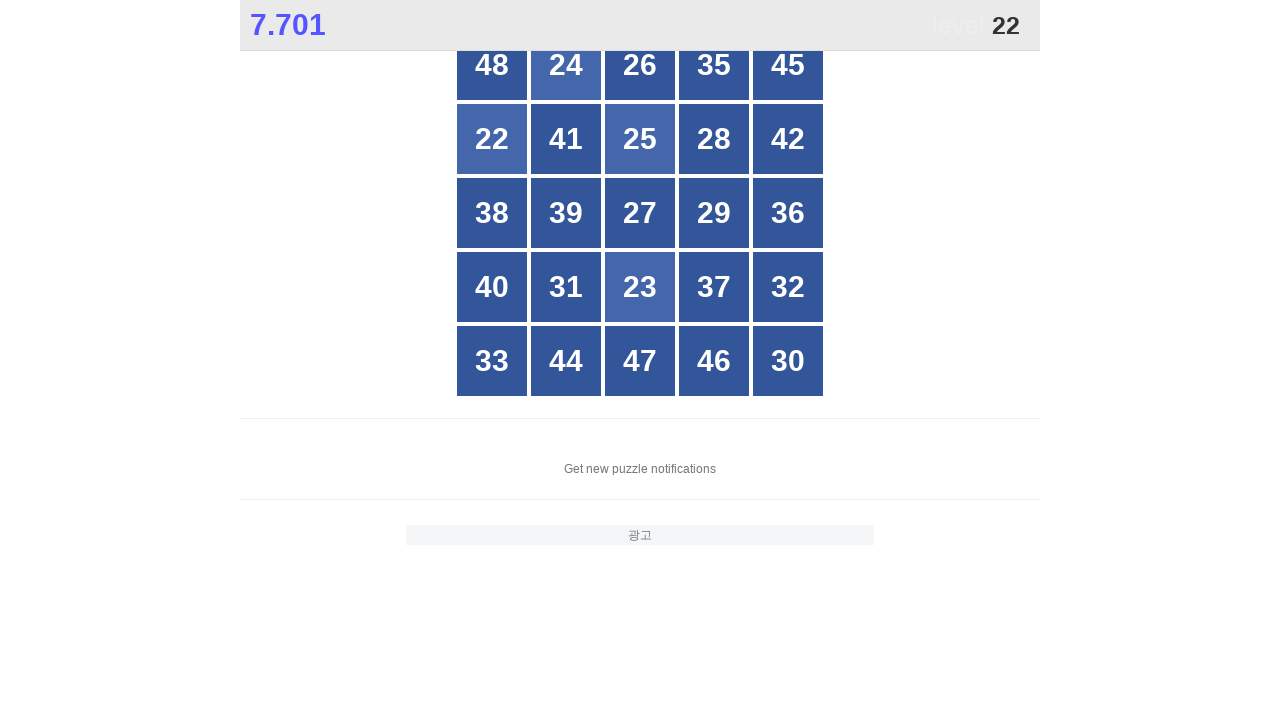

Clicked number 22 in the game grid at (492, 139) on .grid.x5 div:text-is("22")
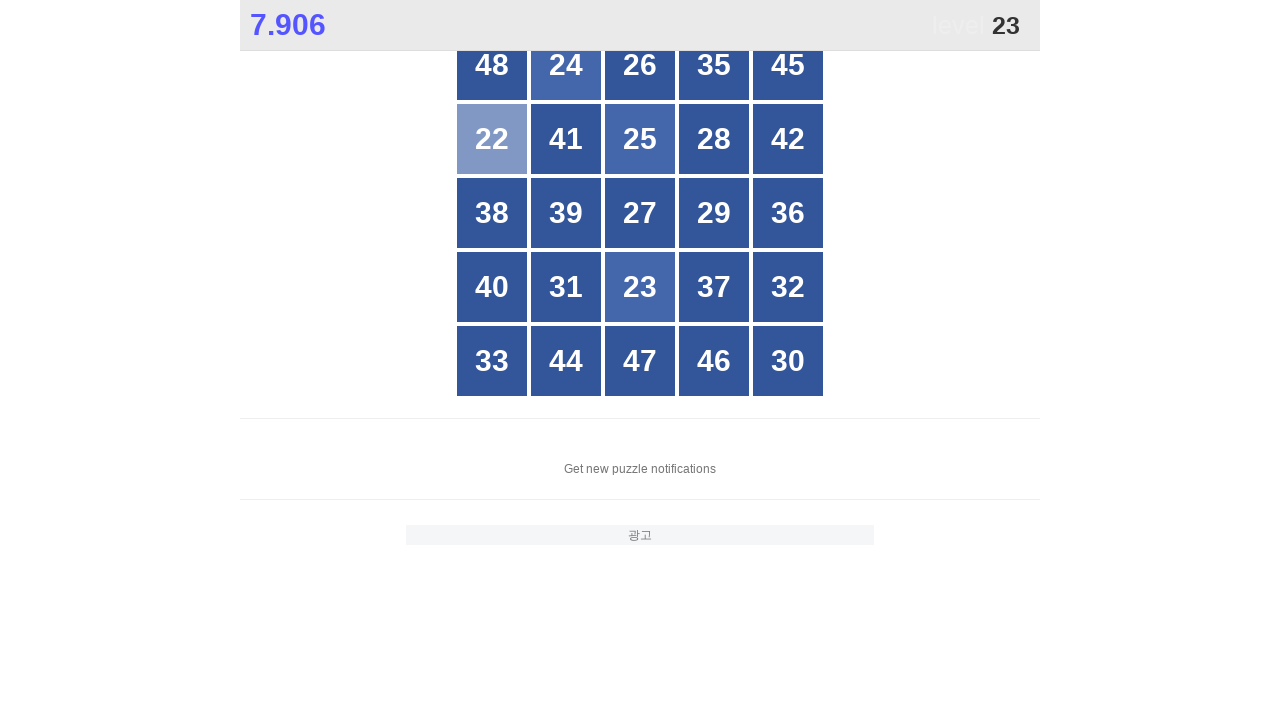

Waited 10ms after clicking number 22
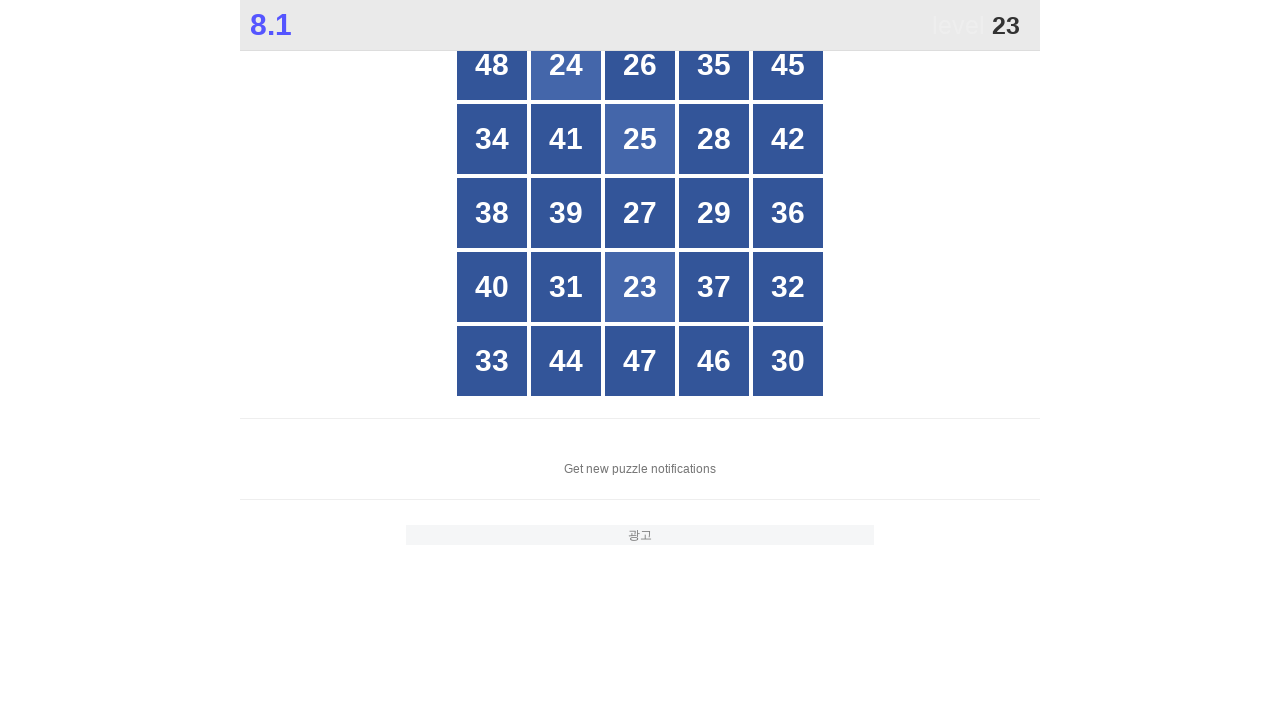

Clicked number 23 in the game grid at (640, 287) on .grid.x5 div:text-is("23")
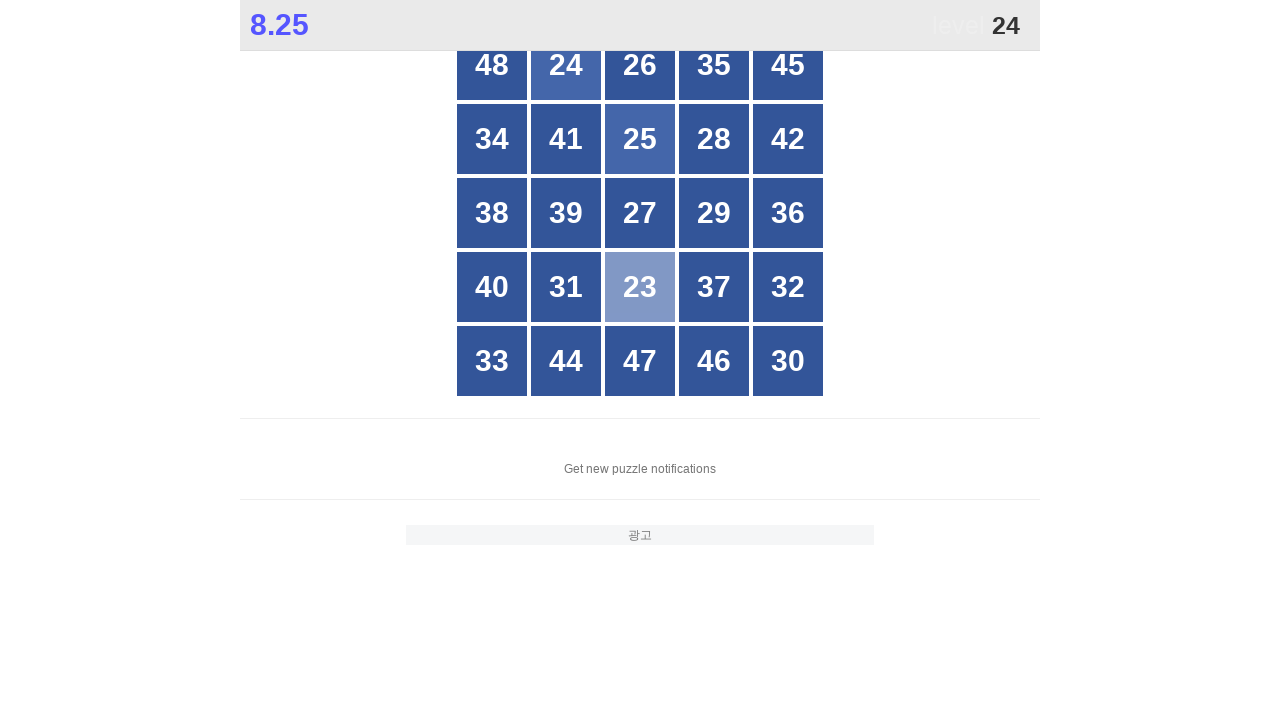

Waited 10ms after clicking number 23
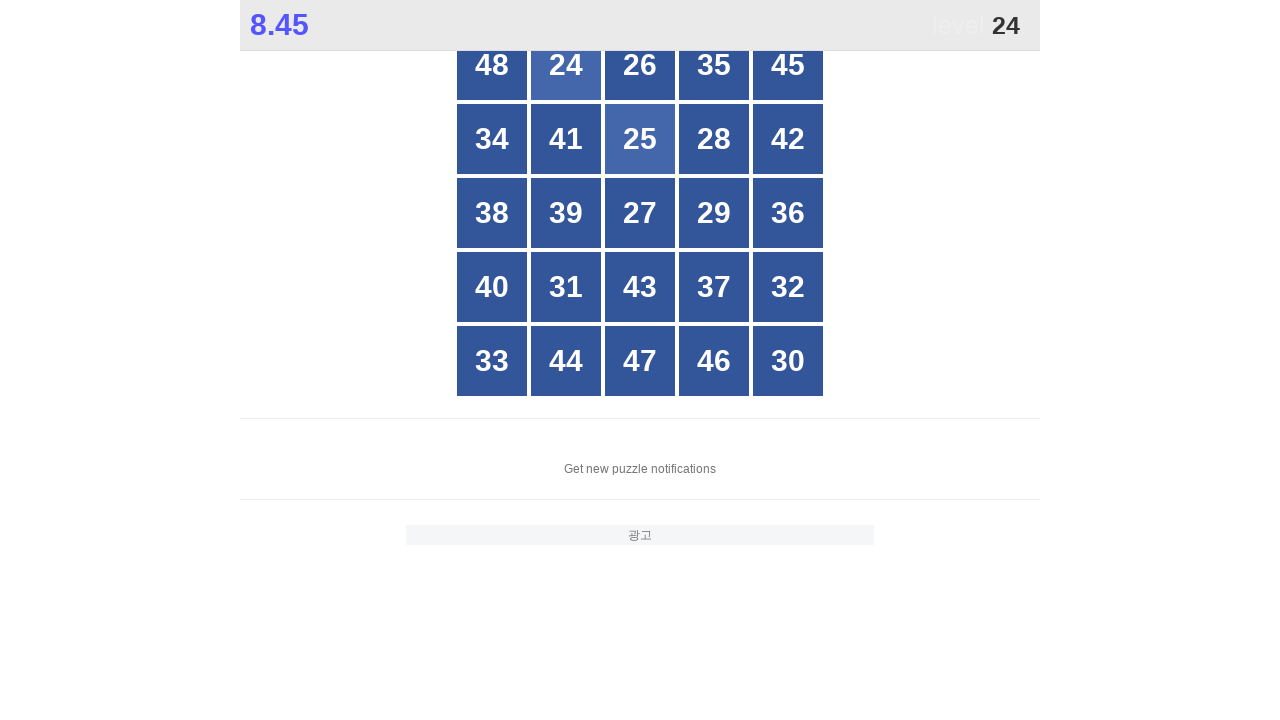

Clicked number 24 in the game grid at (566, 65) on .grid.x5 div:text-is("24")
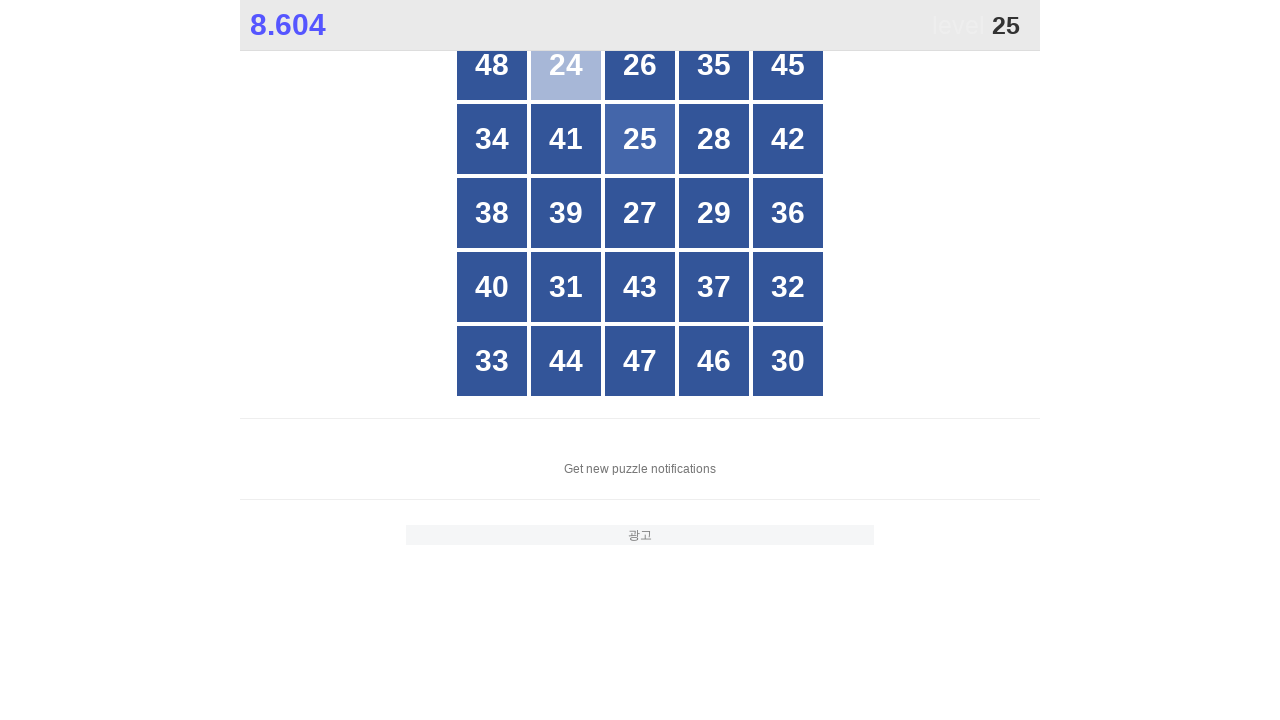

Waited 10ms after clicking number 24
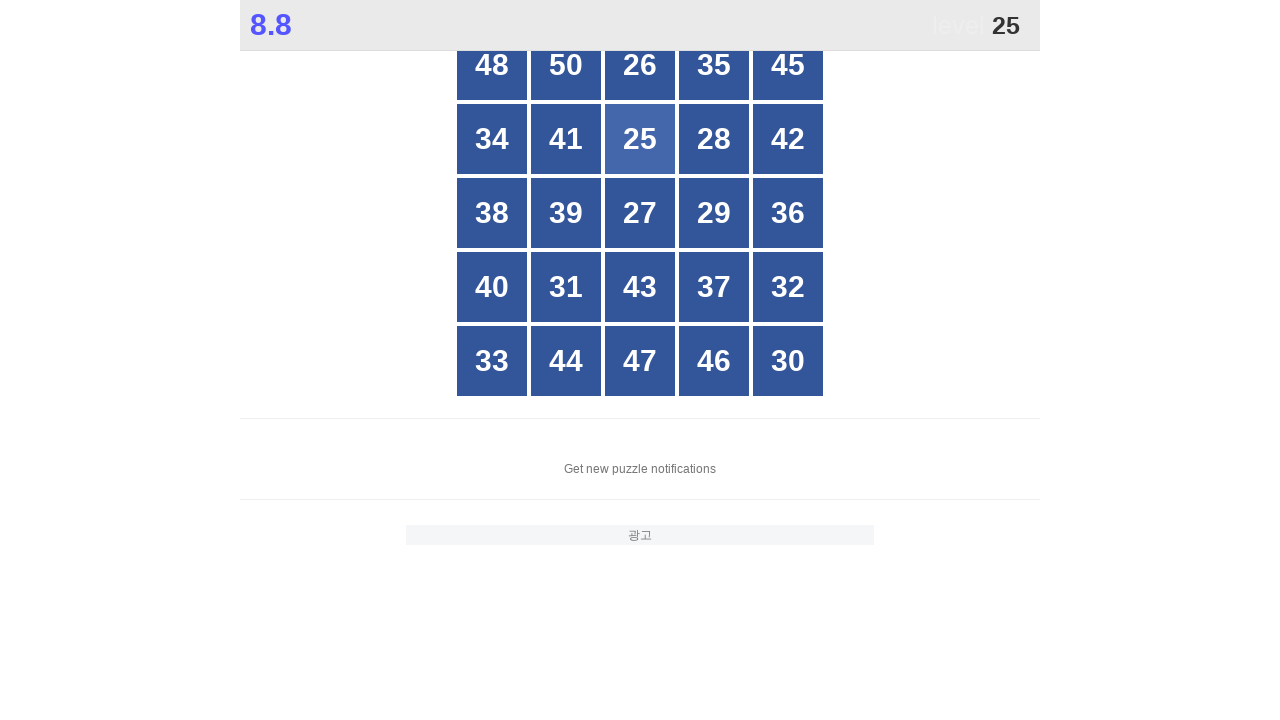

Clicked number 25 in the game grid at (640, 139) on .grid.x5 div:text-is("25")
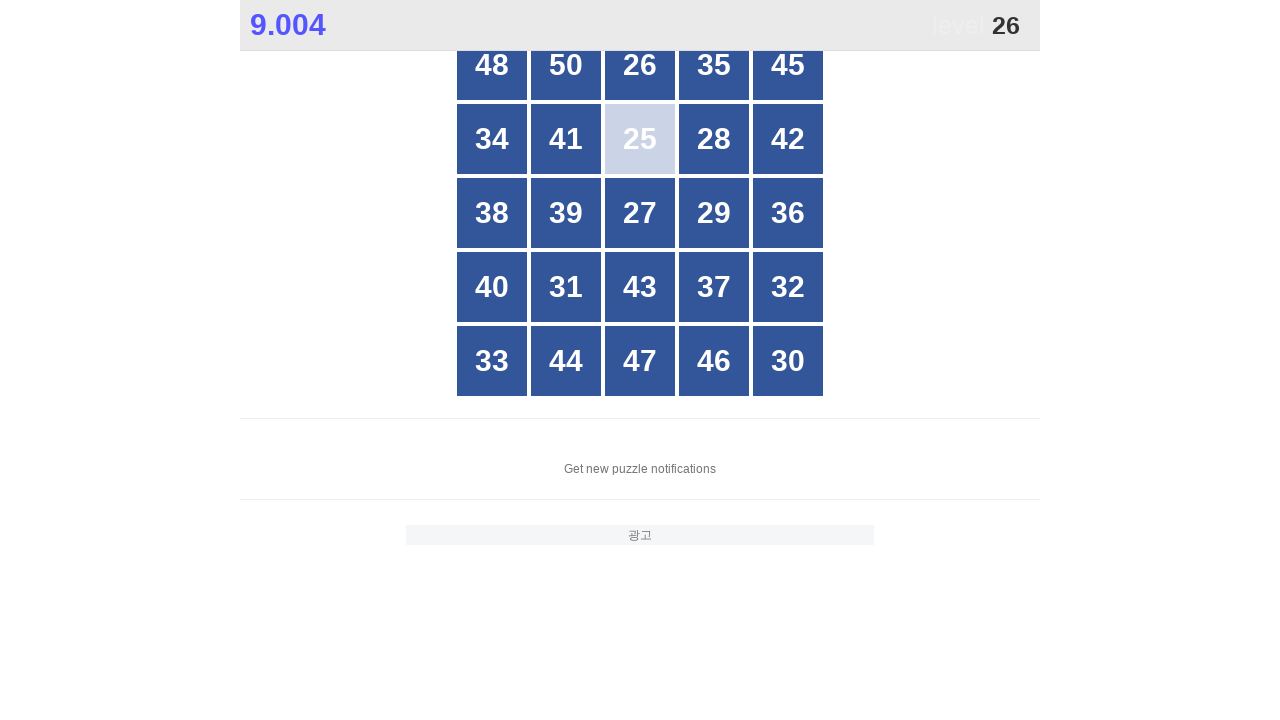

Waited 10ms after clicking number 25
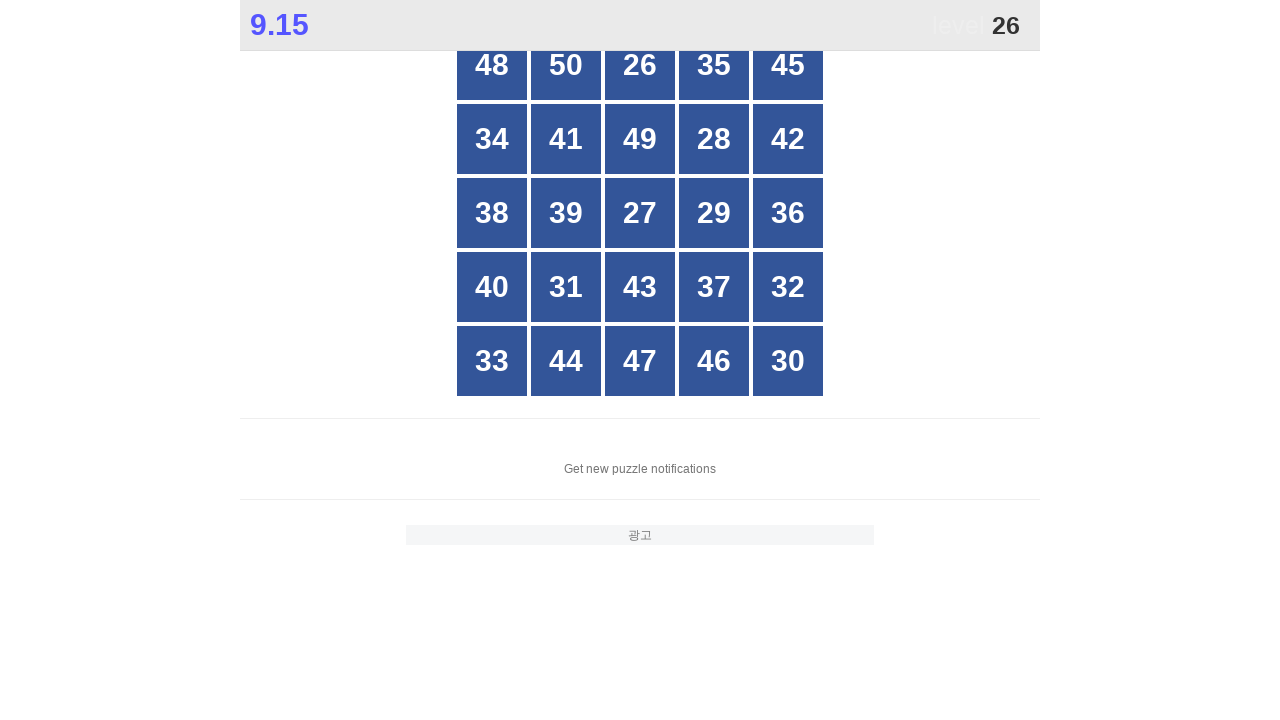

Clicked number 26 in the game grid at (640, 65) on .grid.x5 div:text-is("26")
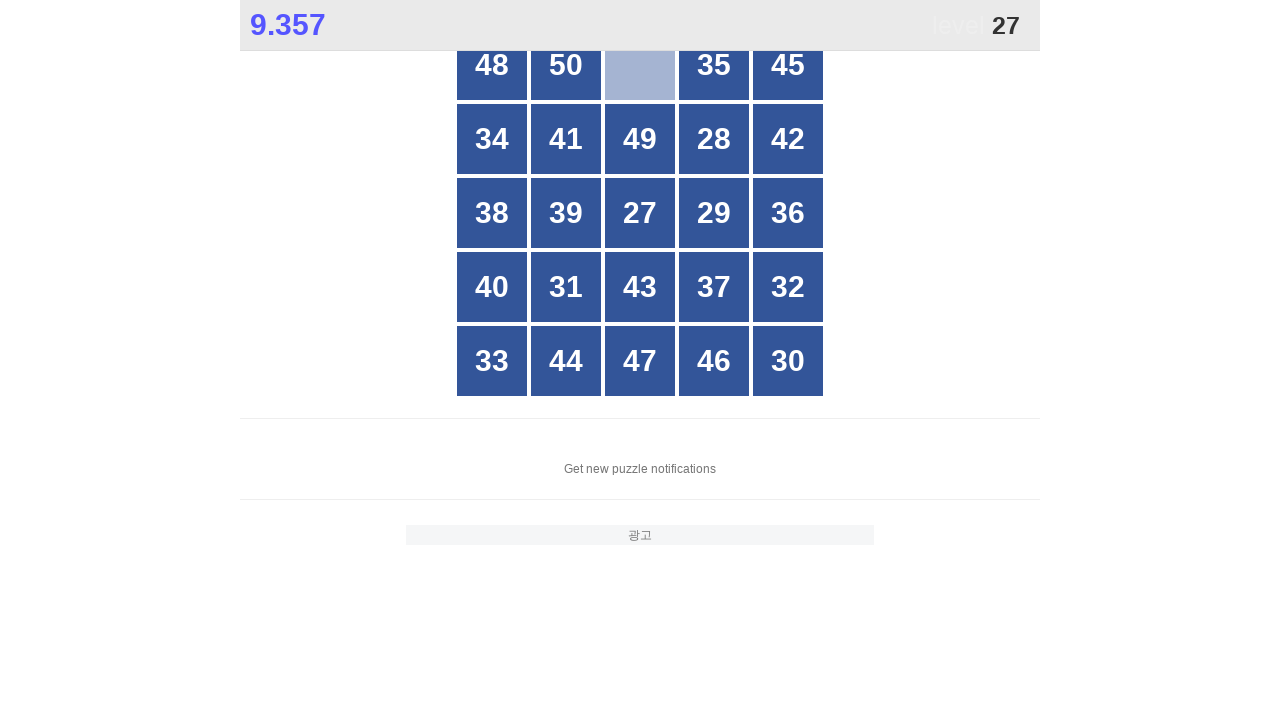

Waited 10ms after clicking number 26
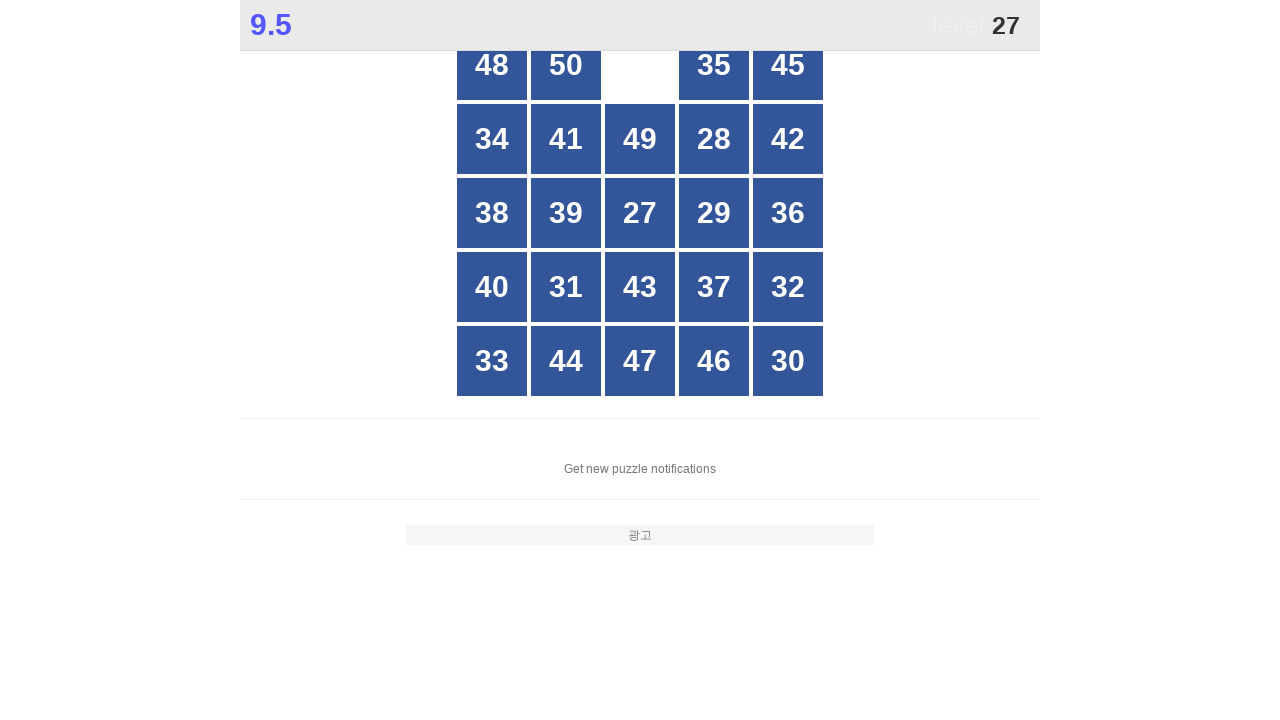

Clicked number 27 in the game grid at (640, 213) on .grid.x5 div:text-is("27")
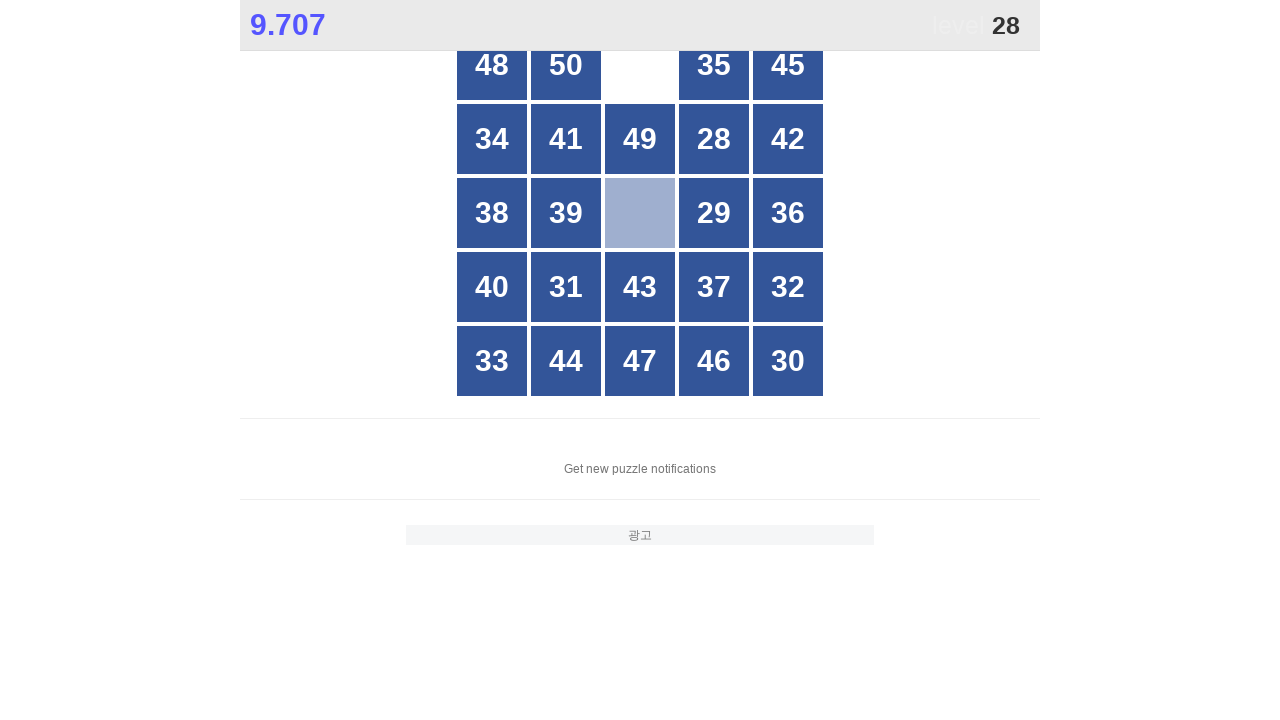

Waited 10ms after clicking number 27
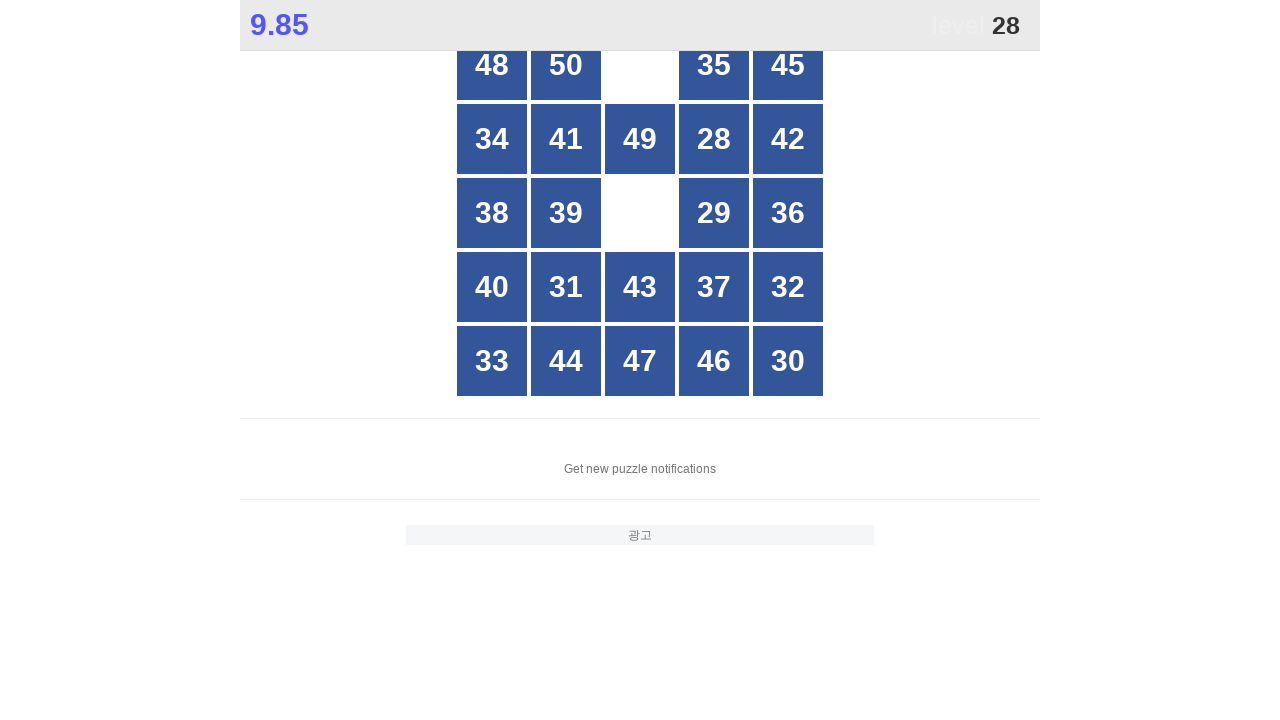

Clicked number 28 in the game grid at (714, 139) on .grid.x5 div:text-is("28")
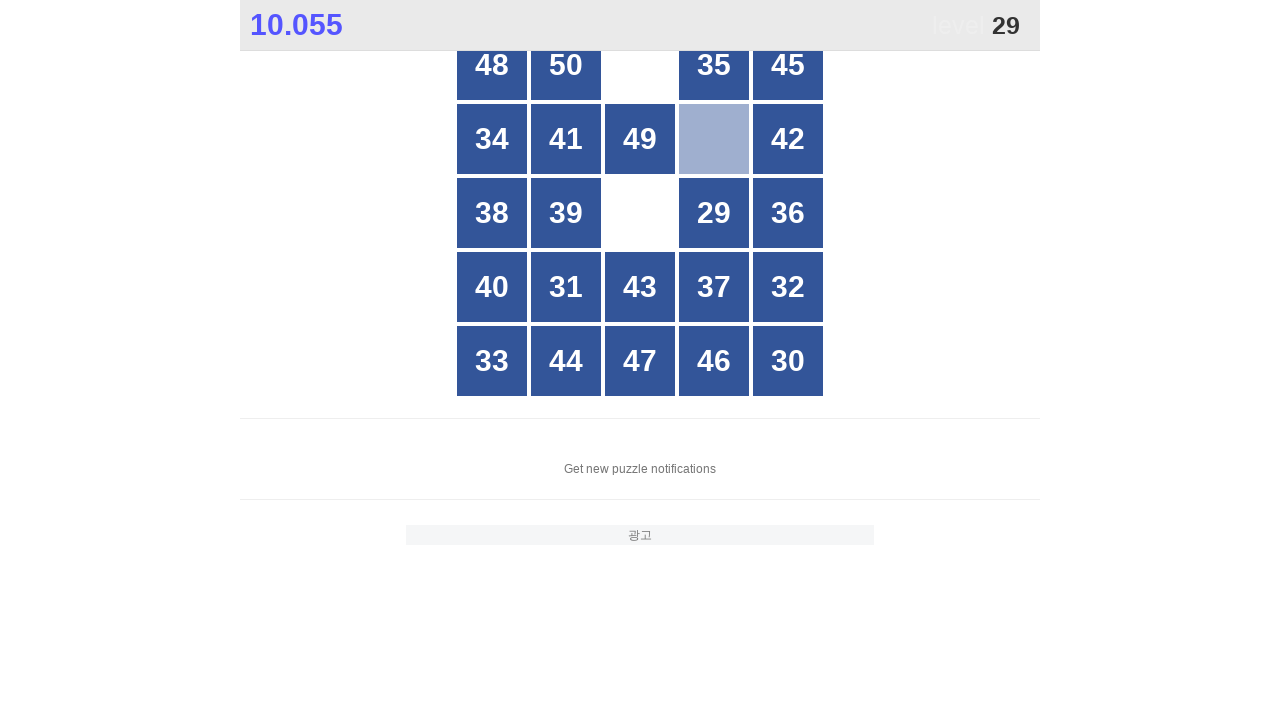

Waited 10ms after clicking number 28
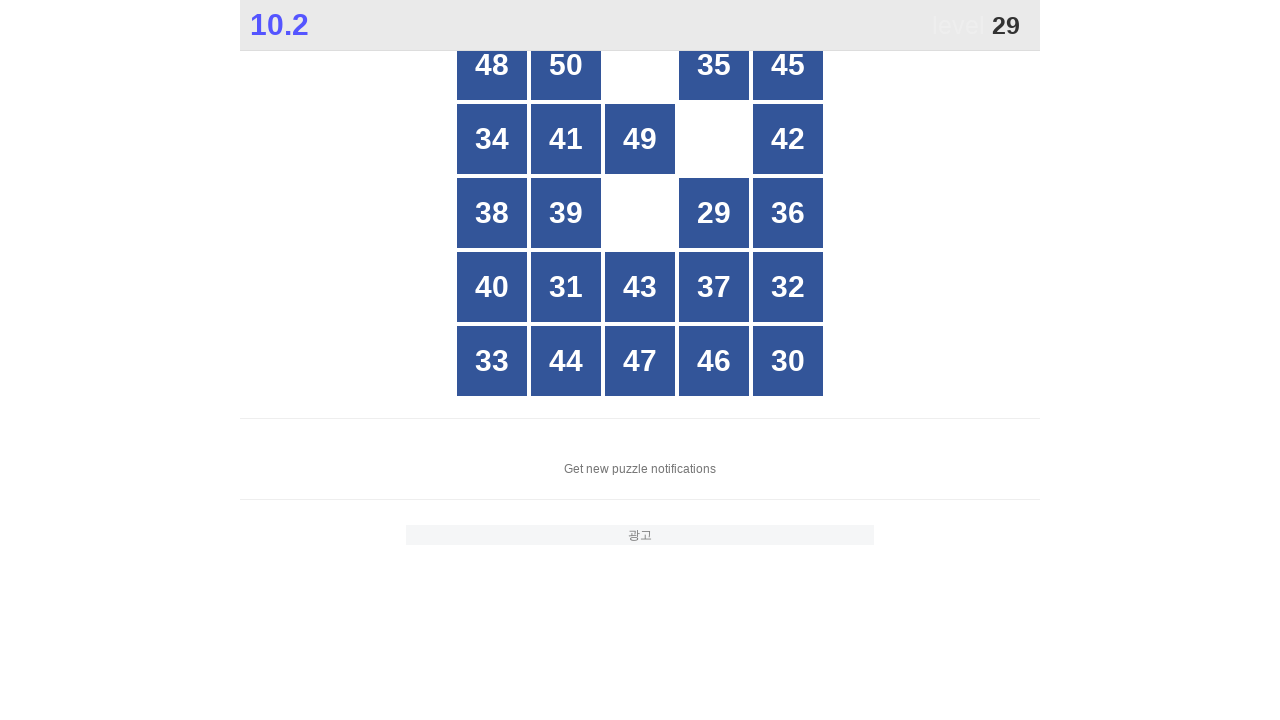

Clicked number 29 in the game grid at (714, 213) on .grid.x5 div:text-is("29")
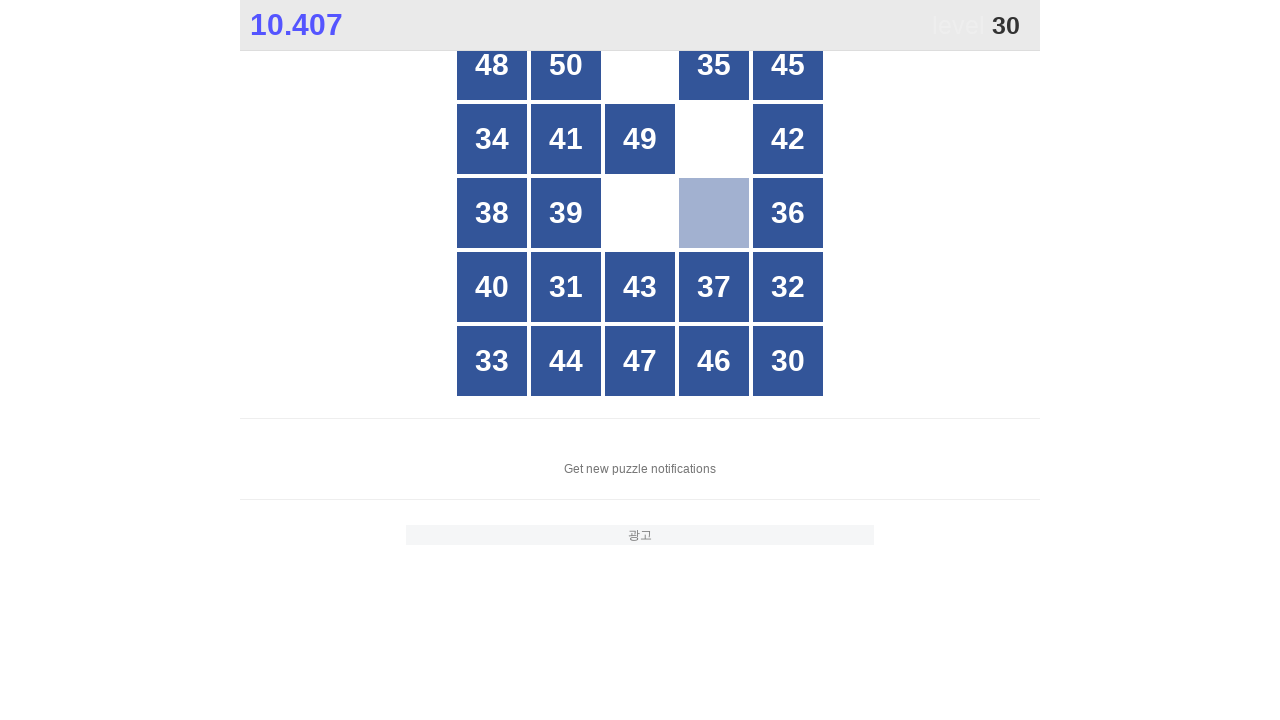

Waited 10ms after clicking number 29
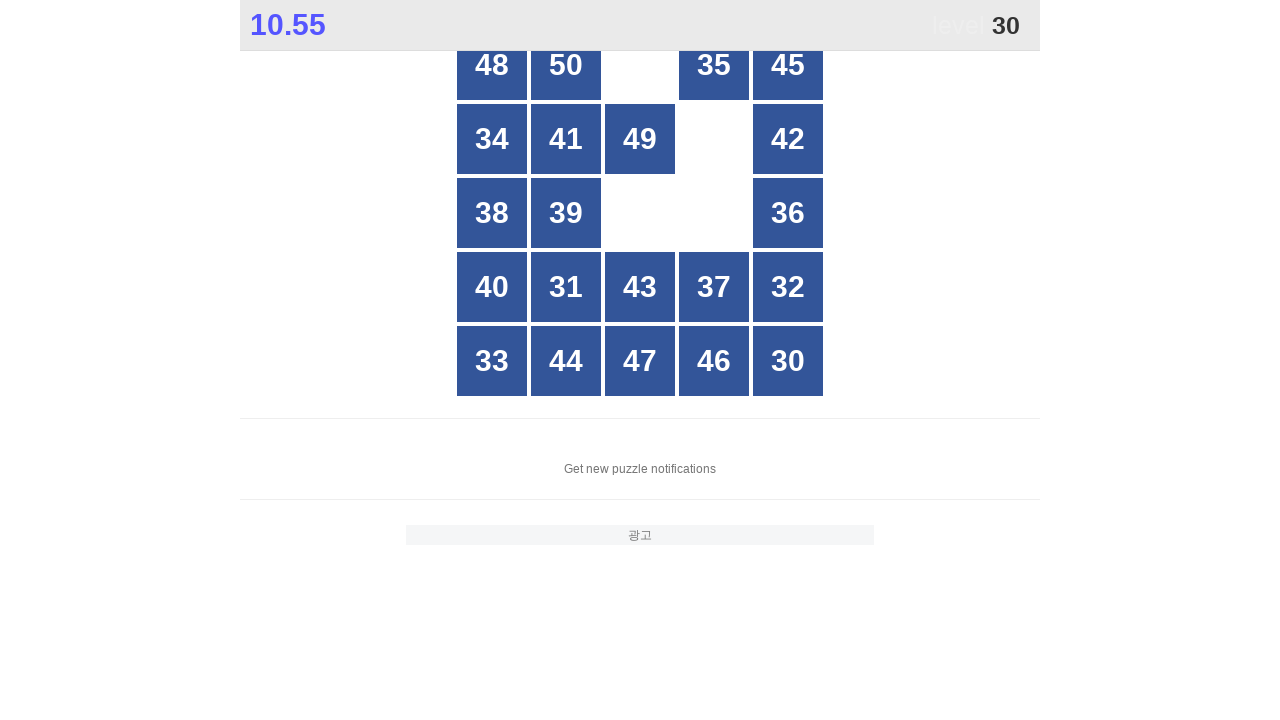

Clicked number 30 in the game grid at (788, 361) on .grid.x5 div:text-is("30")
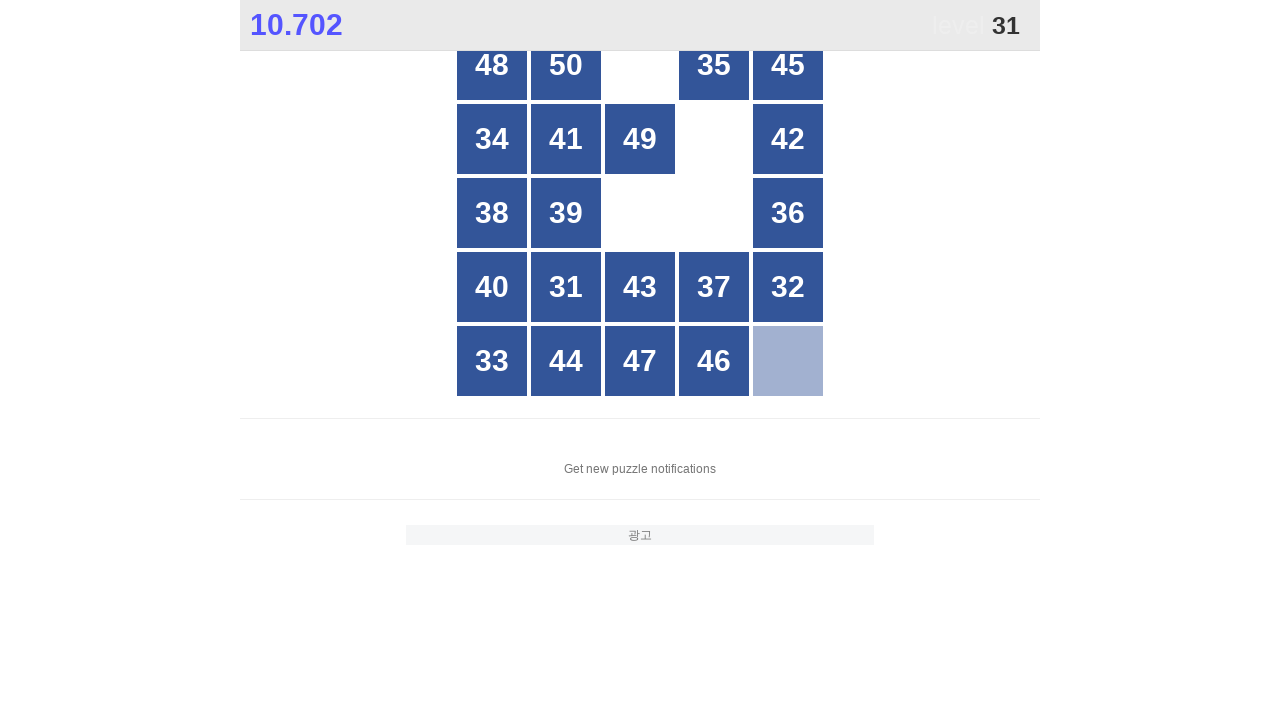

Waited 10ms after clicking number 30
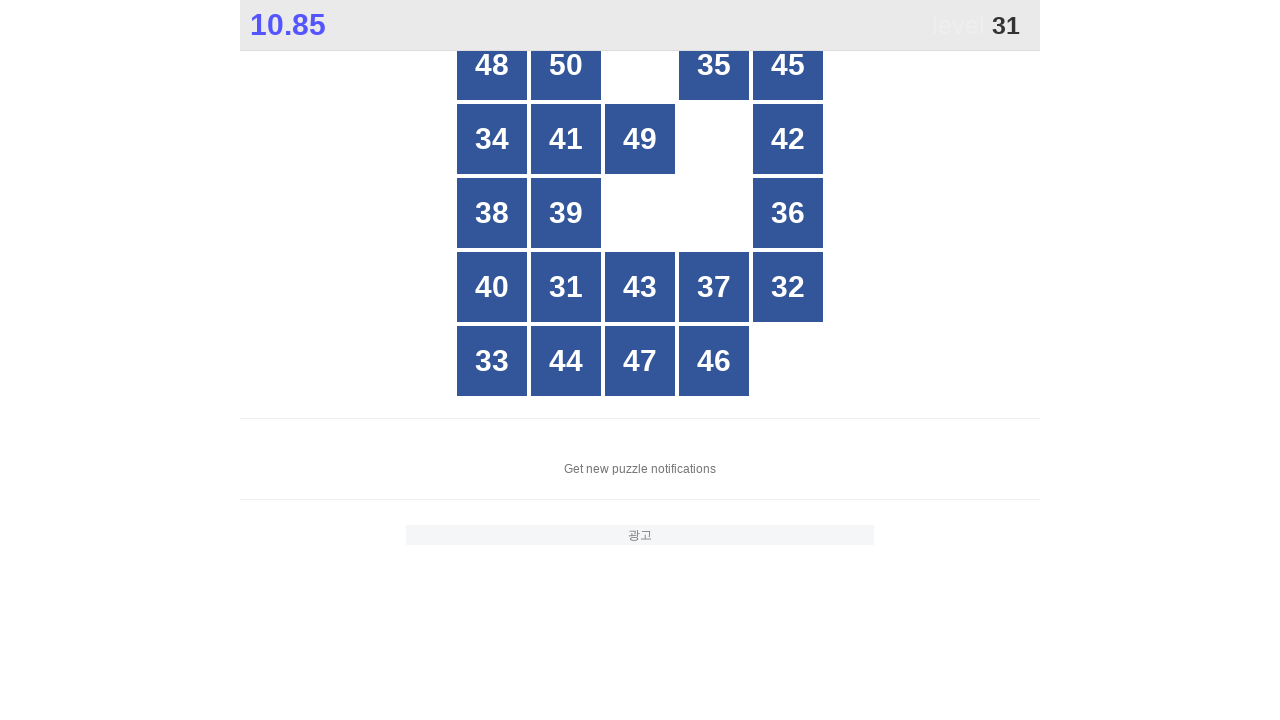

Clicked number 31 in the game grid at (566, 287) on .grid.x5 div:text-is("31")
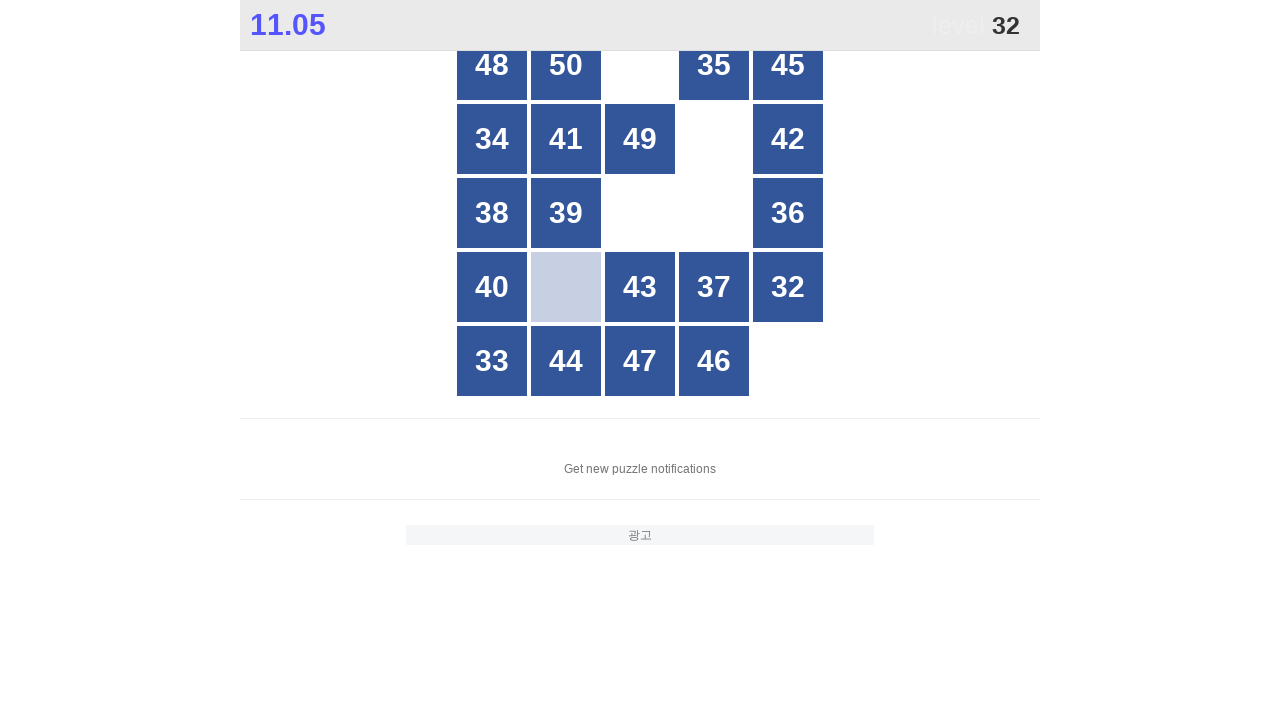

Waited 10ms after clicking number 31
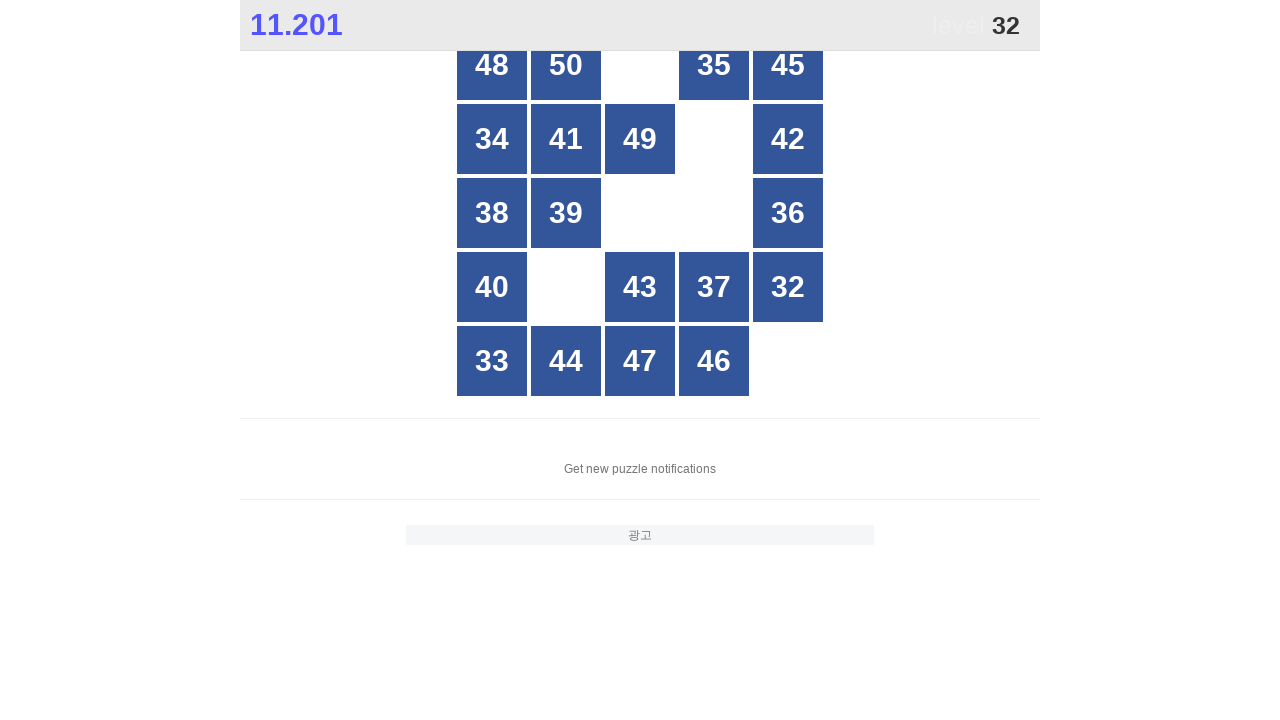

Clicked number 32 in the game grid at (788, 287) on .grid.x5 div:text-is("32")
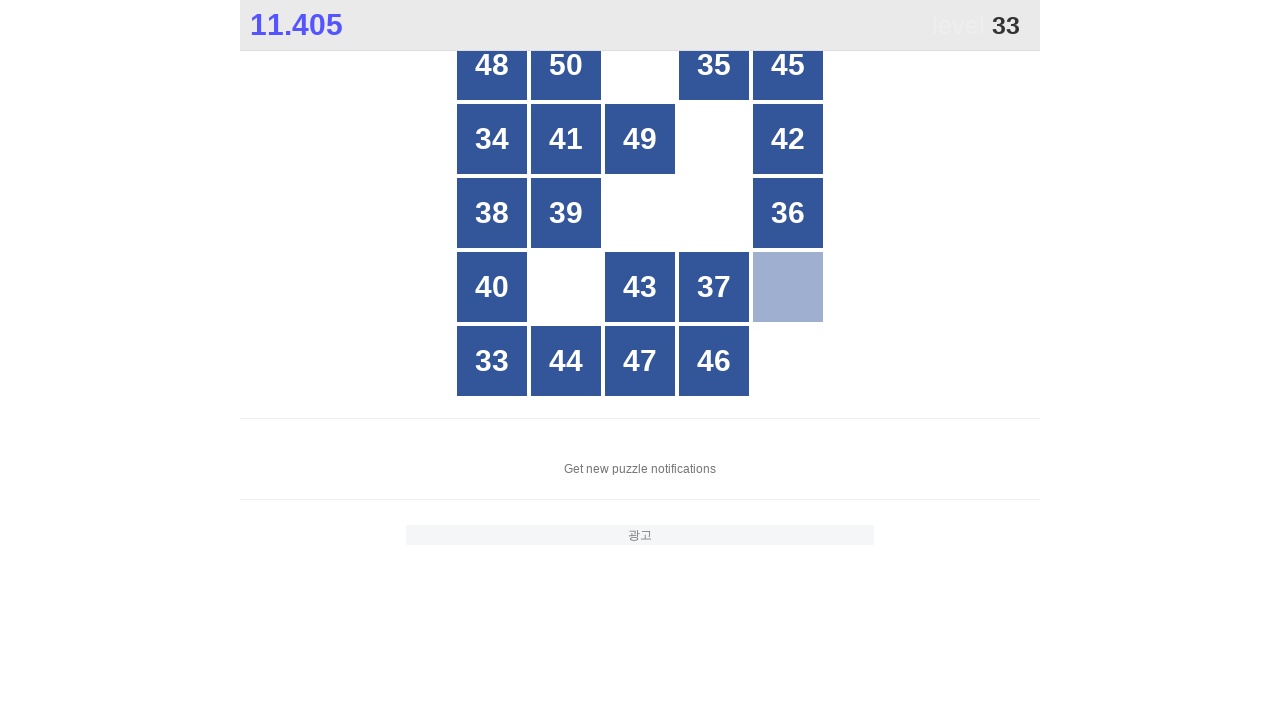

Waited 10ms after clicking number 32
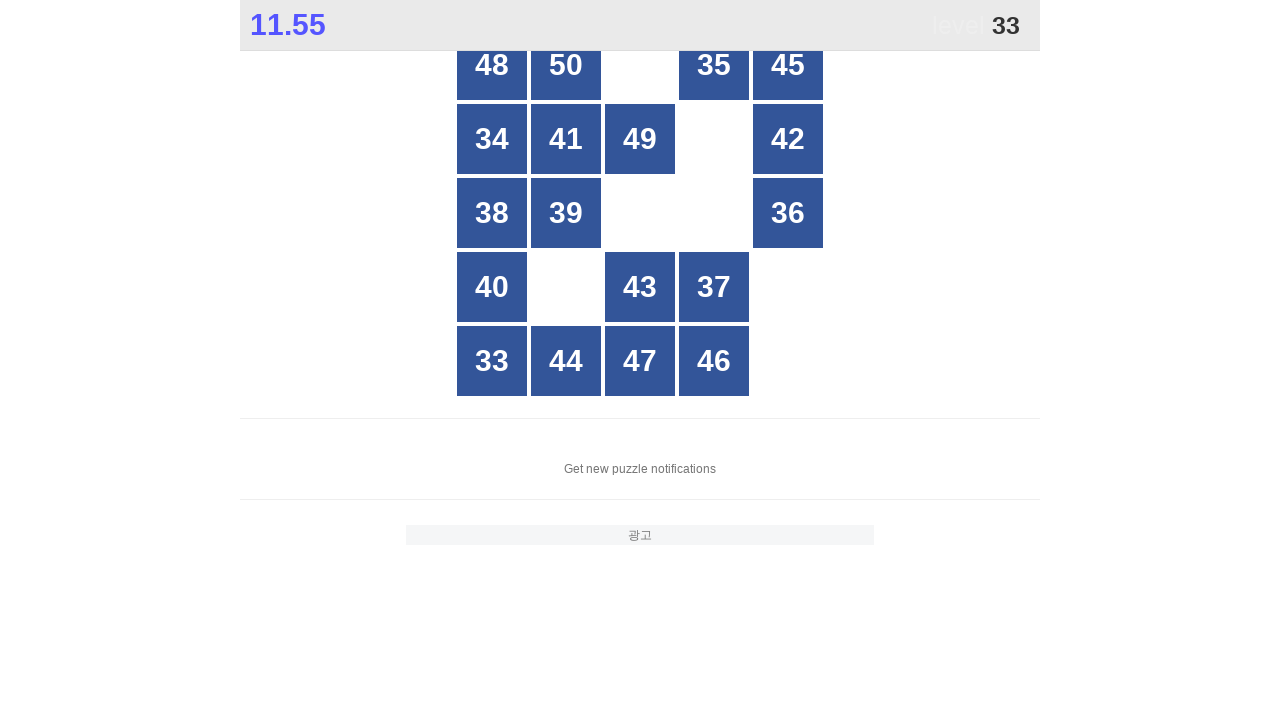

Clicked number 33 in the game grid at (492, 361) on .grid.x5 div:text-is("33")
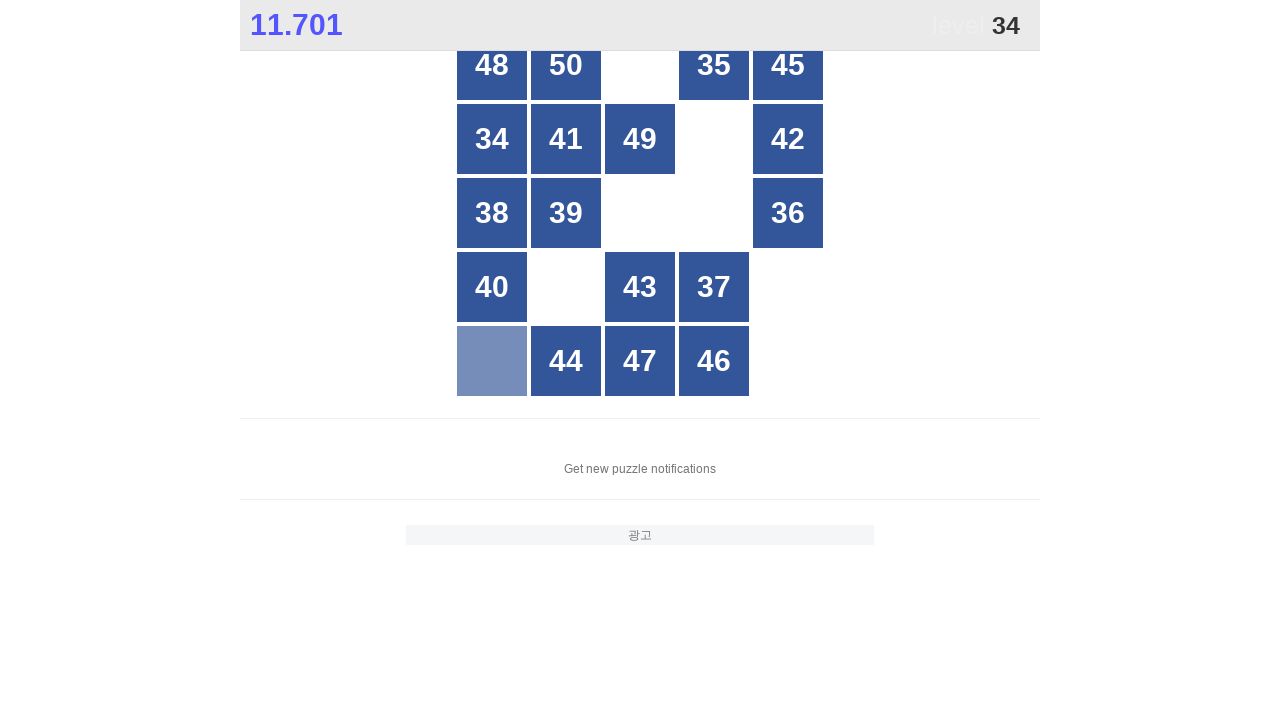

Waited 10ms after clicking number 33
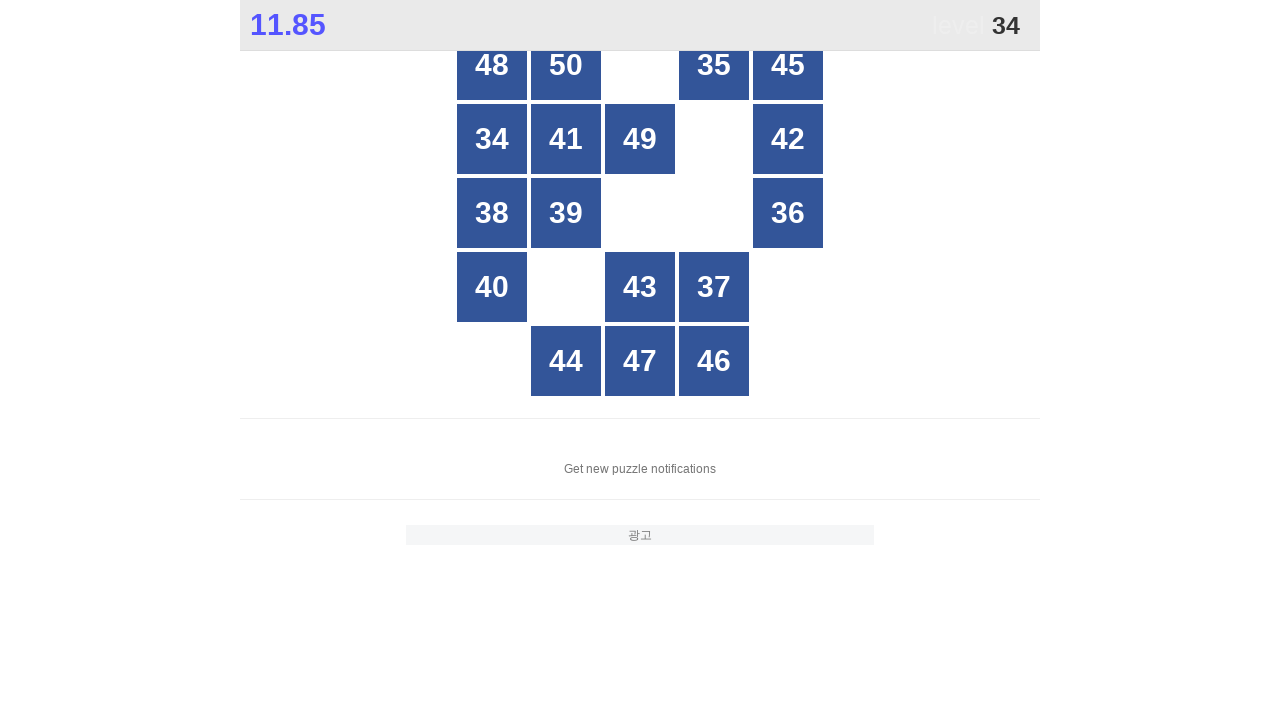

Clicked number 34 in the game grid at (492, 139) on .grid.x5 div:text-is("34")
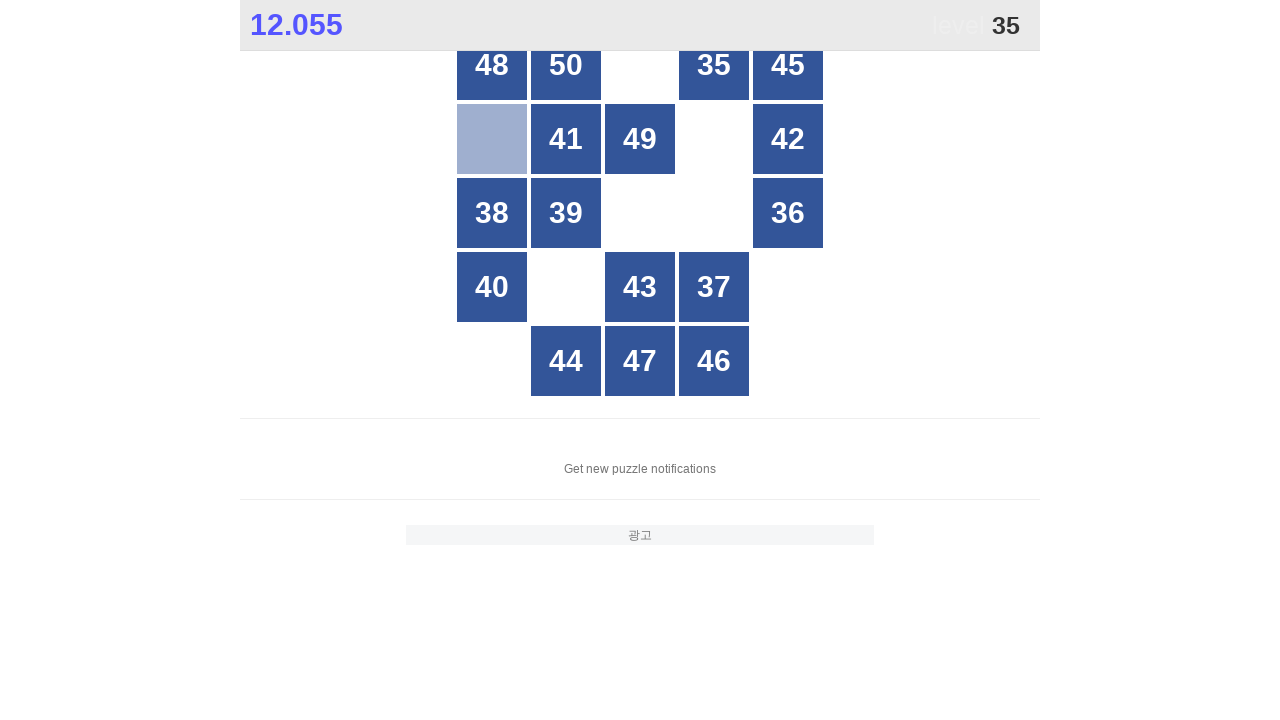

Waited 10ms after clicking number 34
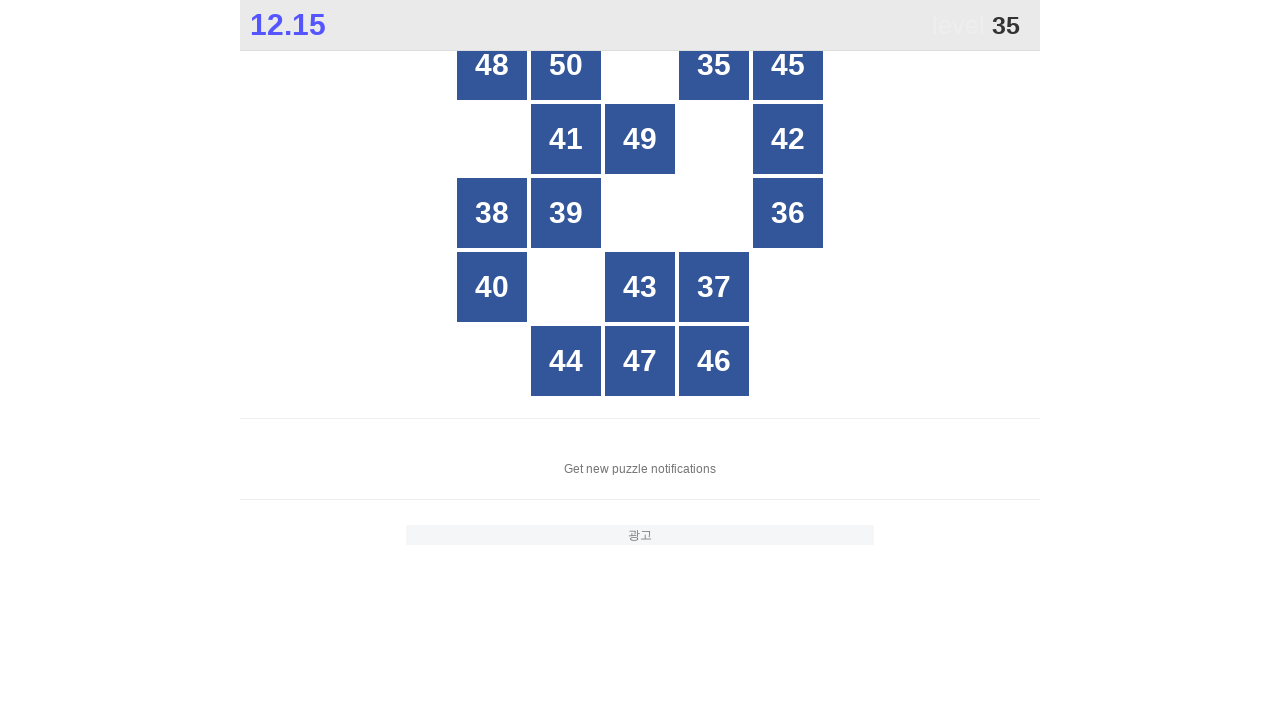

Clicked number 35 in the game grid at (714, 65) on .grid.x5 div:text-is("35")
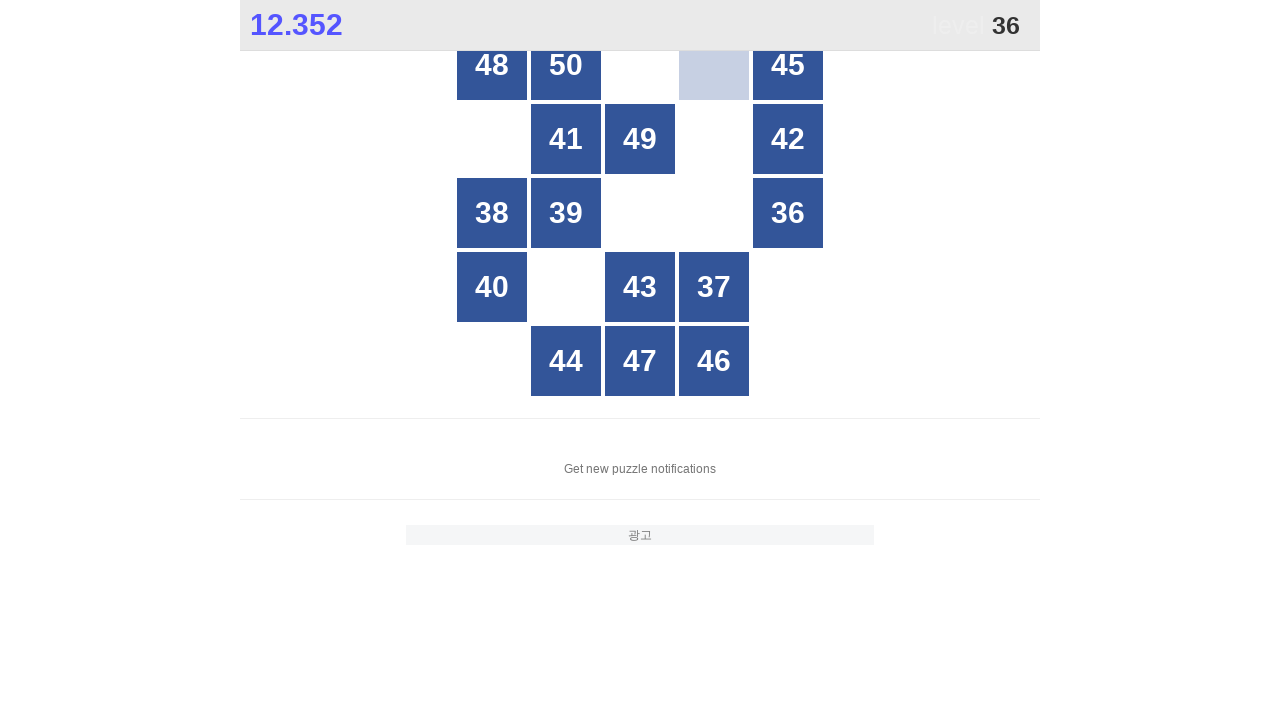

Waited 10ms after clicking number 35
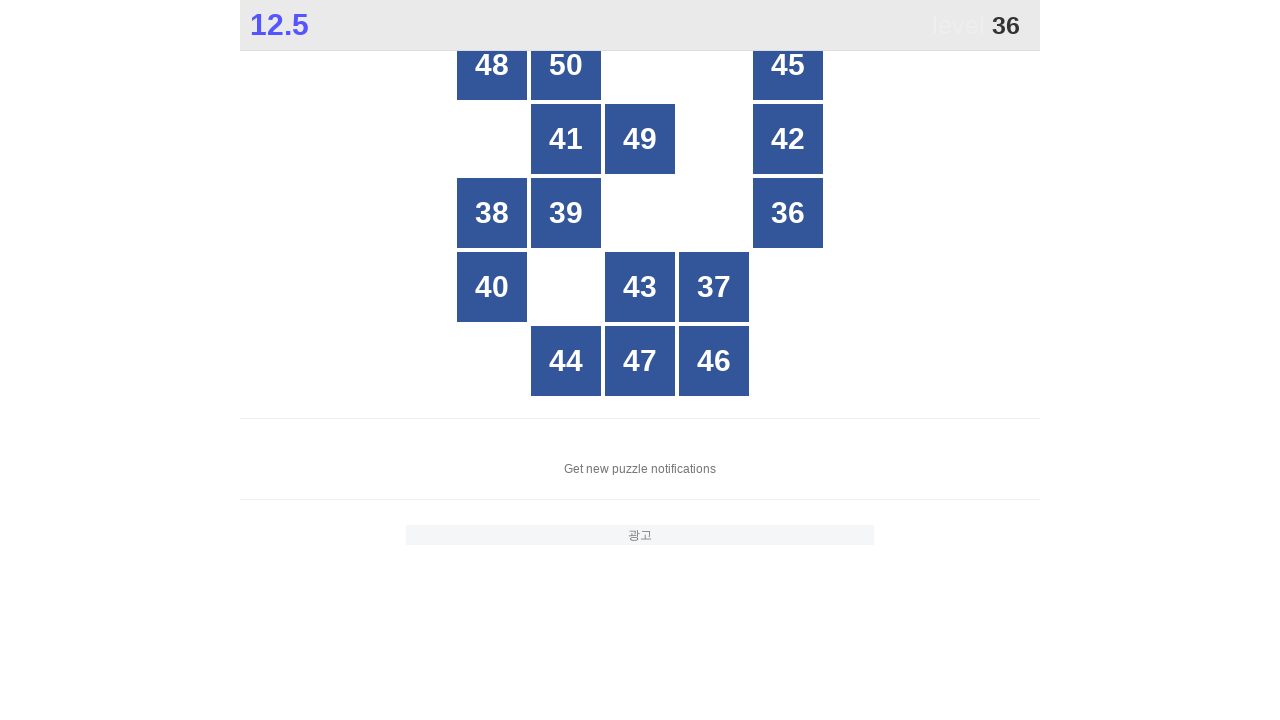

Clicked number 36 in the game grid at (788, 213) on .grid.x5 div:text-is("36")
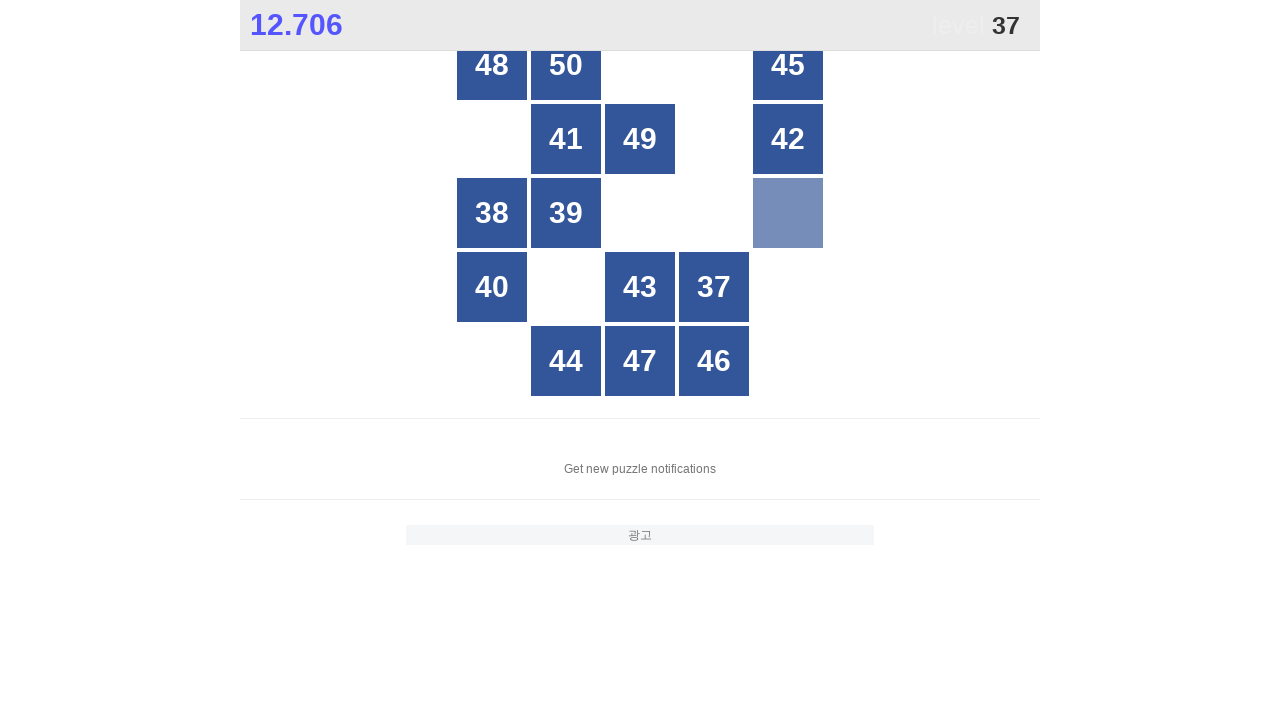

Waited 10ms after clicking number 36
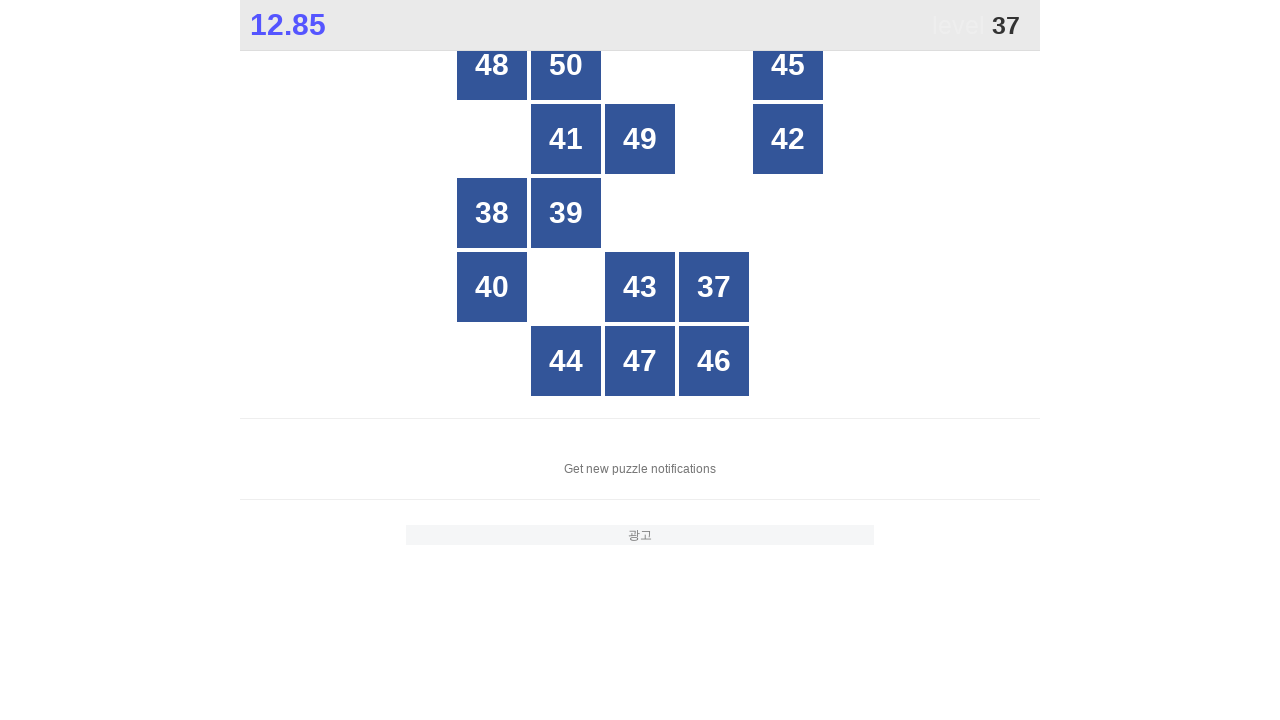

Clicked number 37 in the game grid at (714, 287) on .grid.x5 div:text-is("37")
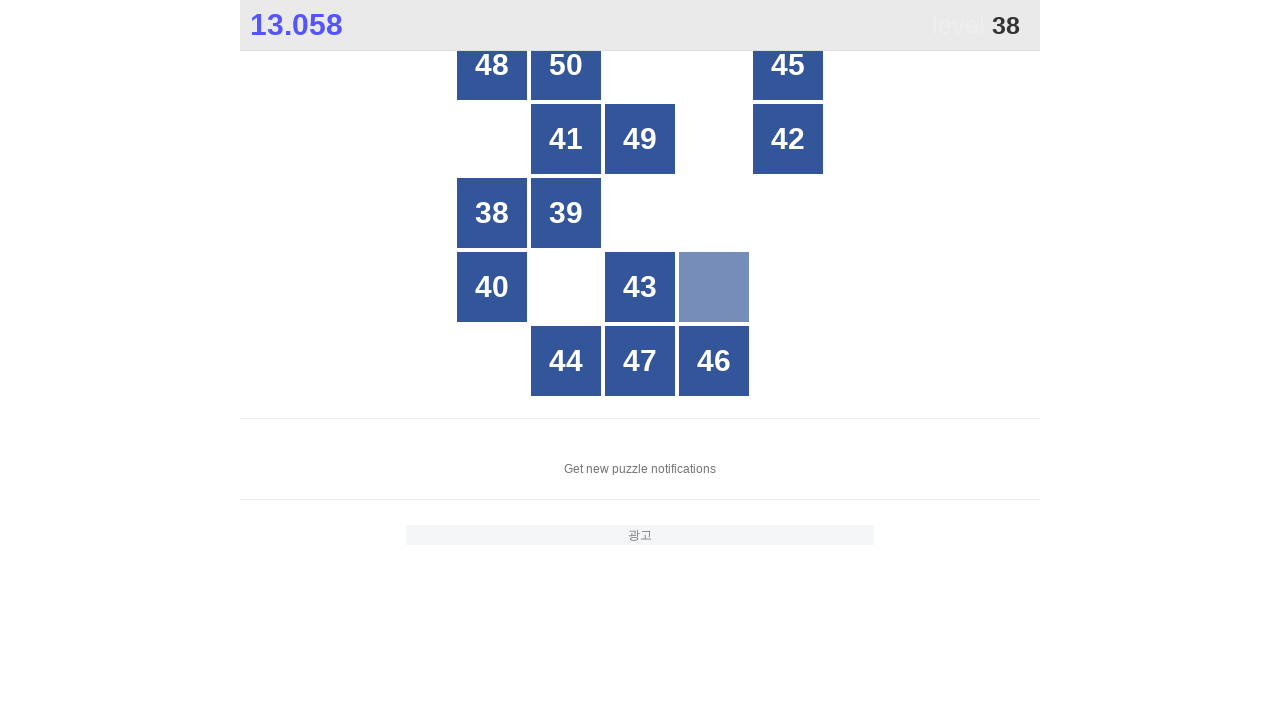

Waited 10ms after clicking number 37
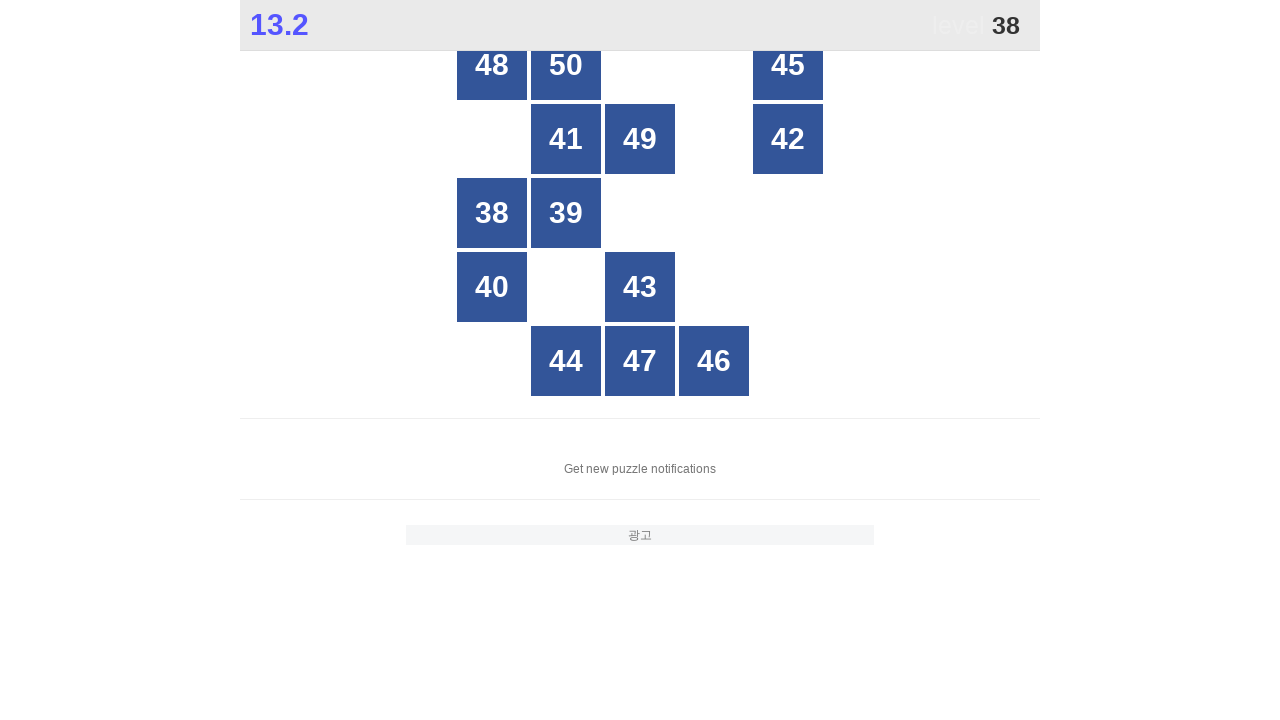

Clicked number 38 in the game grid at (492, 213) on .grid.x5 div:text-is("38")
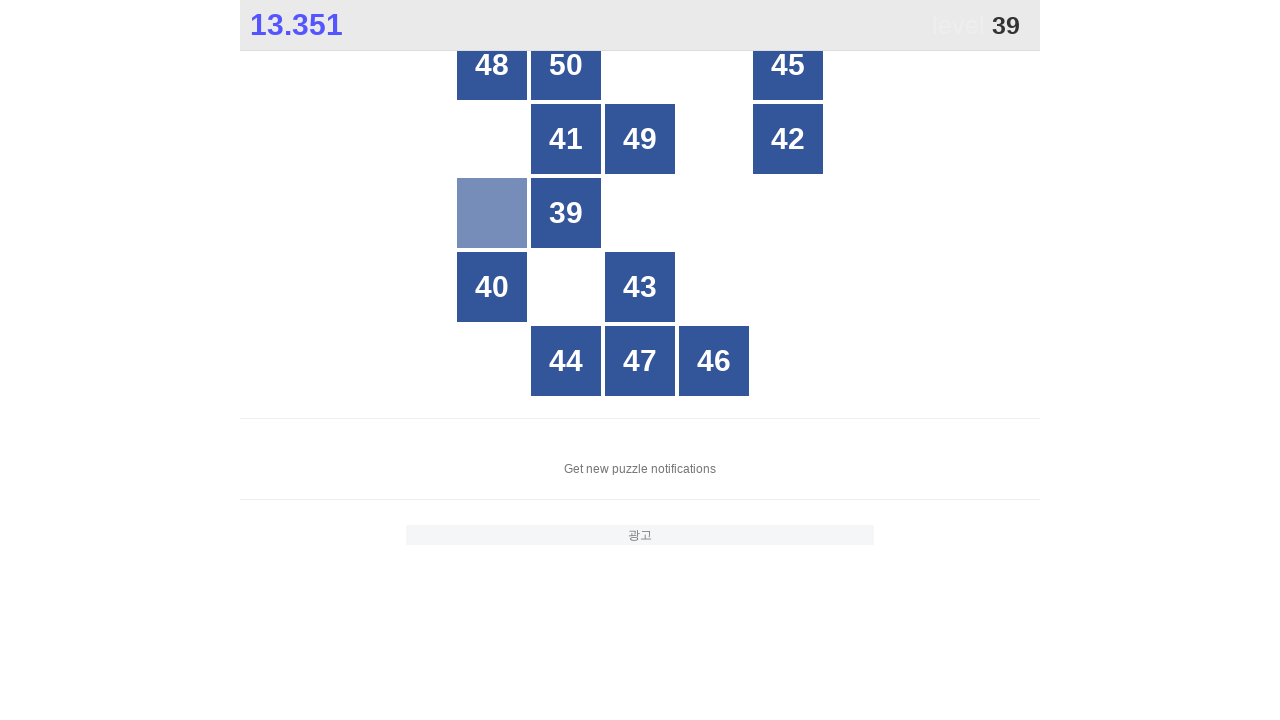

Waited 10ms after clicking number 38
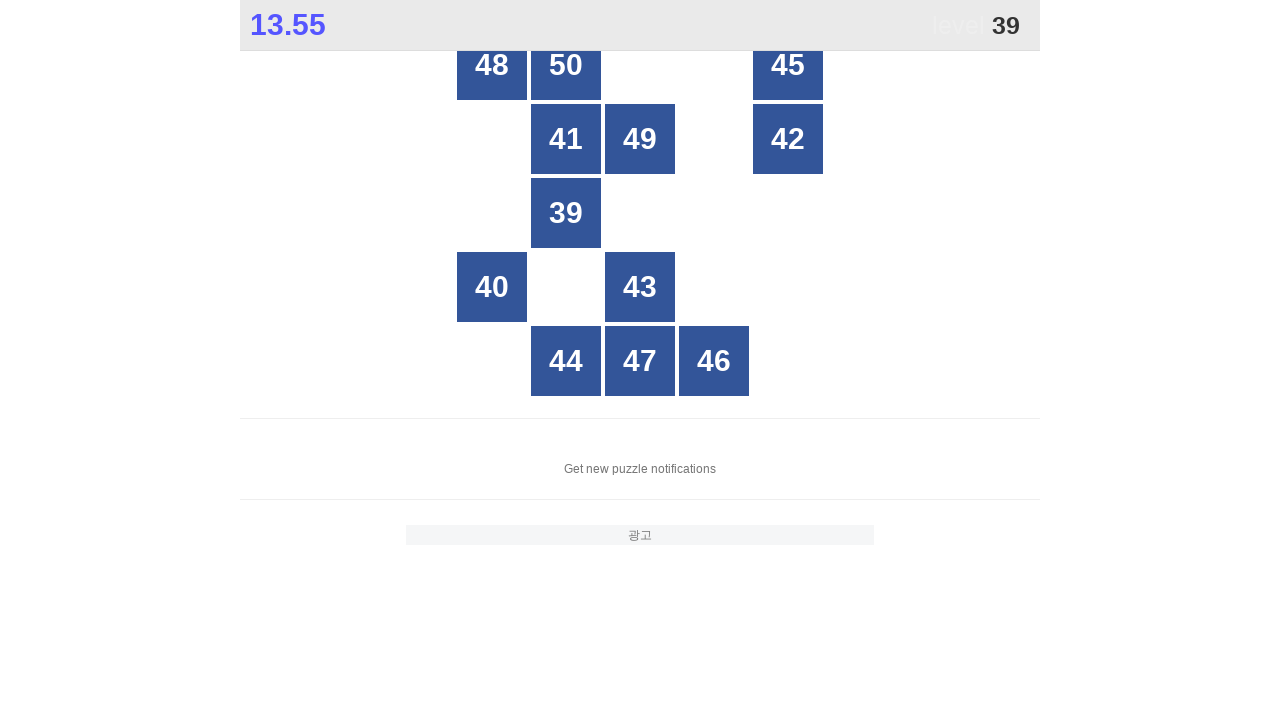

Clicked number 39 in the game grid at (566, 213) on .grid.x5 div:text-is("39")
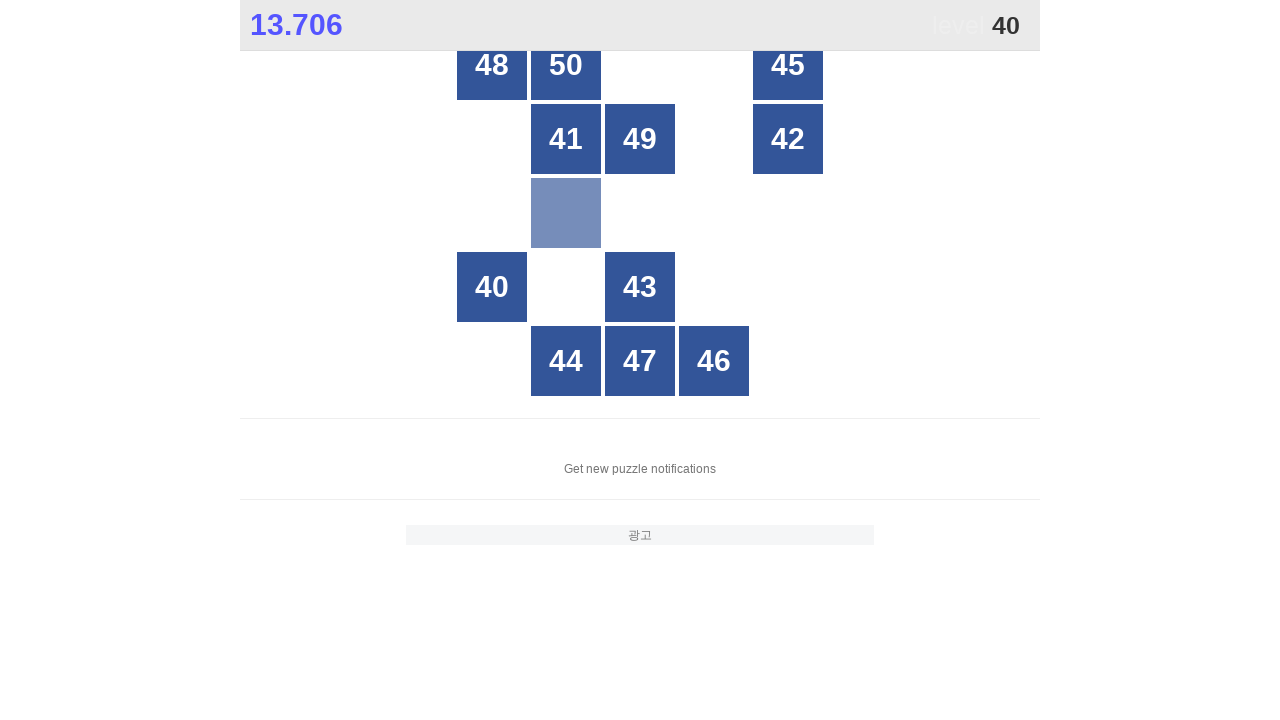

Waited 10ms after clicking number 39
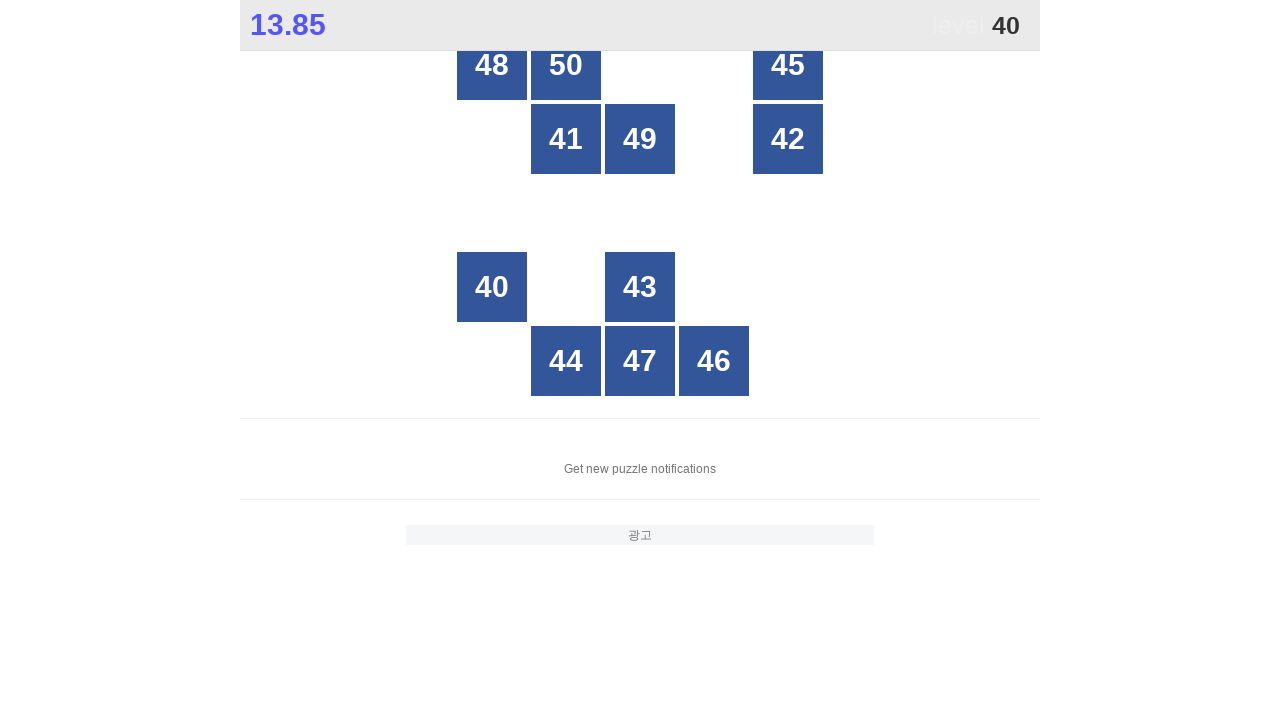

Clicked number 40 in the game grid at (492, 287) on .grid.x5 div:text-is("40")
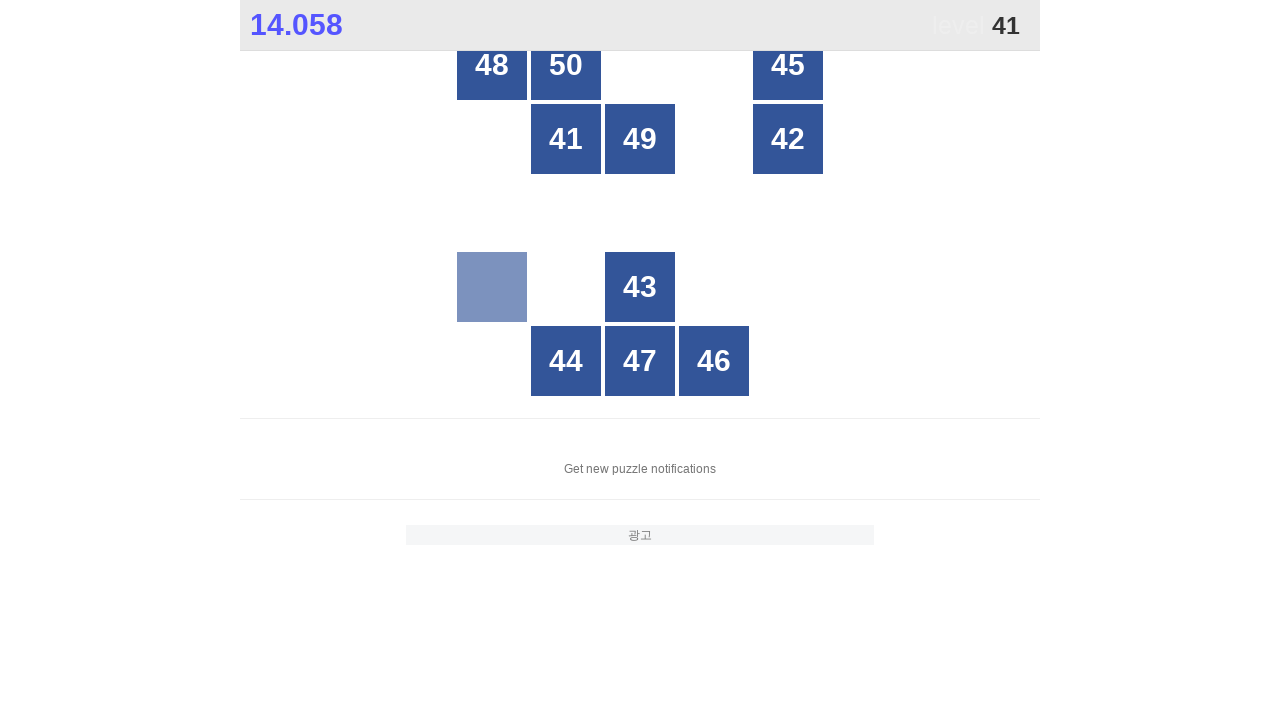

Waited 10ms after clicking number 40
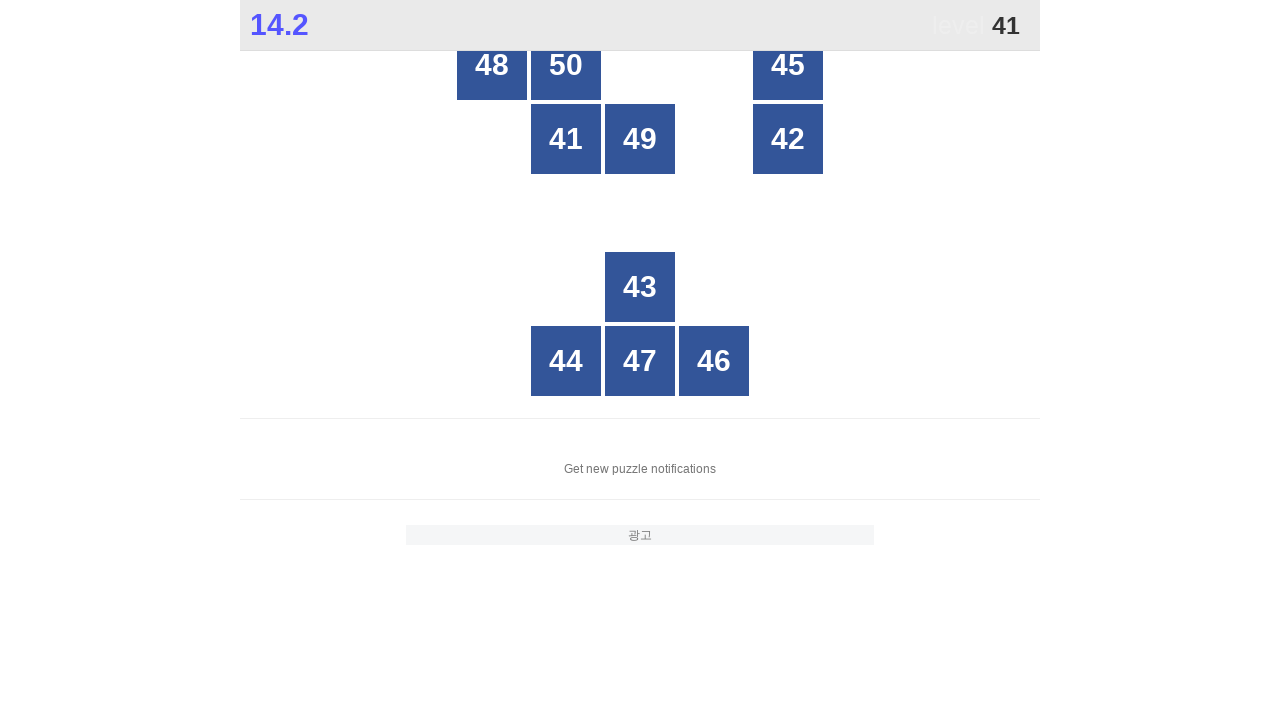

Clicked number 41 in the game grid at (566, 139) on .grid.x5 div:text-is("41")
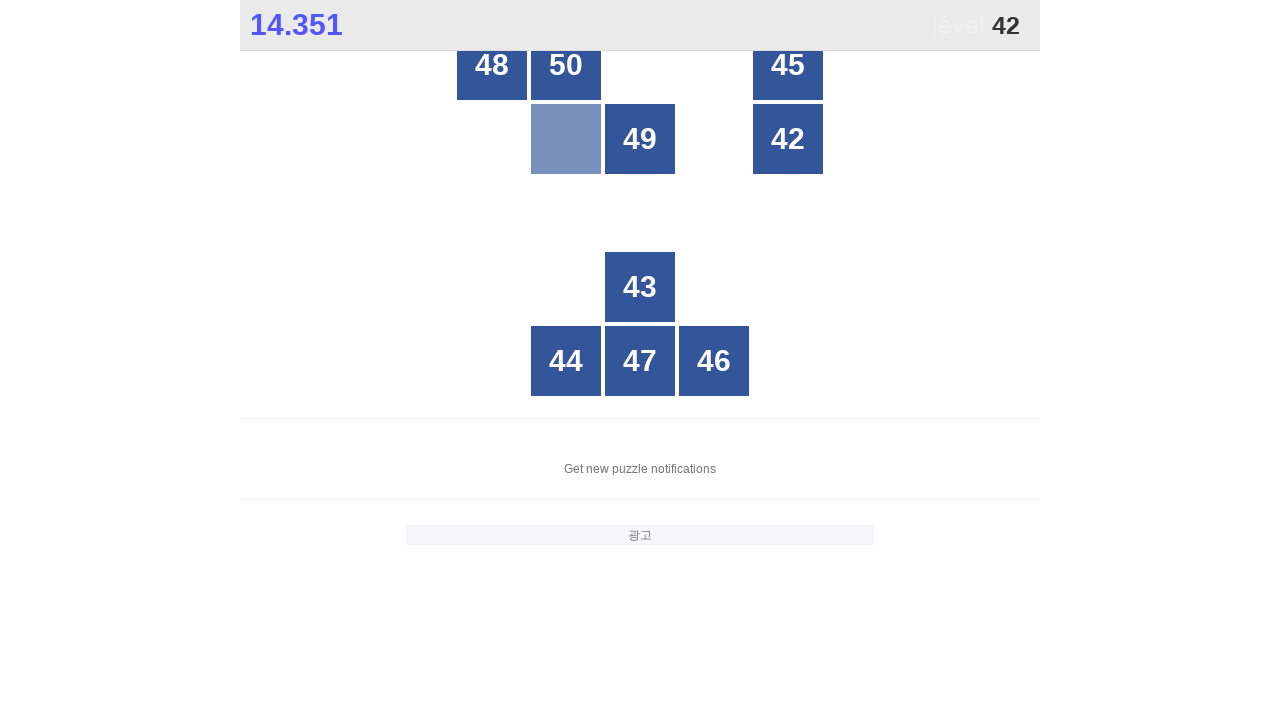

Waited 10ms after clicking number 41
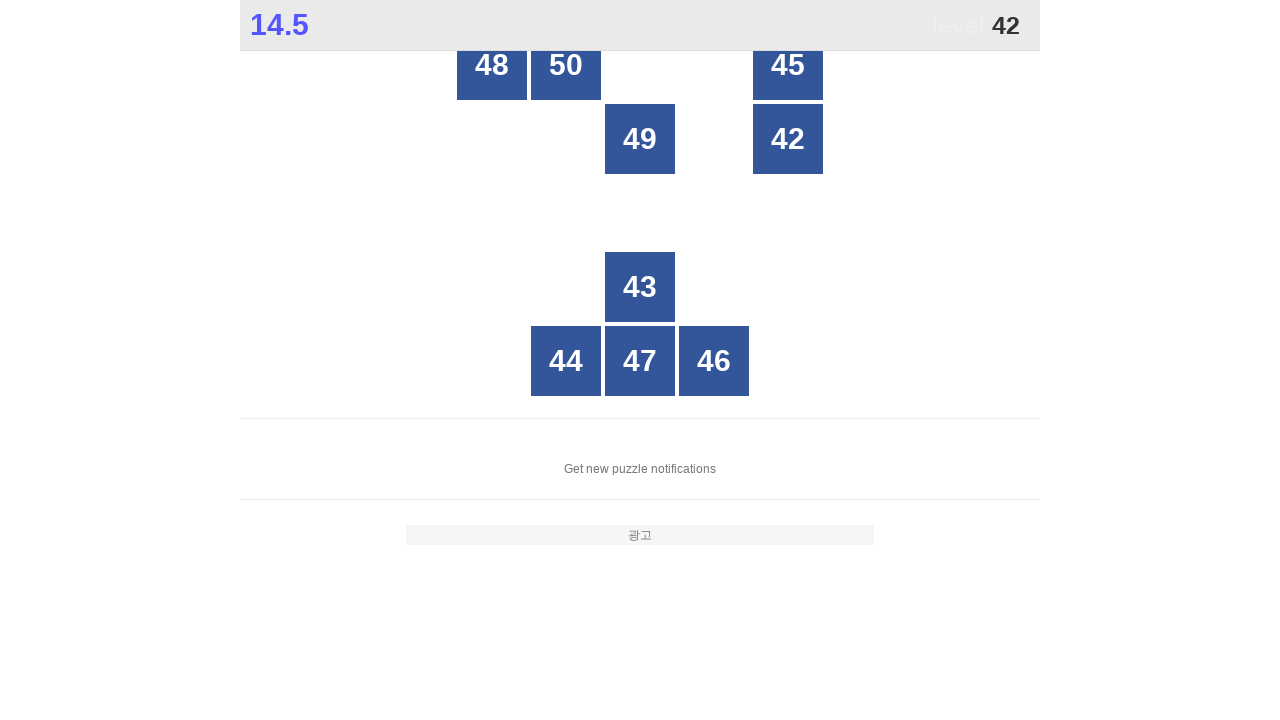

Clicked number 42 in the game grid at (788, 139) on .grid.x5 div:text-is("42")
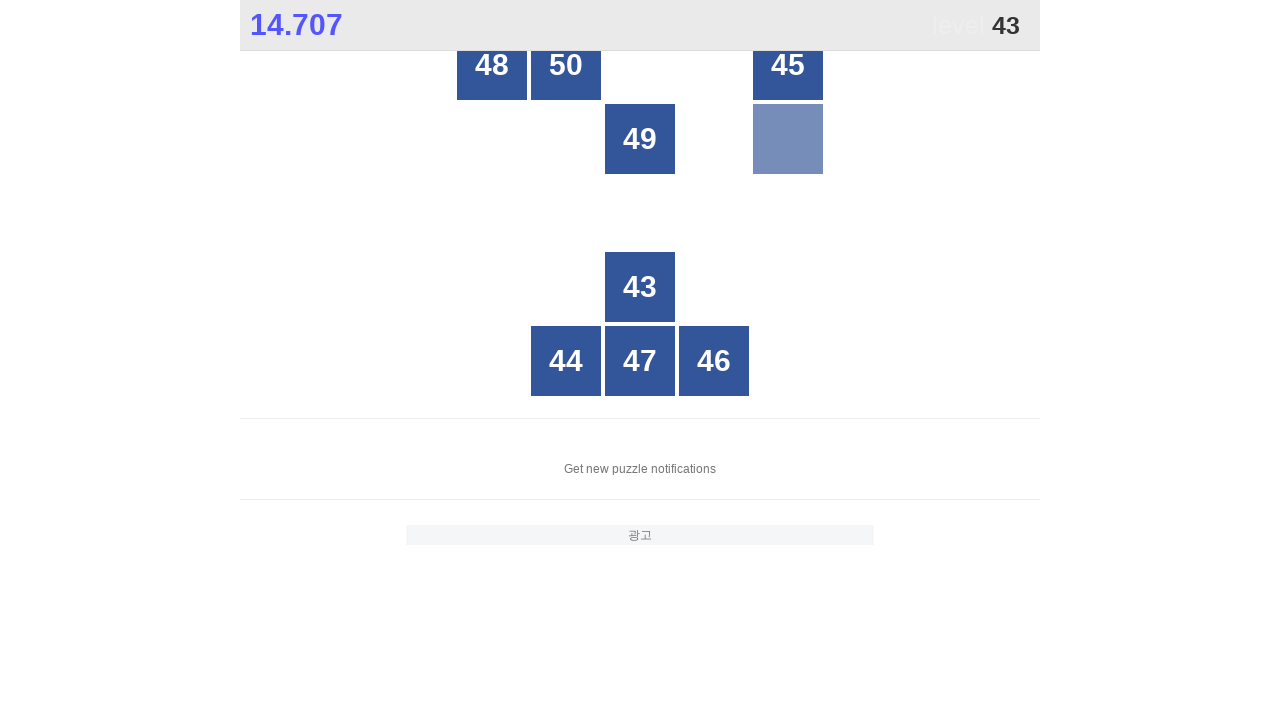

Waited 10ms after clicking number 42
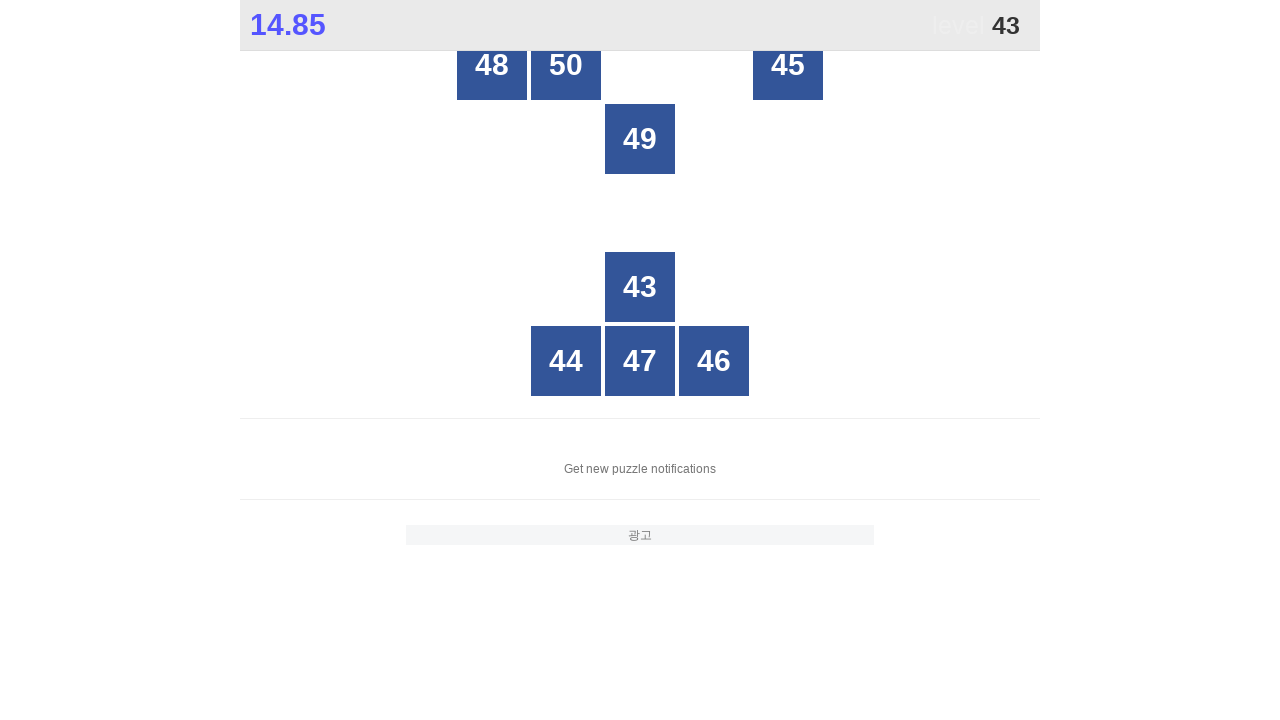

Clicked number 43 in the game grid at (640, 287) on .grid.x5 div:text-is("43")
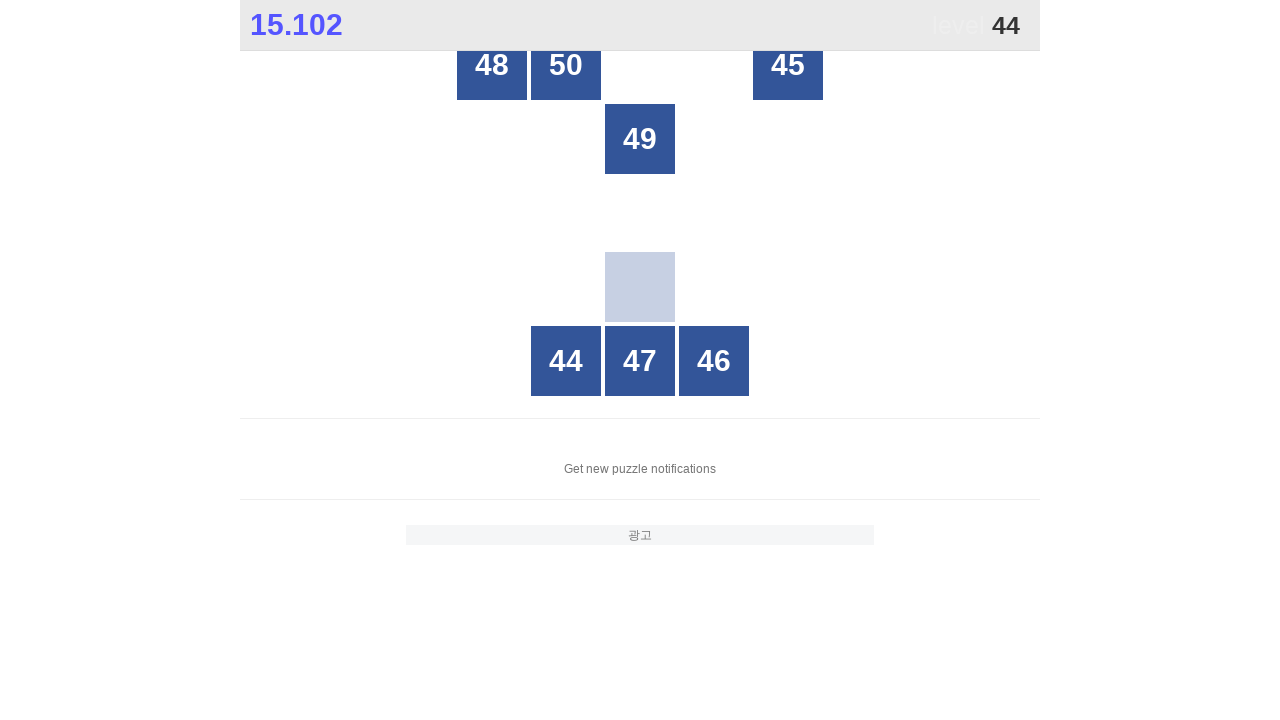

Waited 10ms after clicking number 43
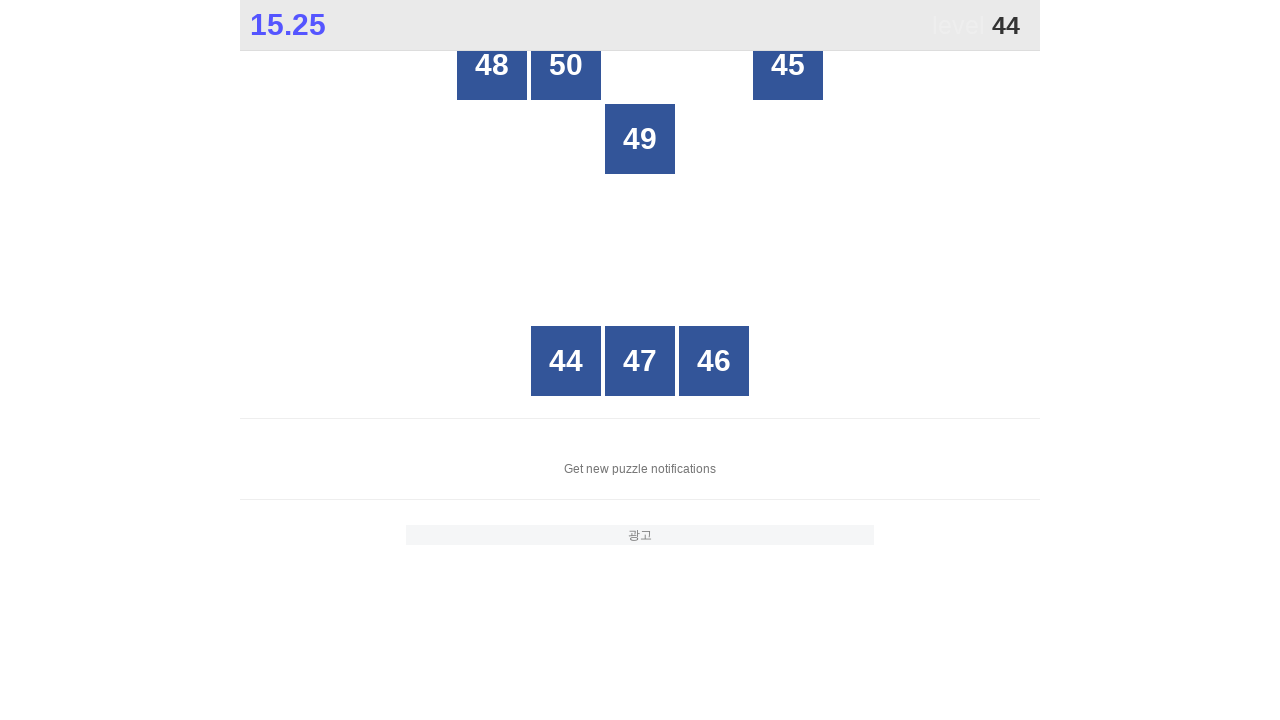

Clicked number 44 in the game grid at (566, 361) on .grid.x5 div:text-is("44")
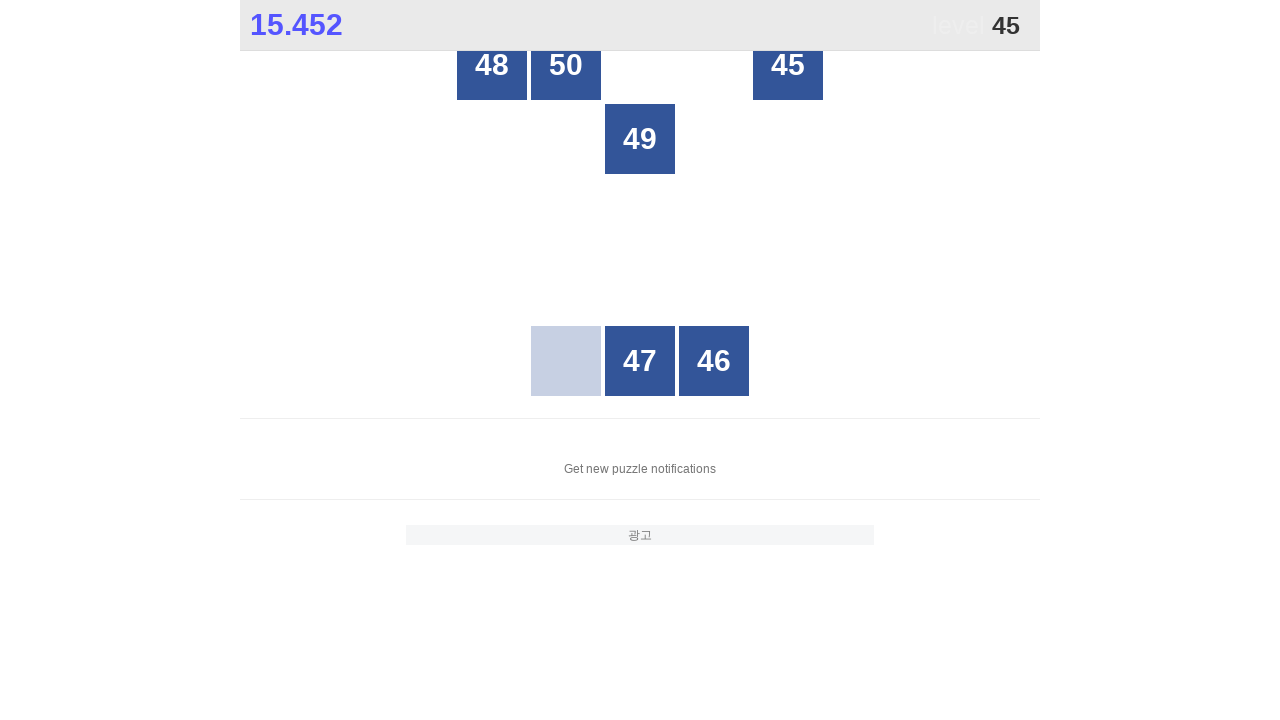

Waited 10ms after clicking number 44
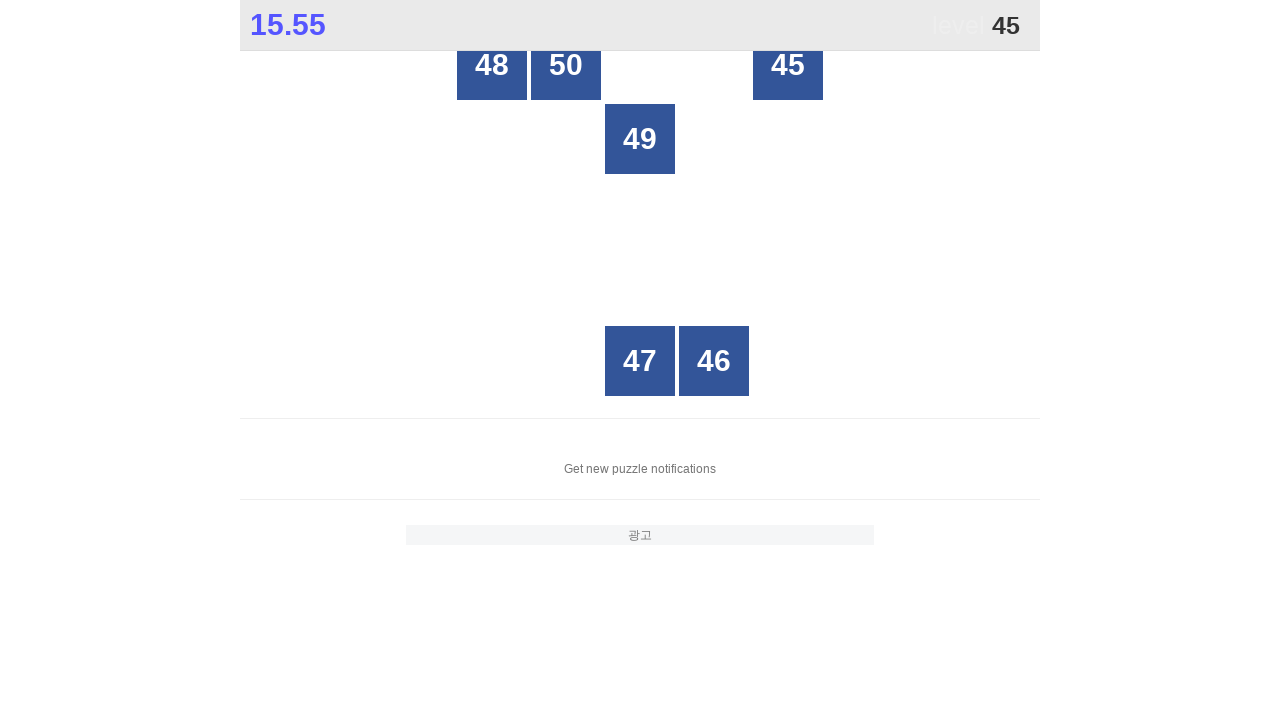

Clicked number 45 in the game grid at (788, 65) on .grid.x5 div:text-is("45")
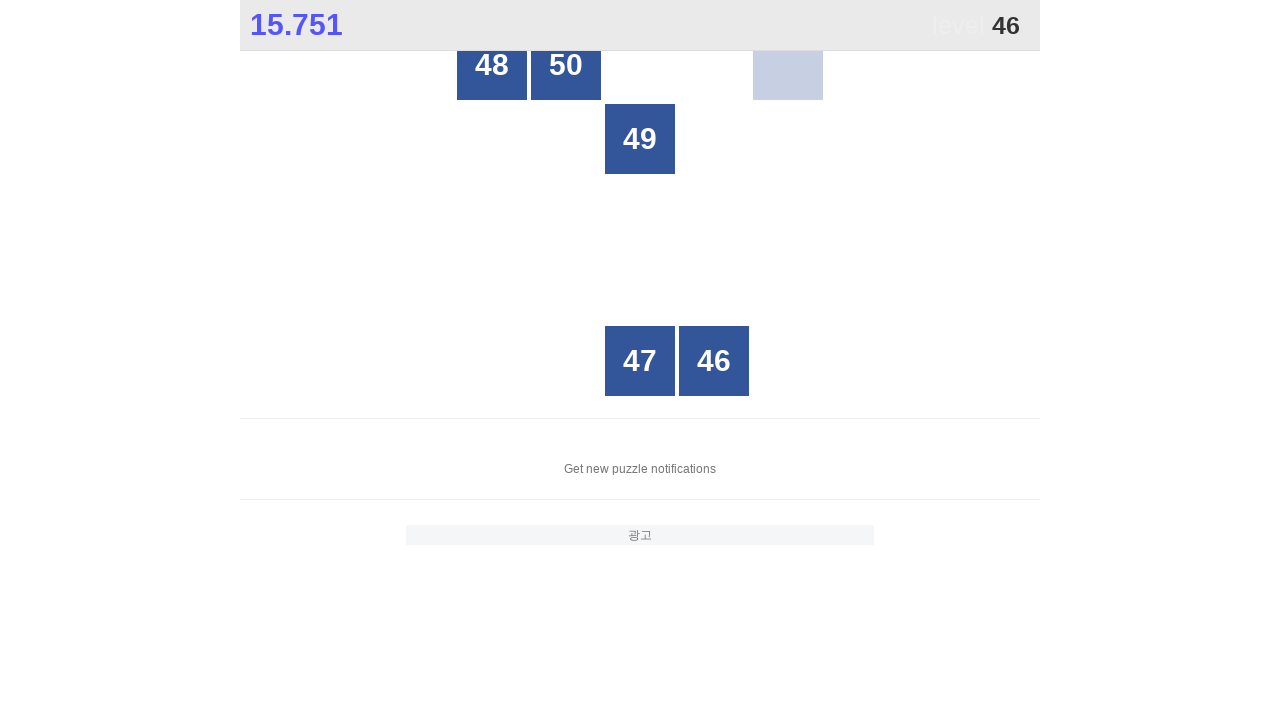

Waited 10ms after clicking number 45
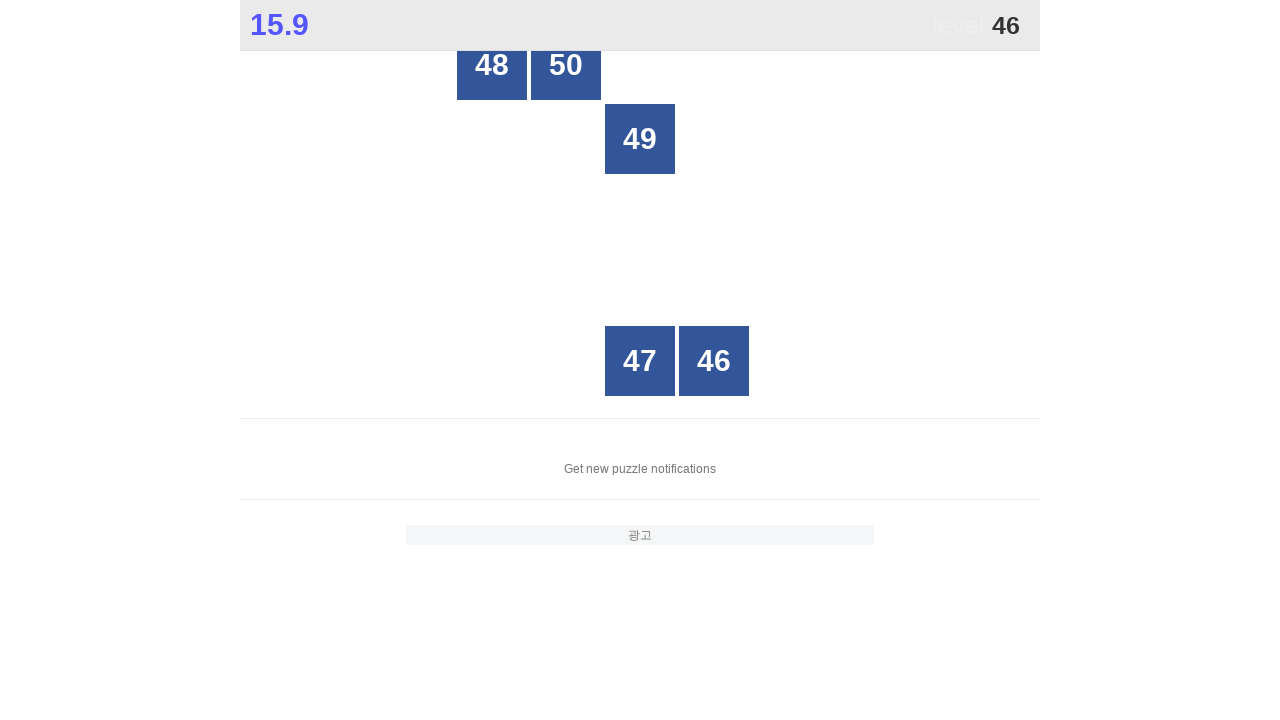

Clicked number 46 in the game grid at (714, 361) on .grid.x5 div:text-is("46")
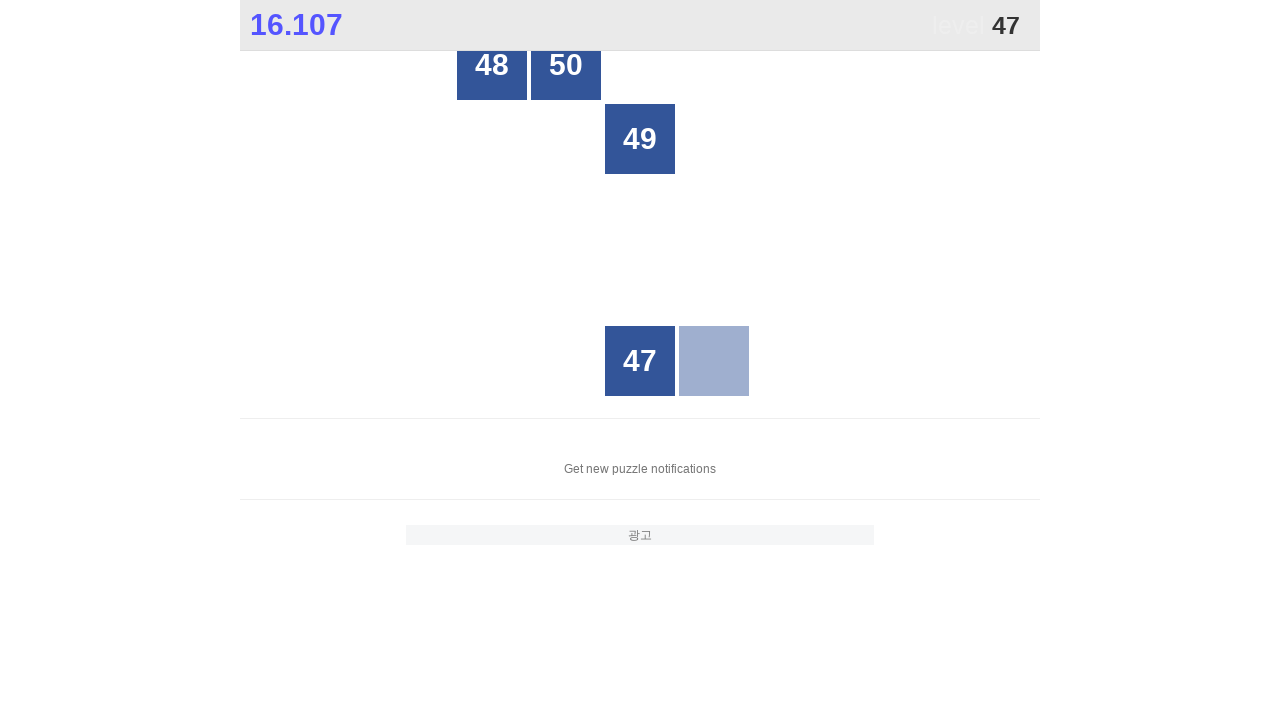

Waited 10ms after clicking number 46
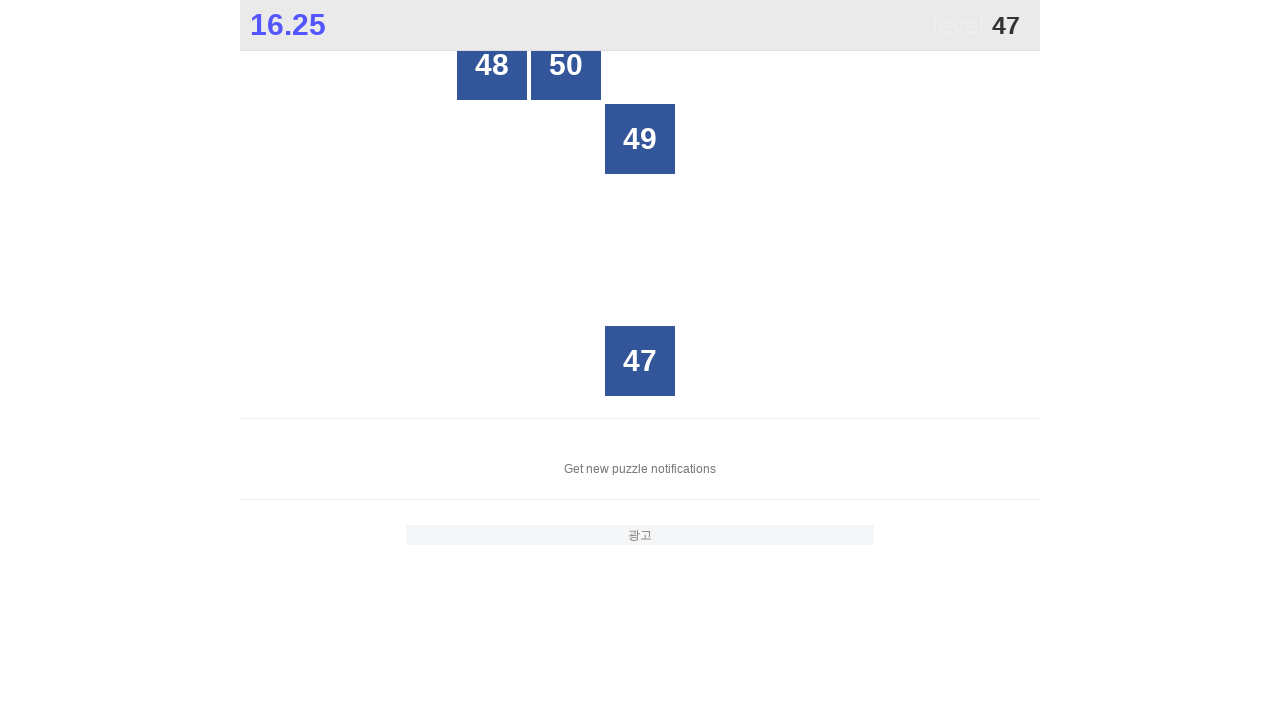

Clicked number 47 in the game grid at (640, 361) on .grid.x5 div:text-is("47")
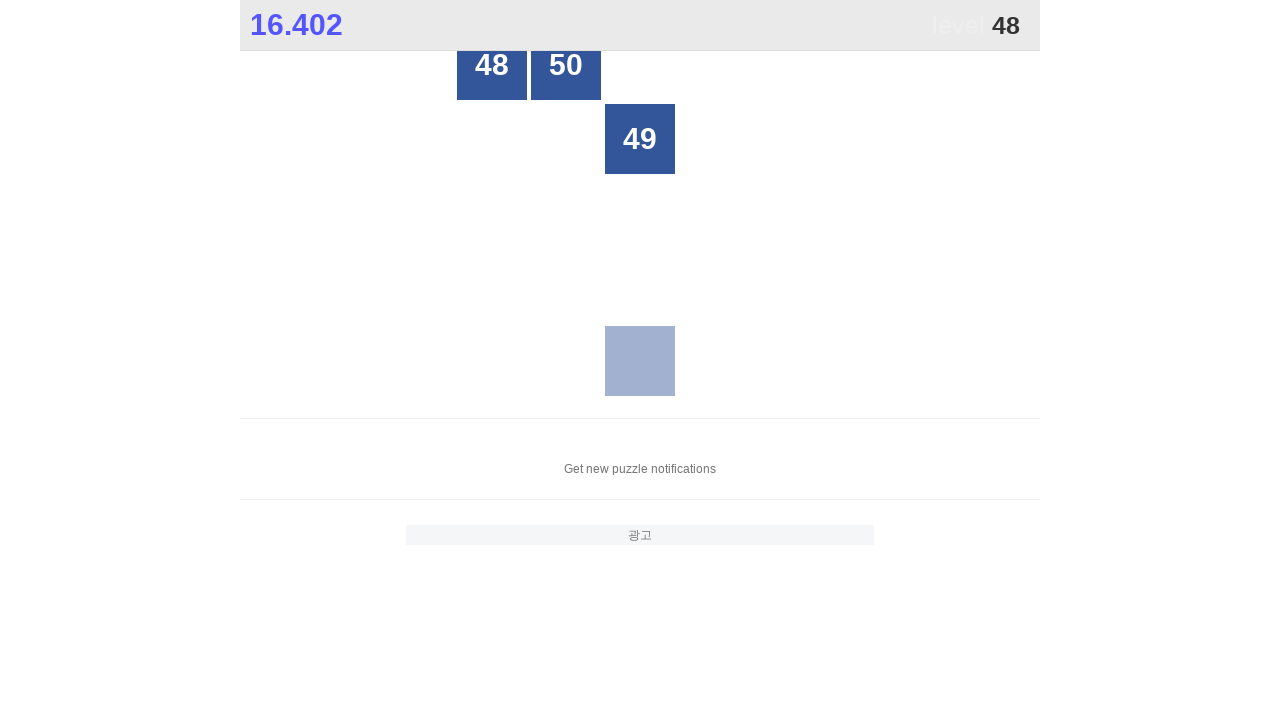

Waited 10ms after clicking number 47
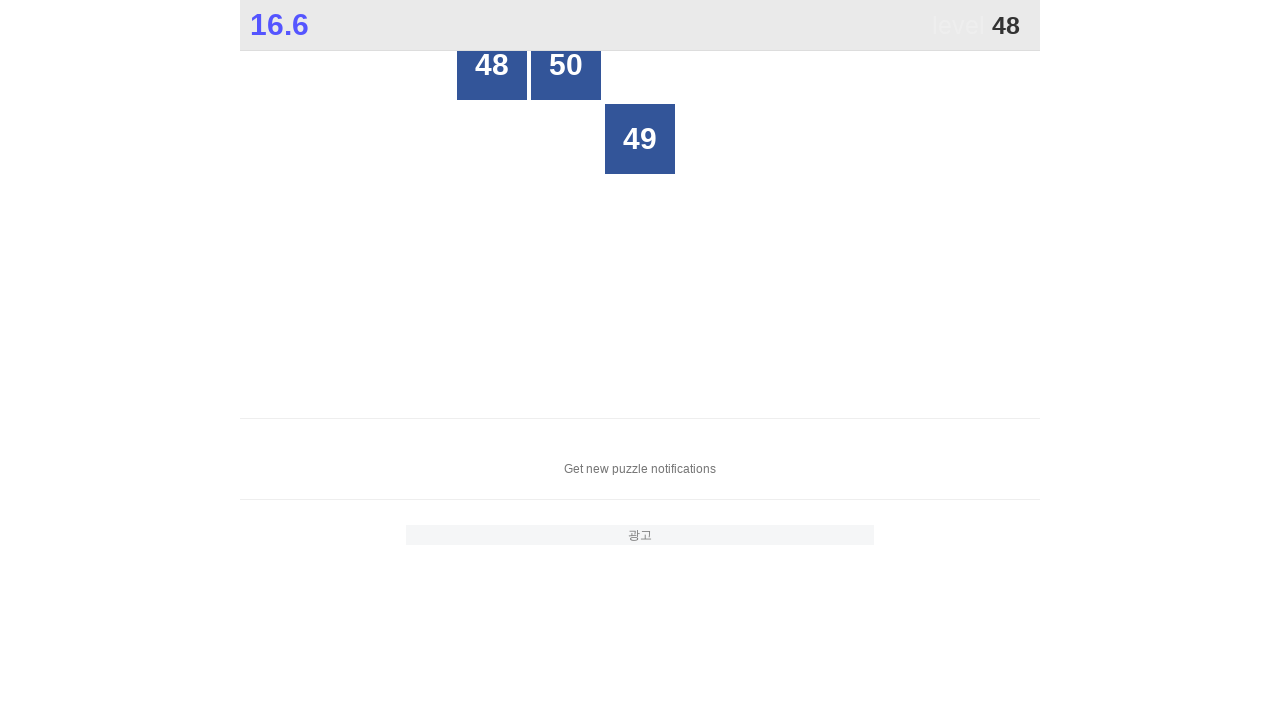

Clicked number 48 in the game grid at (492, 65) on .grid.x5 div:text-is("48")
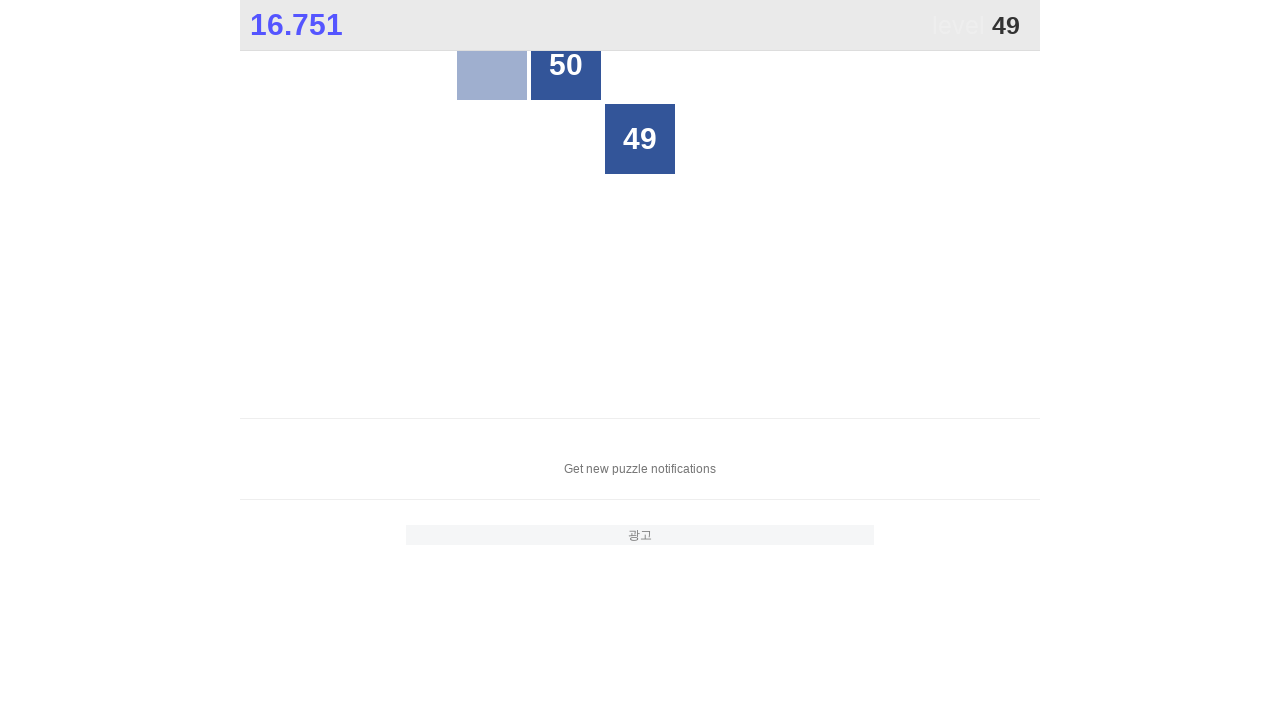

Waited 10ms after clicking number 48
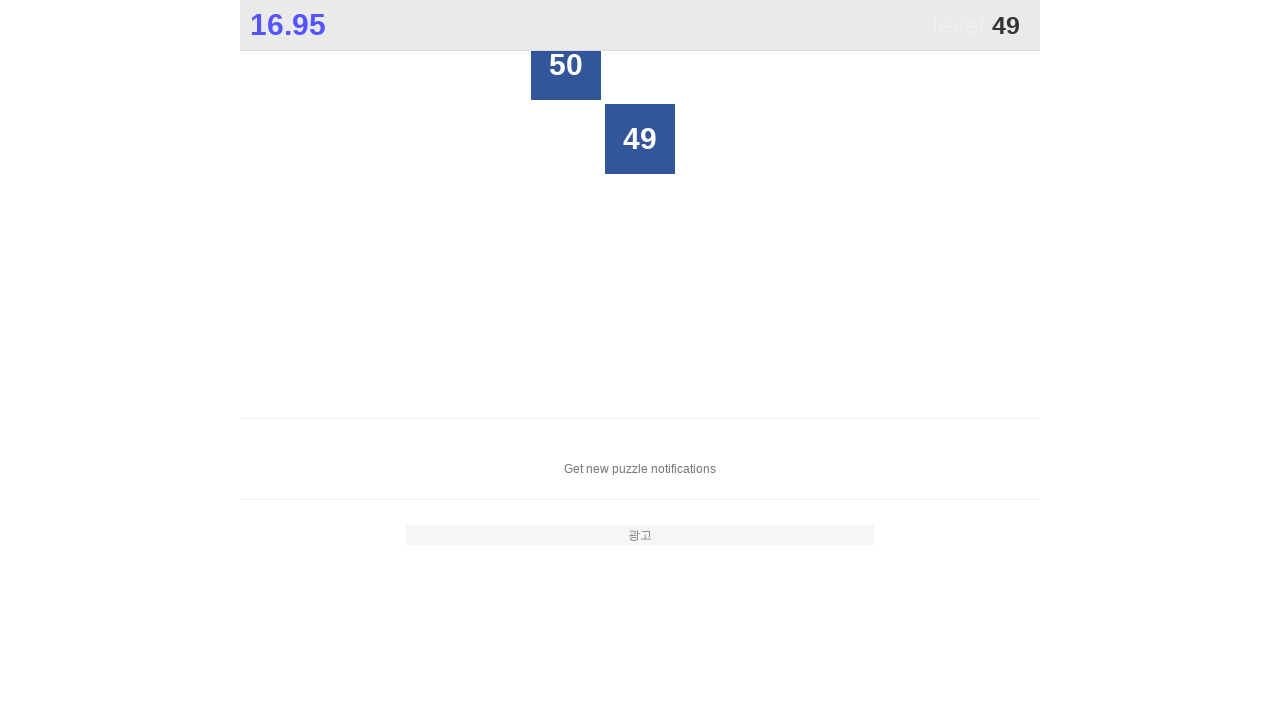

Clicked number 49 in the game grid at (640, 139) on .grid.x5 div:text-is("49")
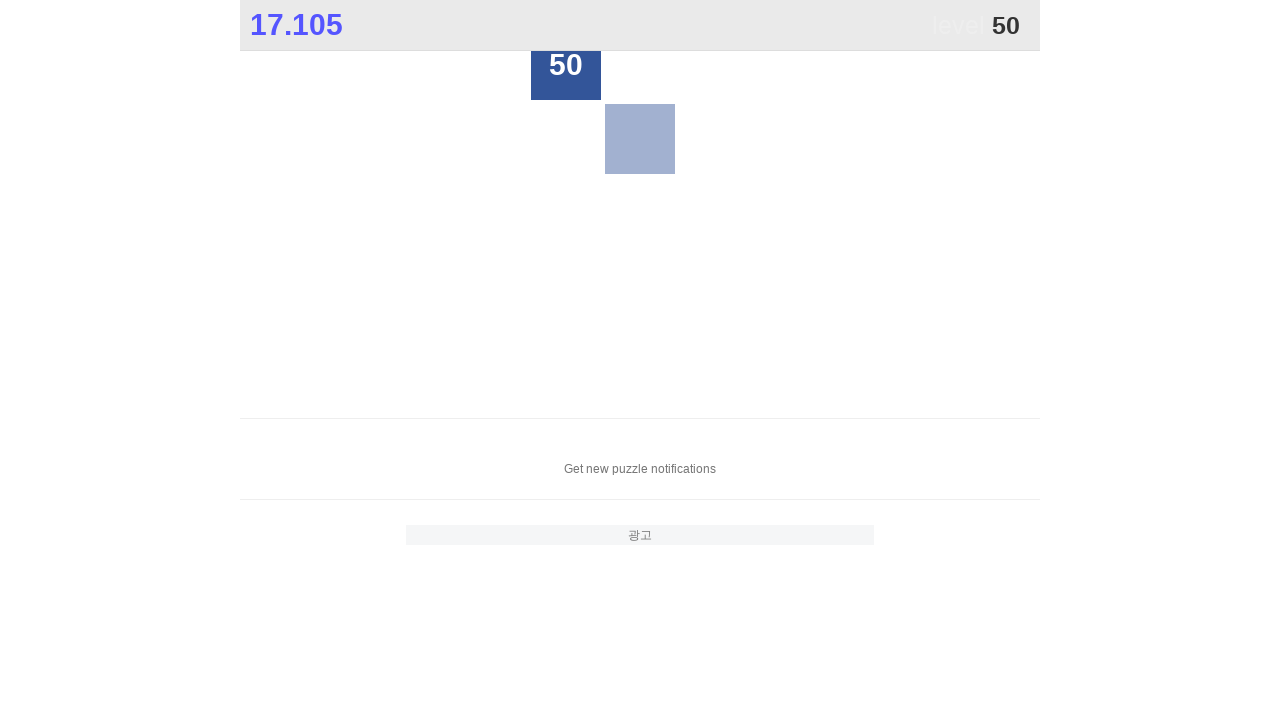

Waited 10ms after clicking number 49
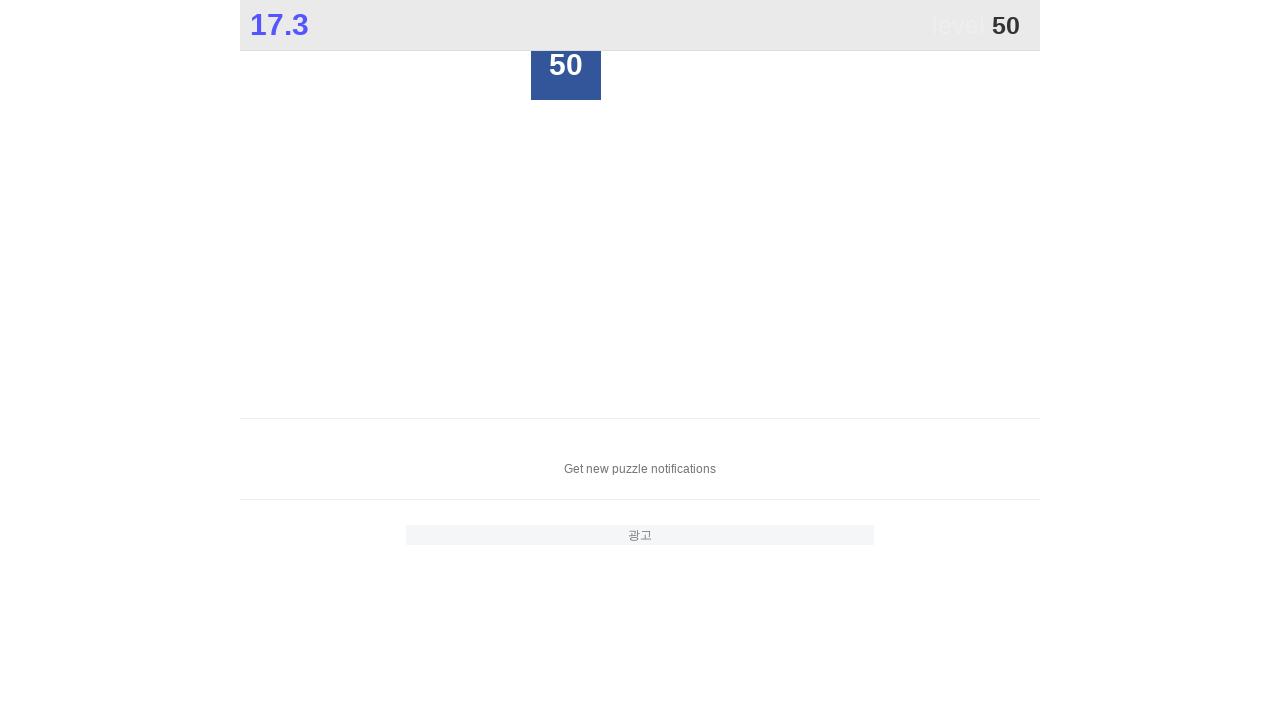

Clicked number 50 in the game grid at (566, 65) on .grid.x5 div:text-is("50")
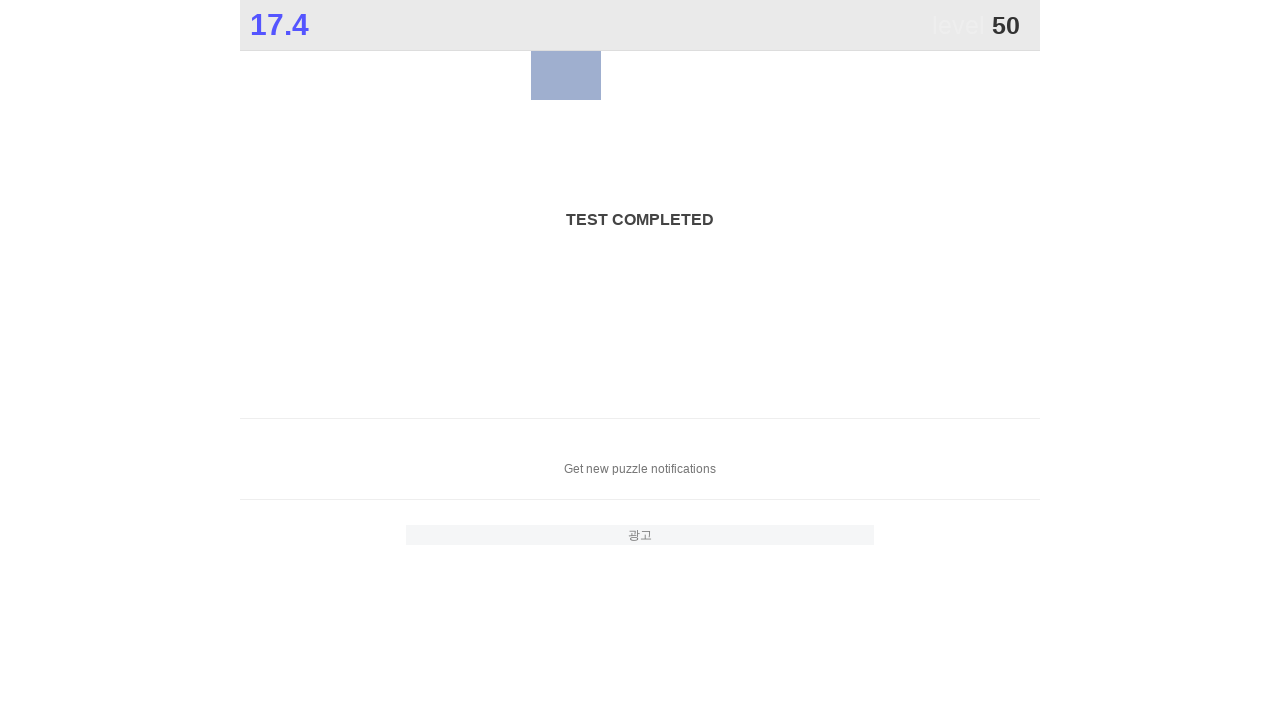

Waited 10ms after clicking number 50
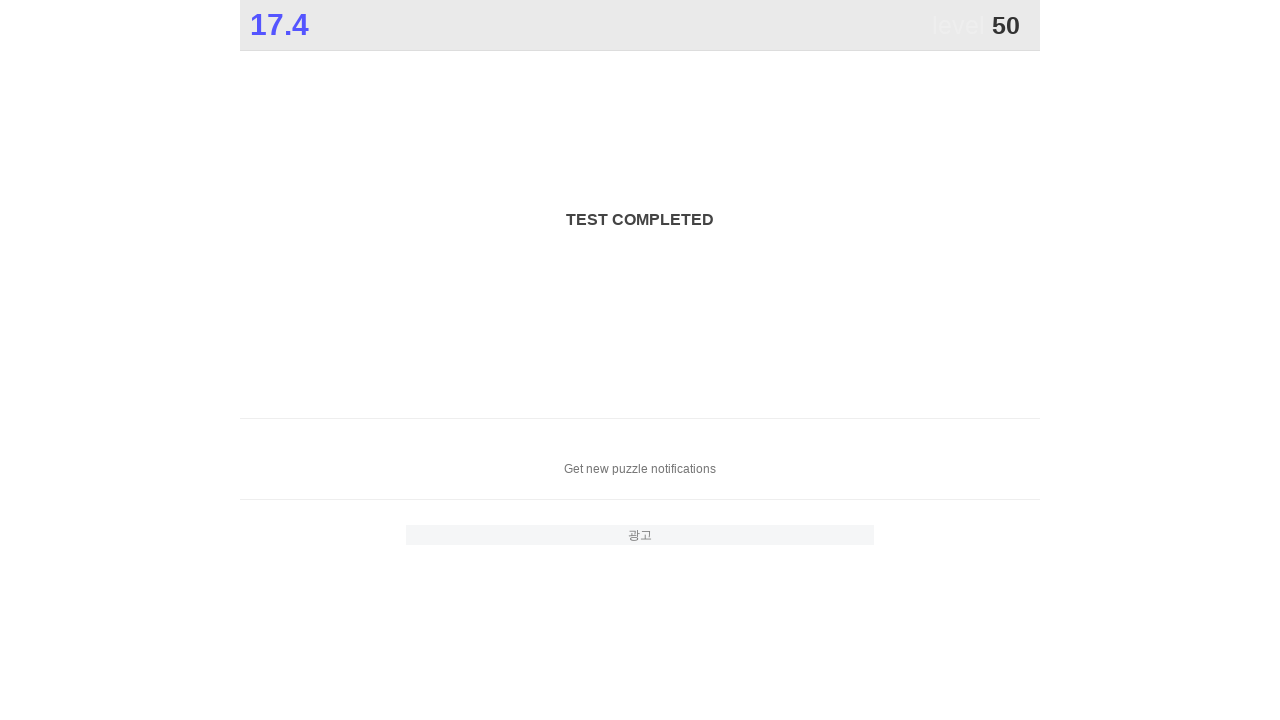

Waited 2 seconds for game completion
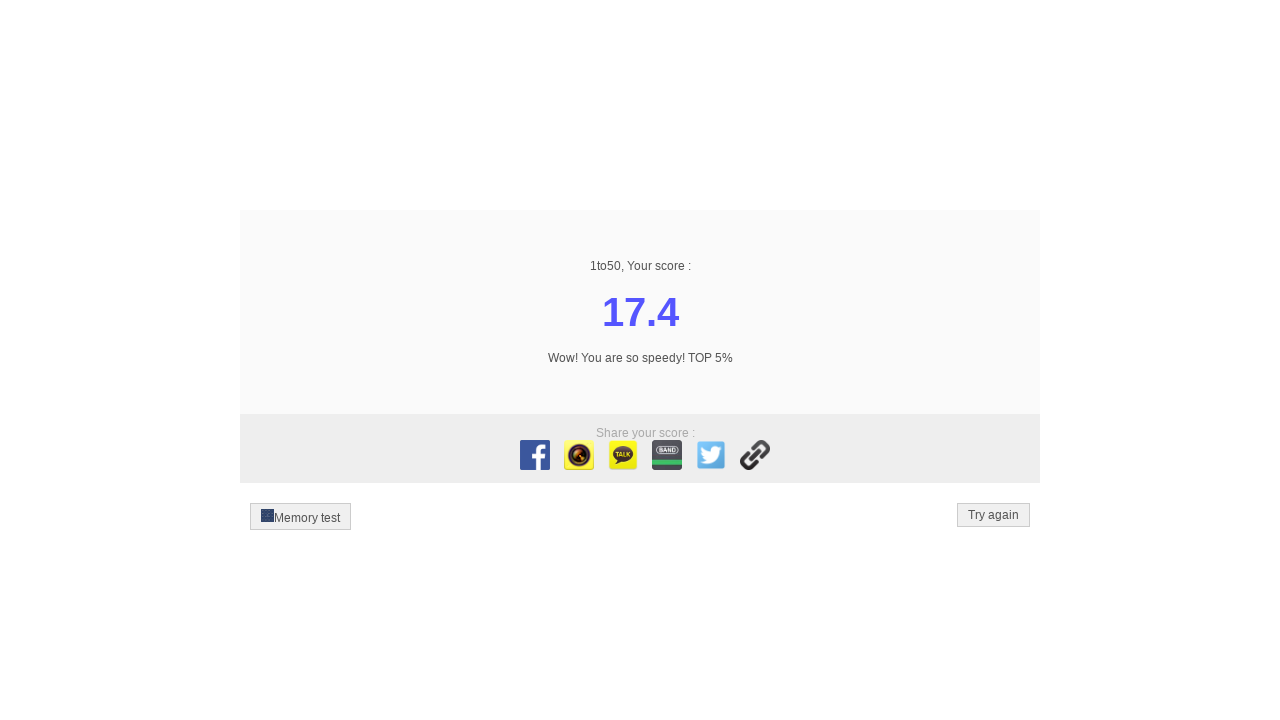

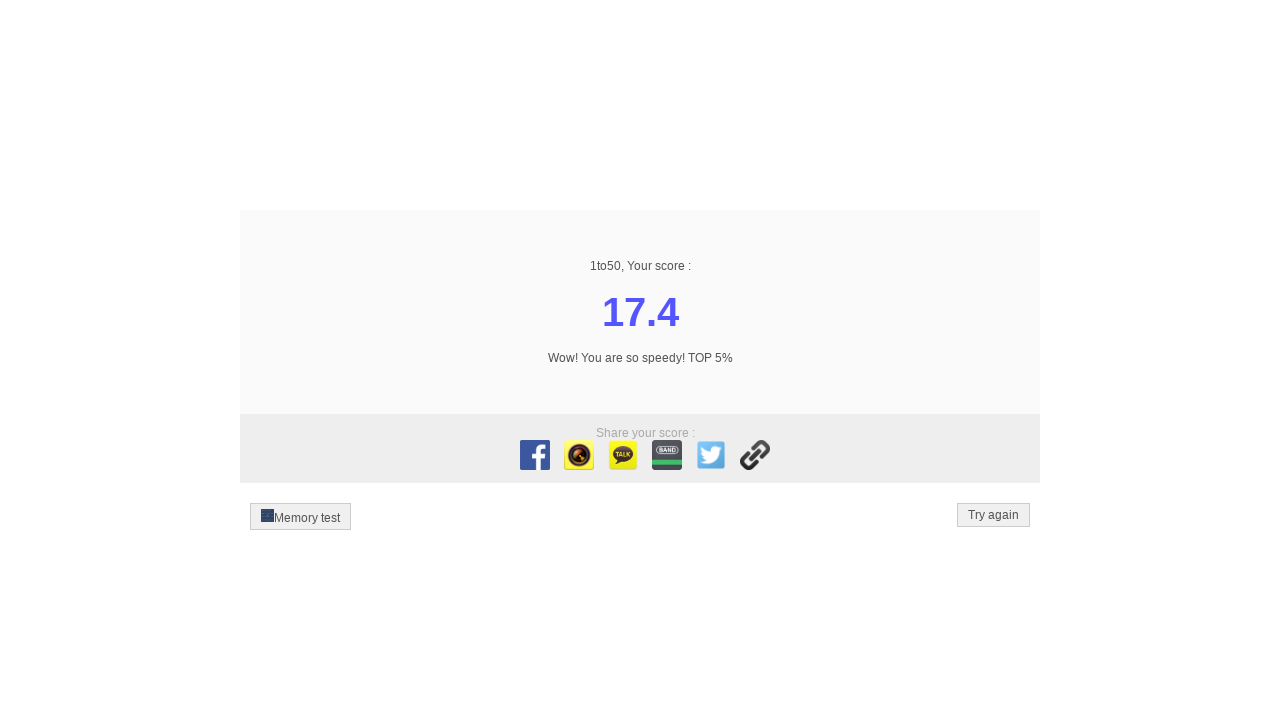